Tests filling a large form by entering text into all input fields and clicking the submit button

Starting URL: http://suninjuly.github.io/huge_form.html

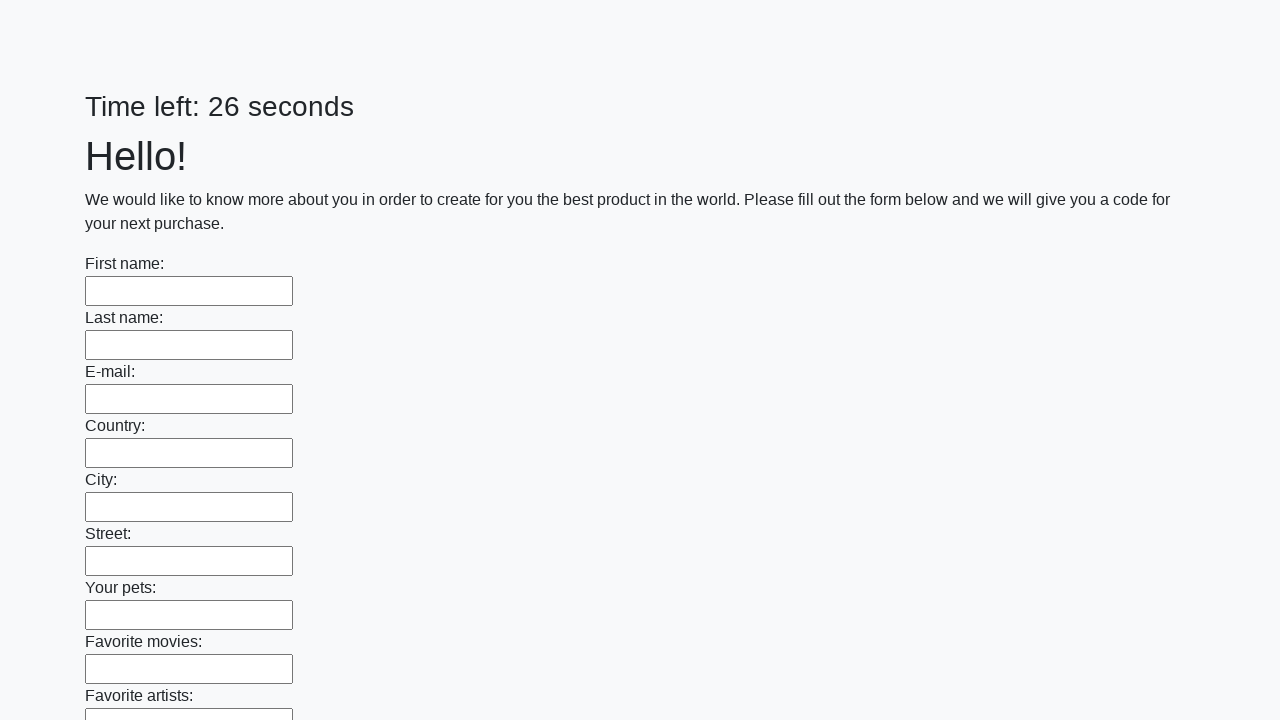

Navigated to huge form page
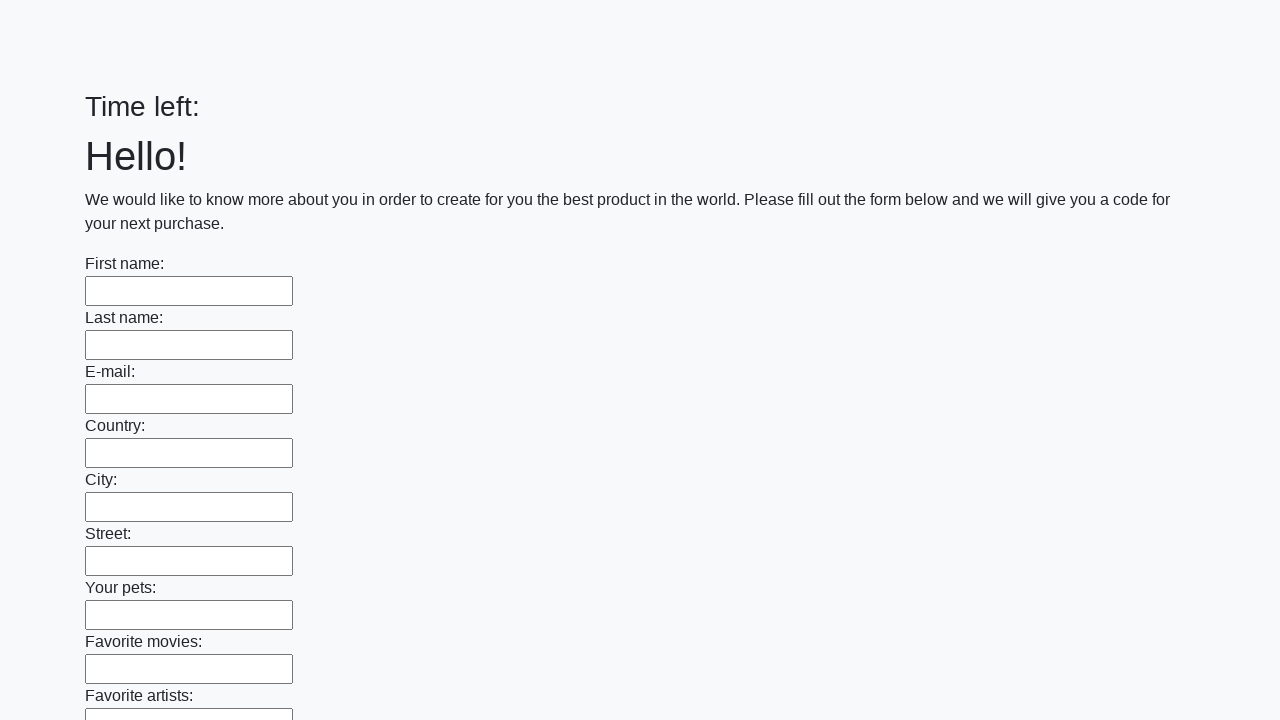

Filled input field with 'Test User 2024' on input >> nth=0
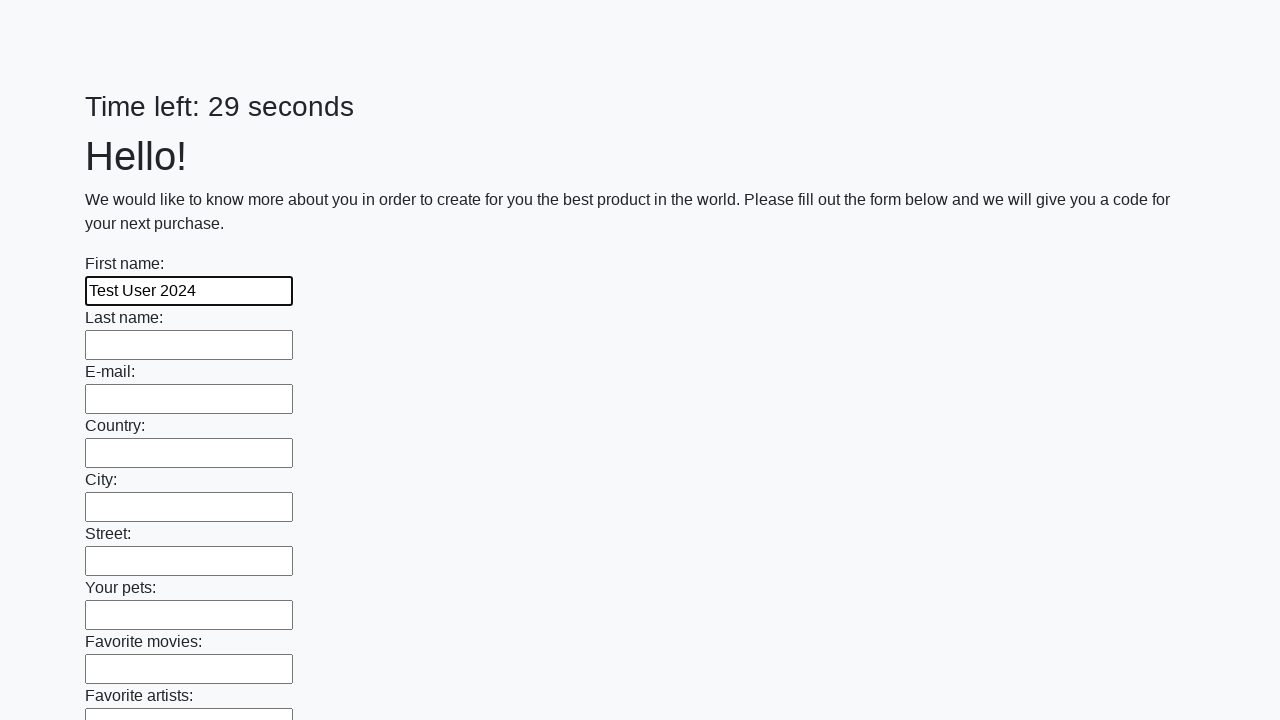

Filled input field with 'Test User 2024' on input >> nth=1
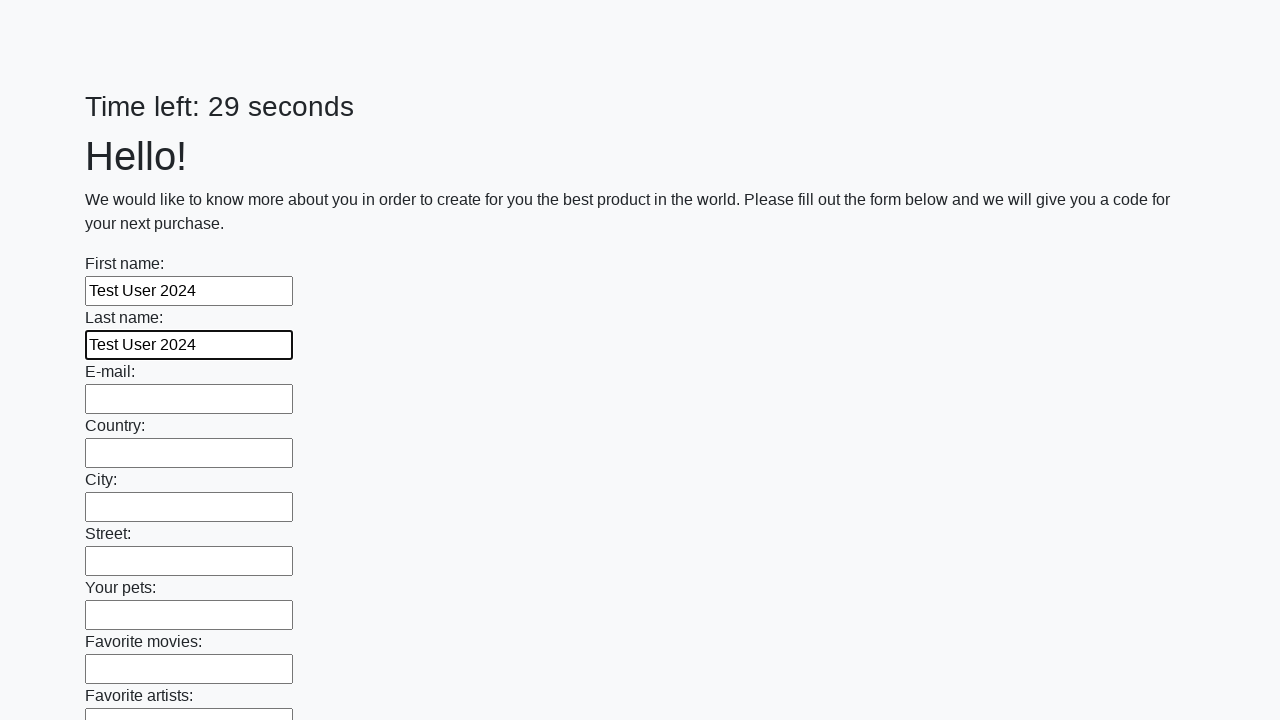

Filled input field with 'Test User 2024' on input >> nth=2
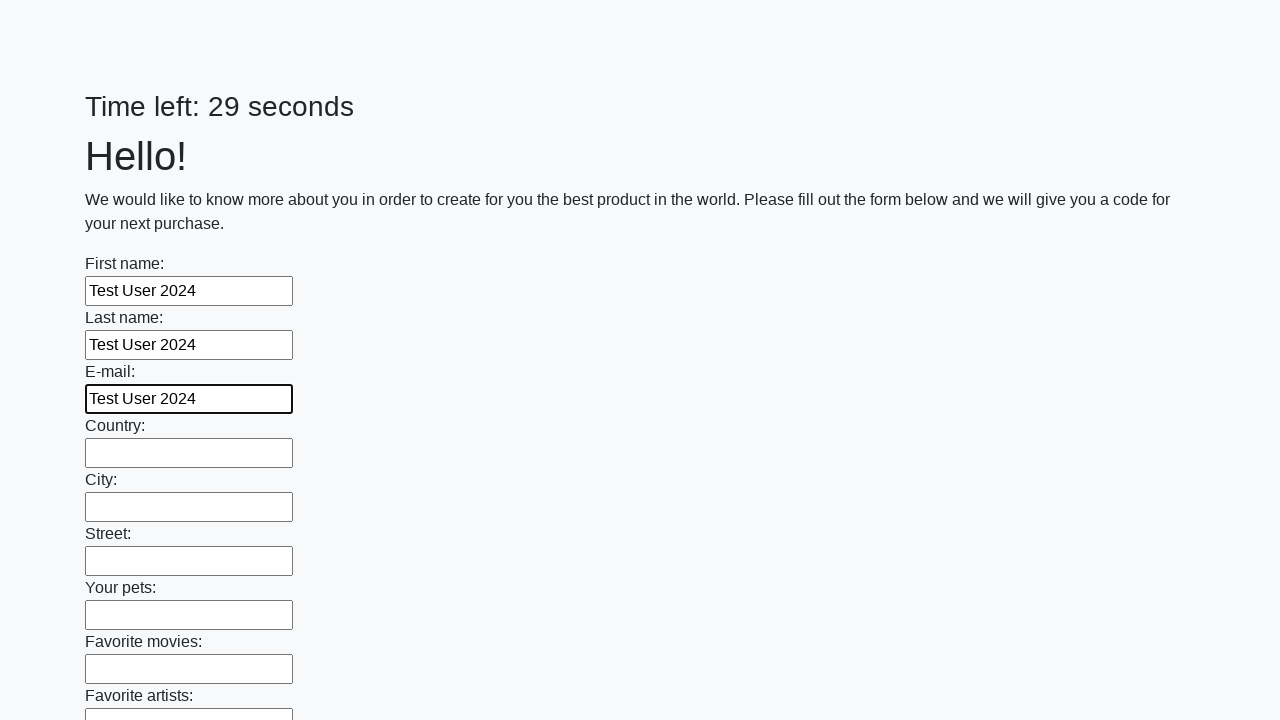

Filled input field with 'Test User 2024' on input >> nth=3
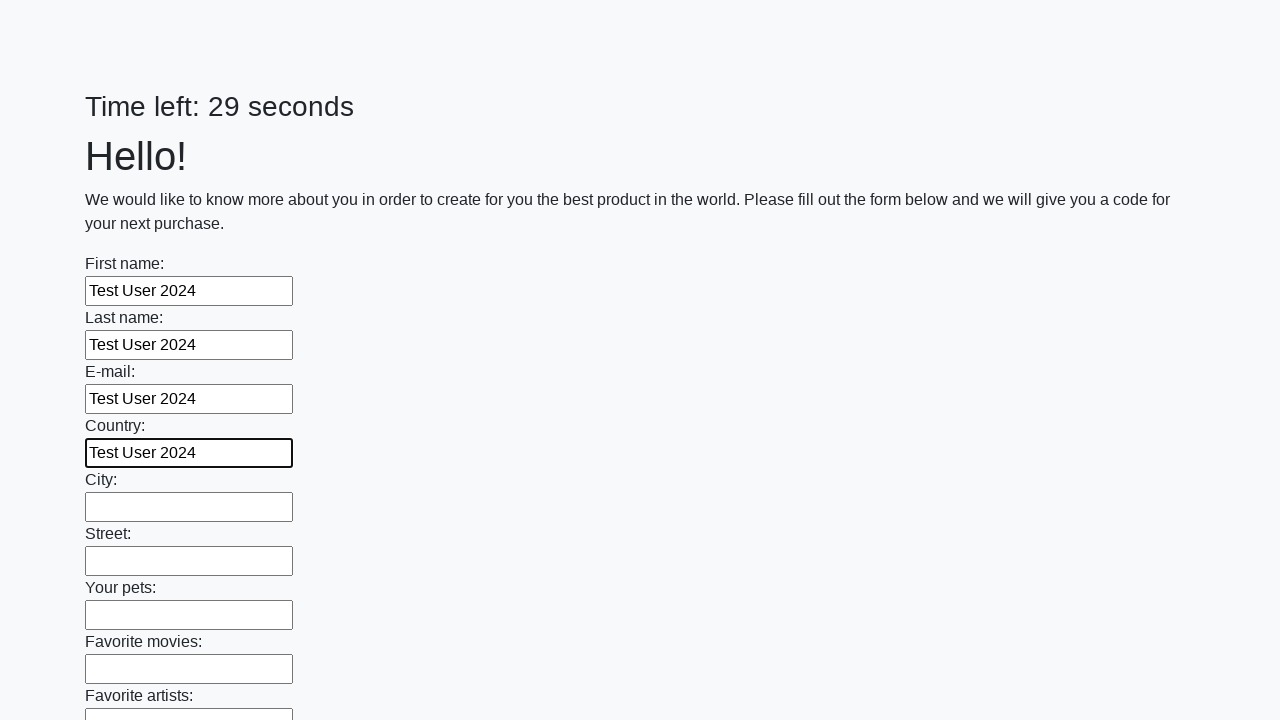

Filled input field with 'Test User 2024' on input >> nth=4
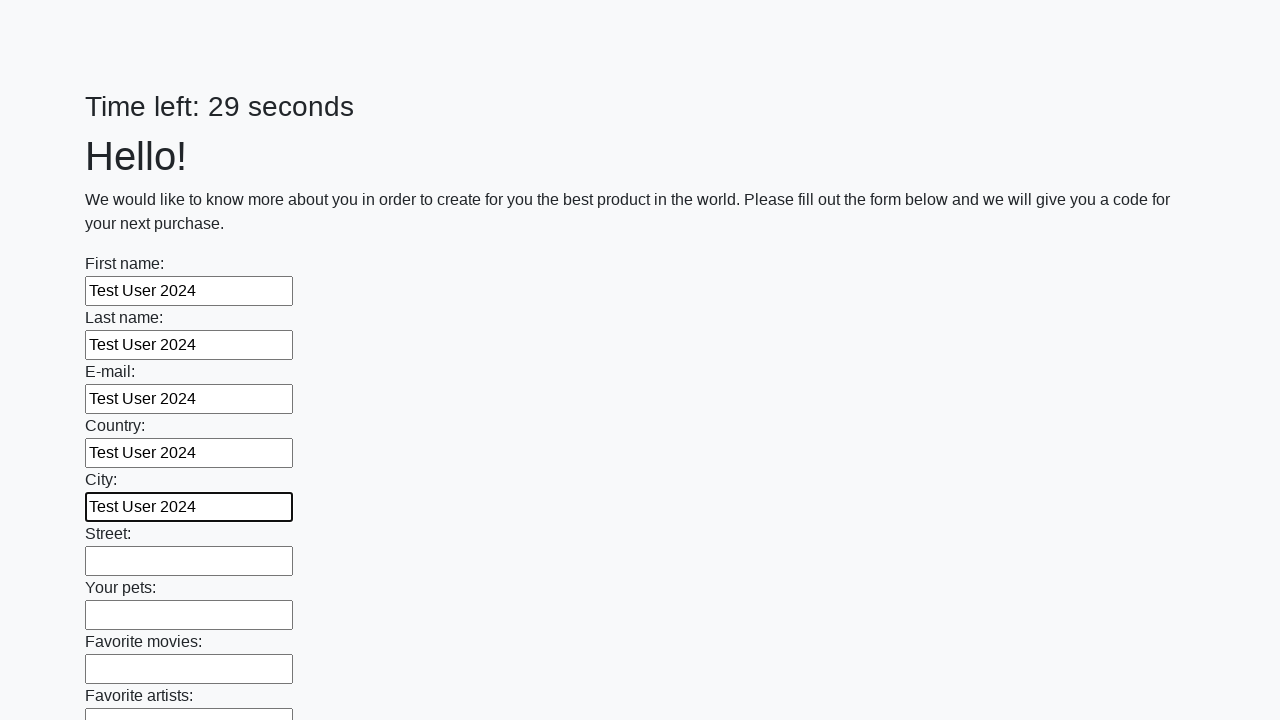

Filled input field with 'Test User 2024' on input >> nth=5
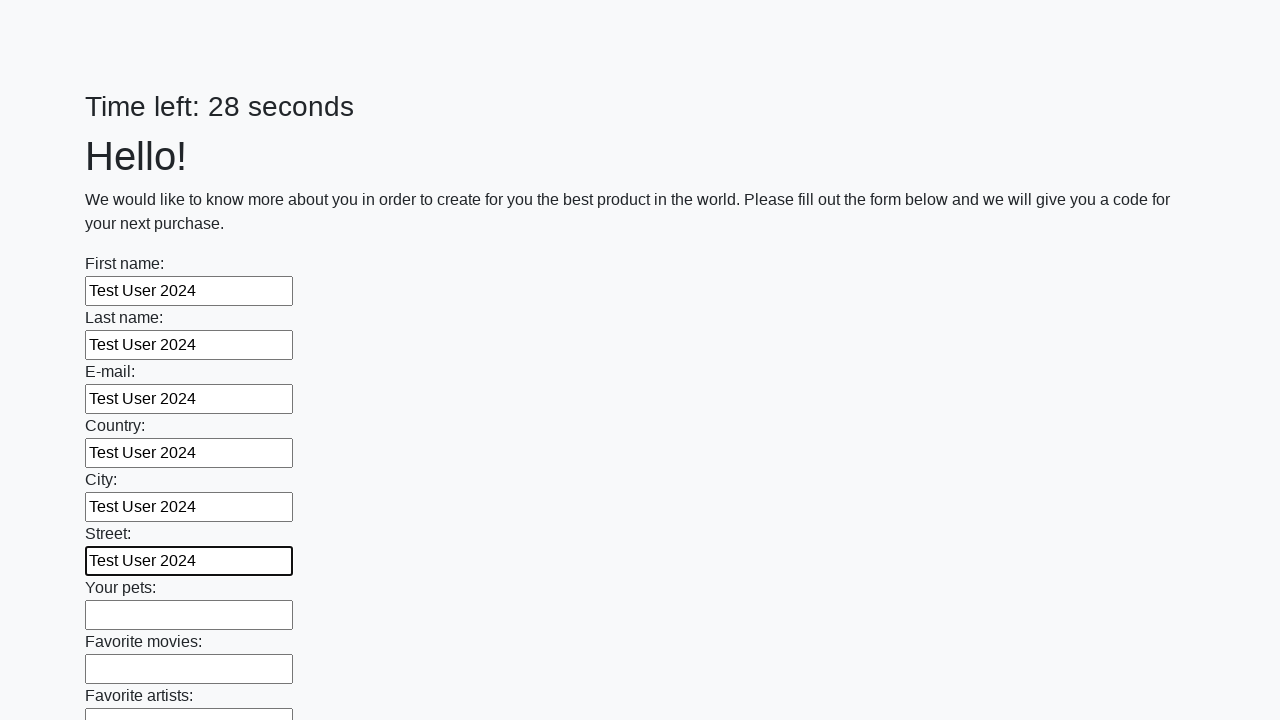

Filled input field with 'Test User 2024' on input >> nth=6
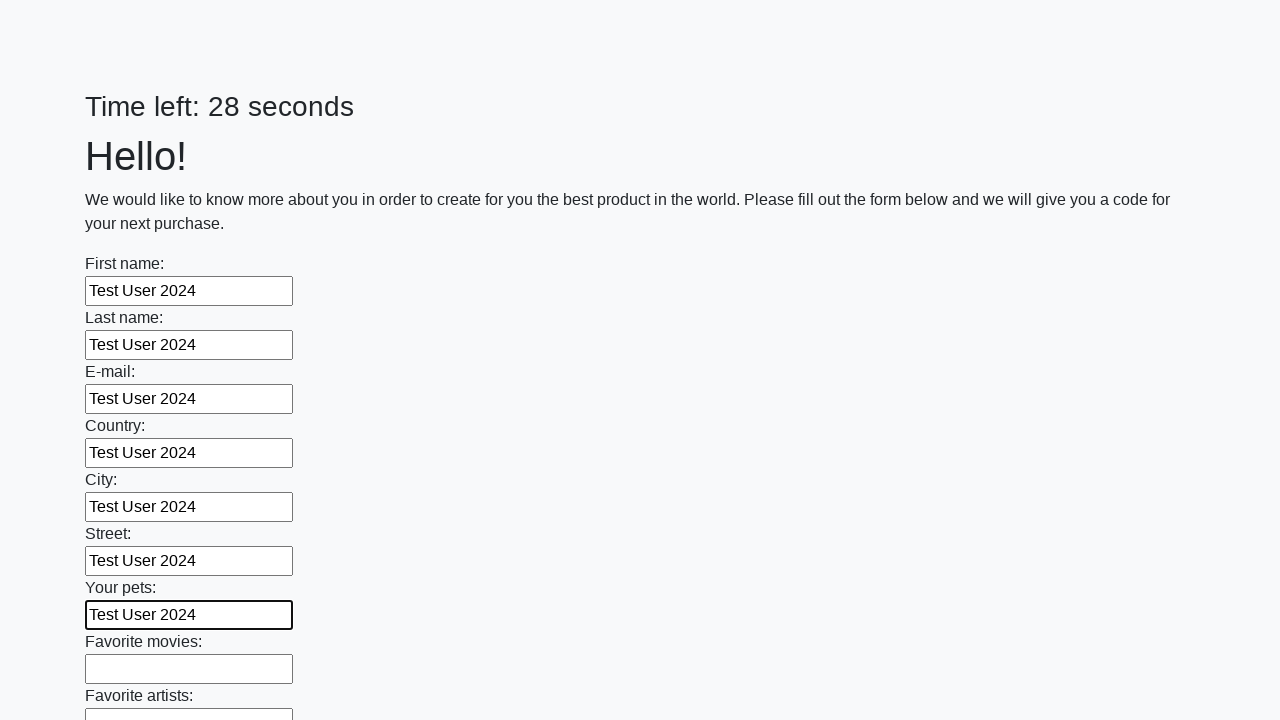

Filled input field with 'Test User 2024' on input >> nth=7
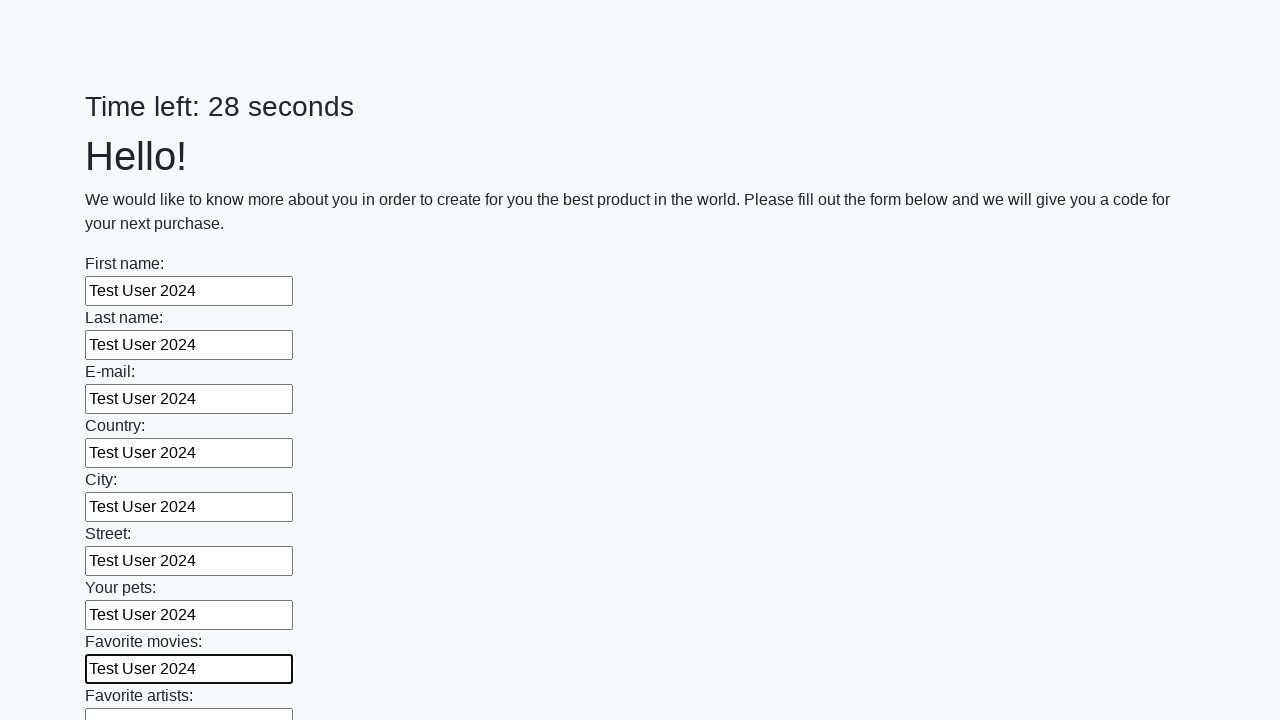

Filled input field with 'Test User 2024' on input >> nth=8
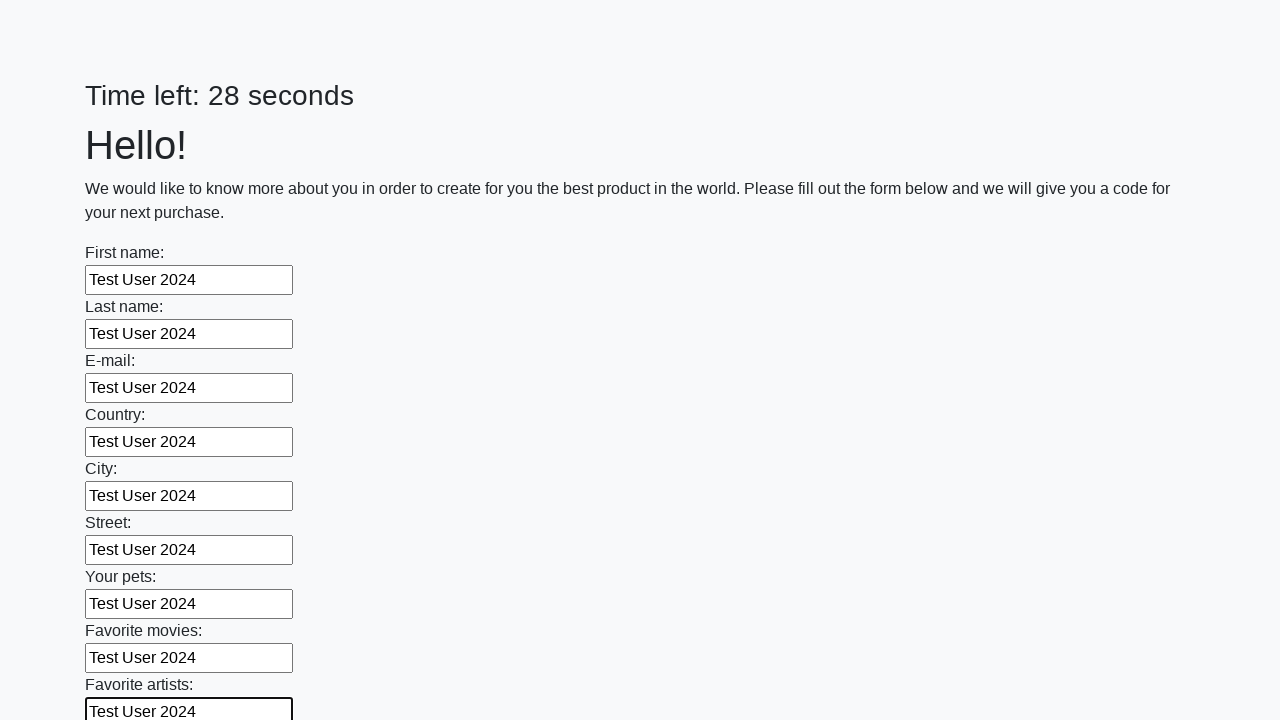

Filled input field with 'Test User 2024' on input >> nth=9
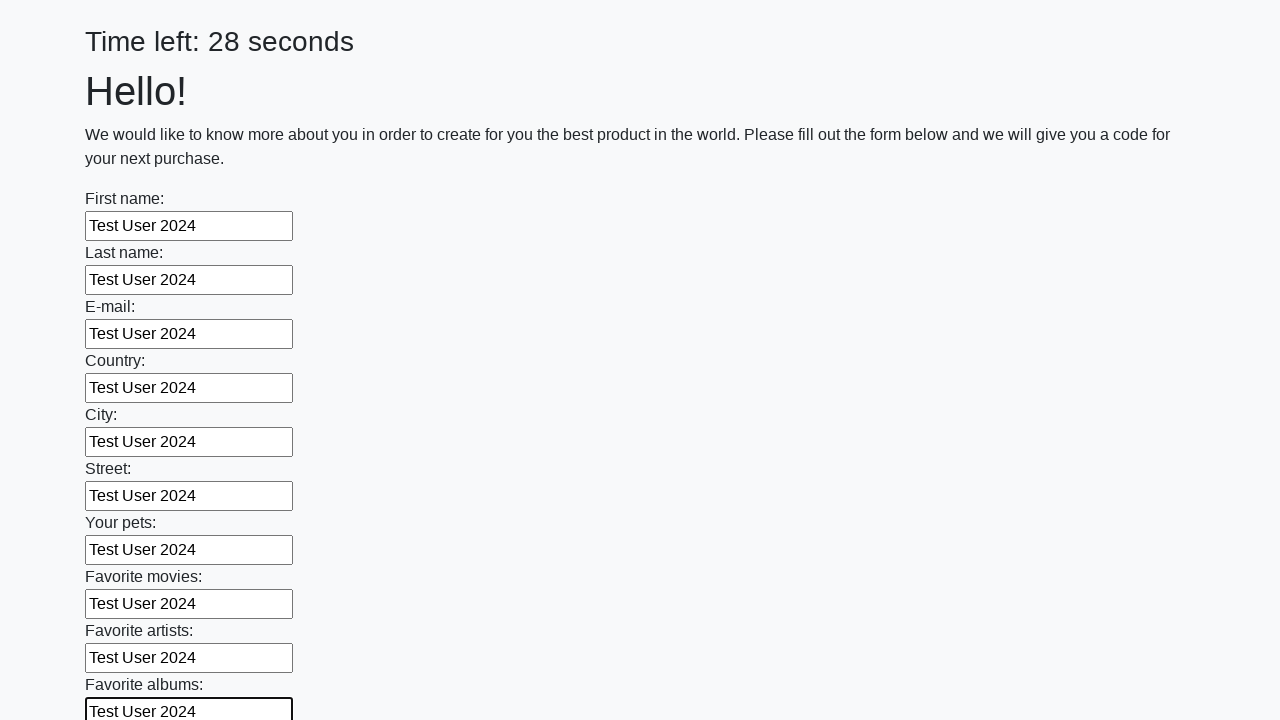

Filled input field with 'Test User 2024' on input >> nth=10
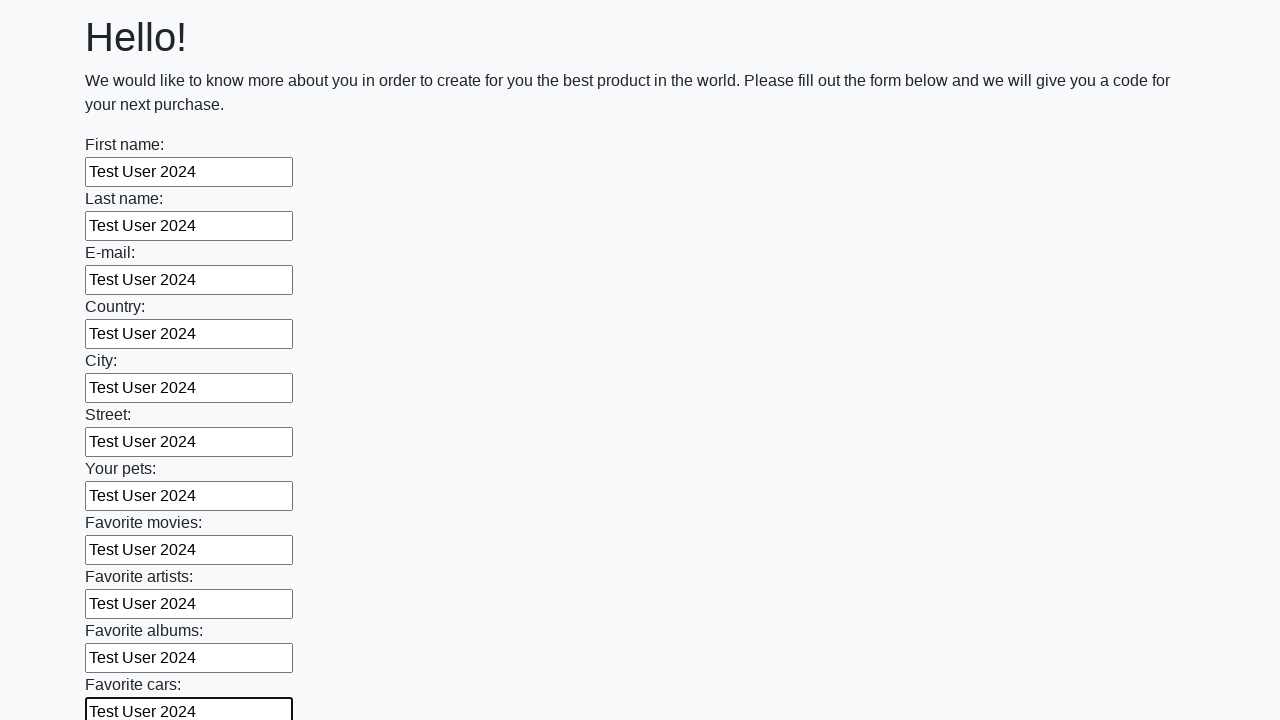

Filled input field with 'Test User 2024' on input >> nth=11
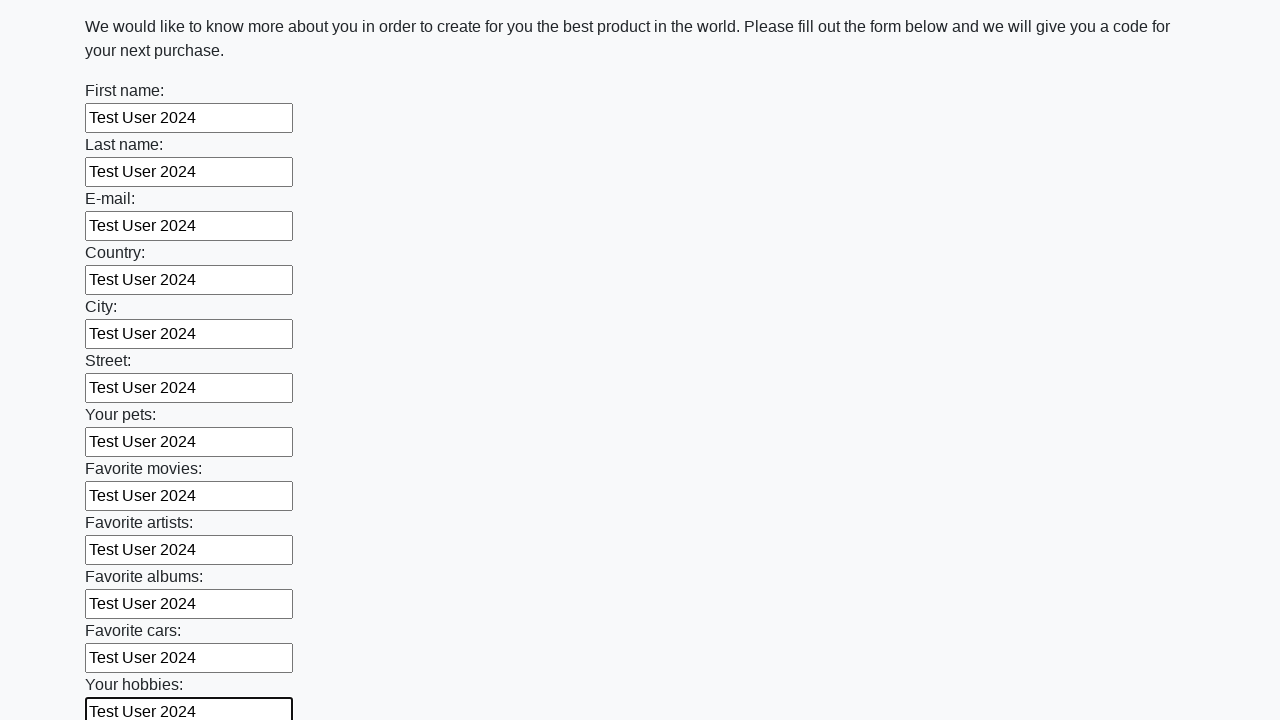

Filled input field with 'Test User 2024' on input >> nth=12
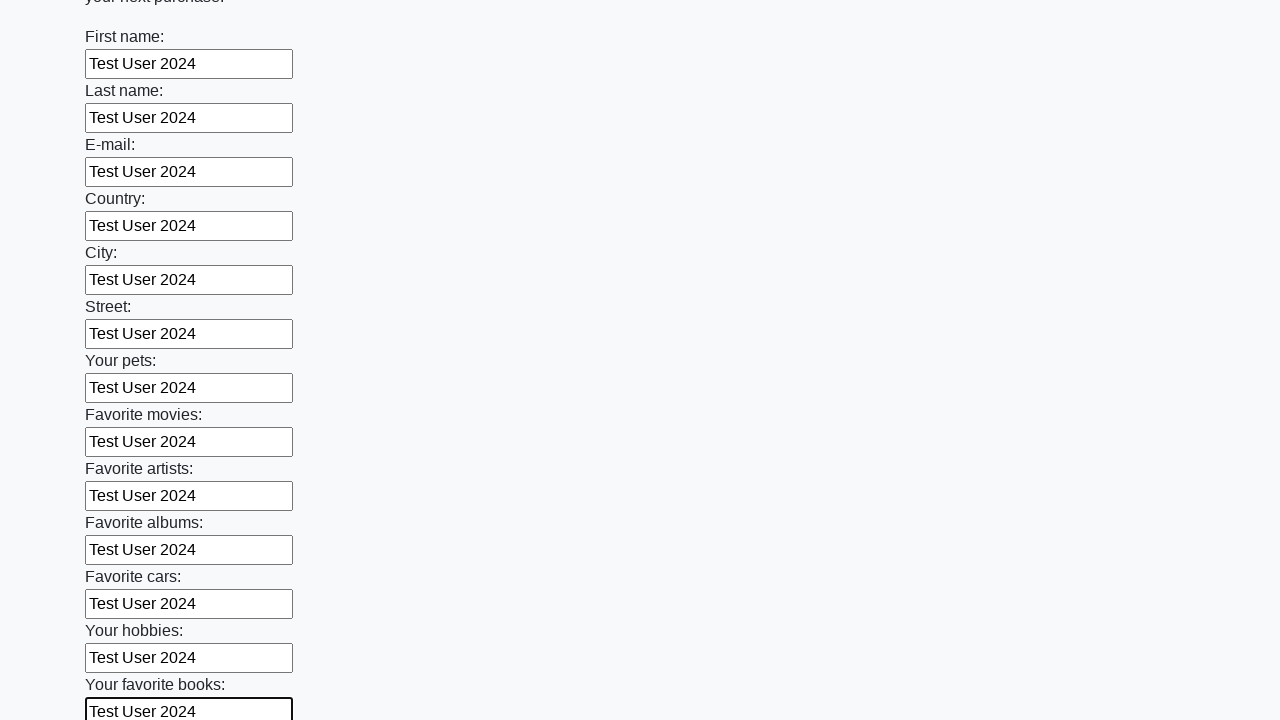

Filled input field with 'Test User 2024' on input >> nth=13
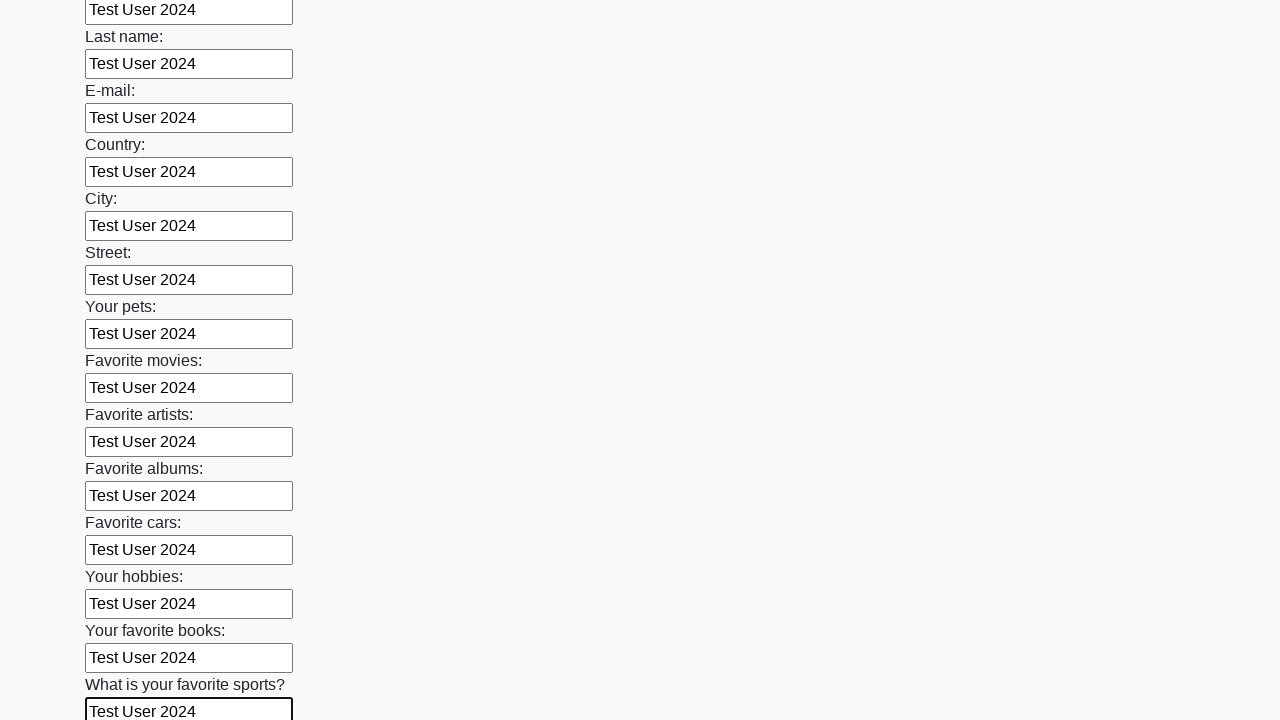

Filled input field with 'Test User 2024' on input >> nth=14
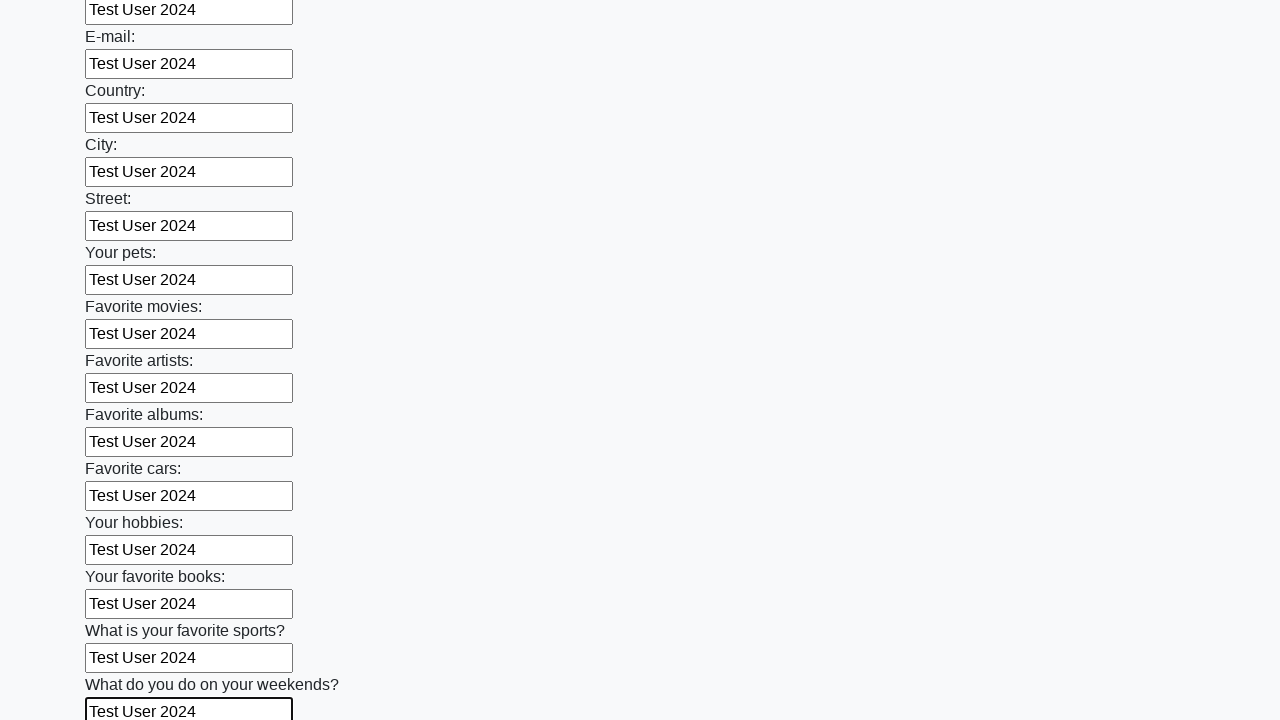

Filled input field with 'Test User 2024' on input >> nth=15
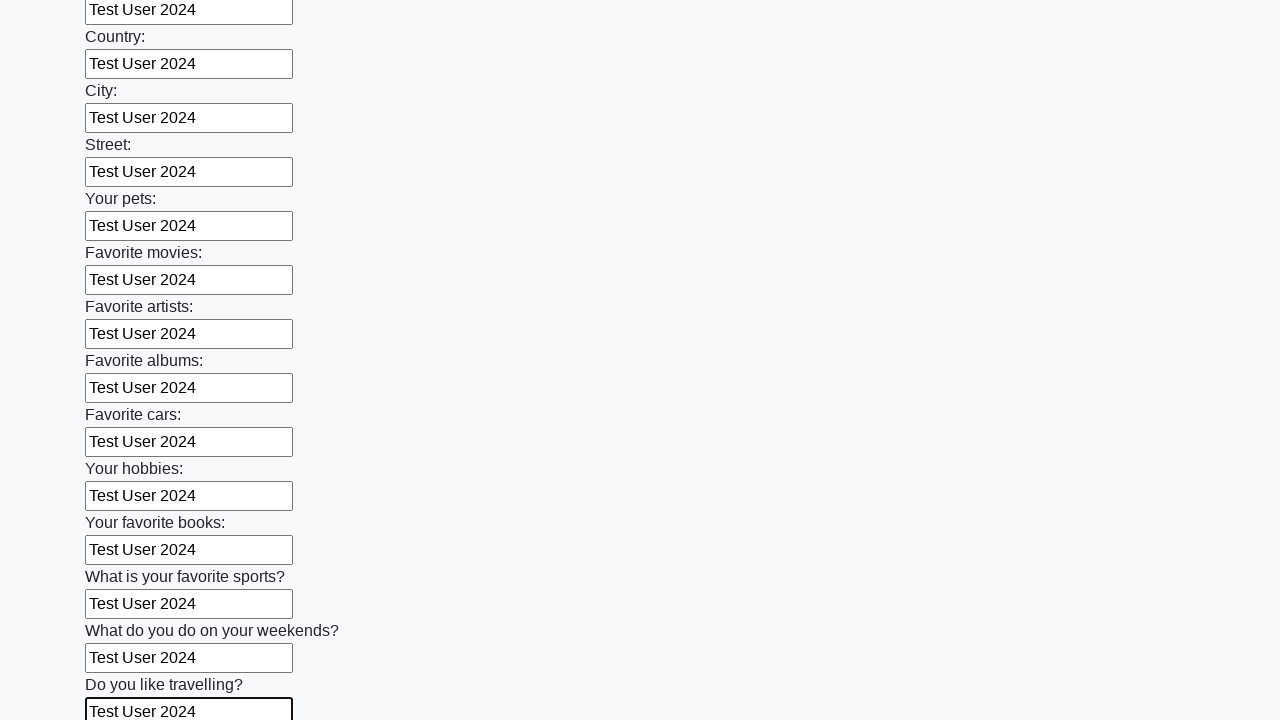

Filled input field with 'Test User 2024' on input >> nth=16
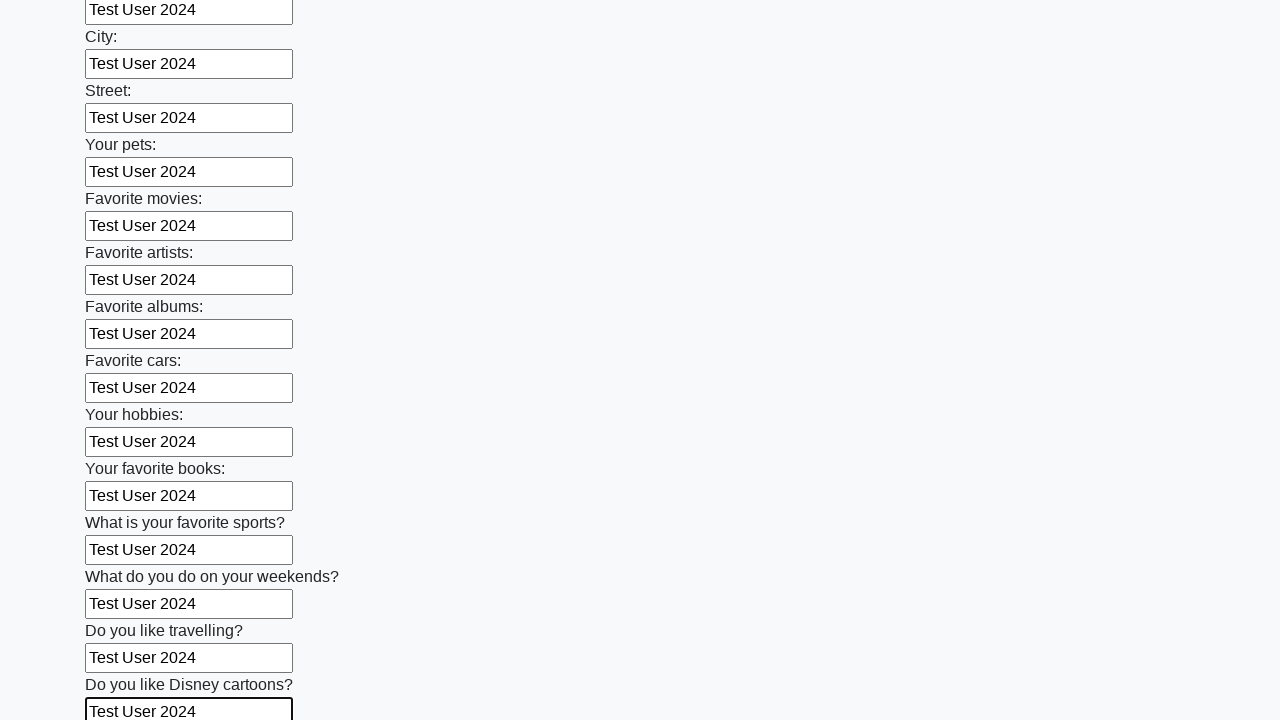

Filled input field with 'Test User 2024' on input >> nth=17
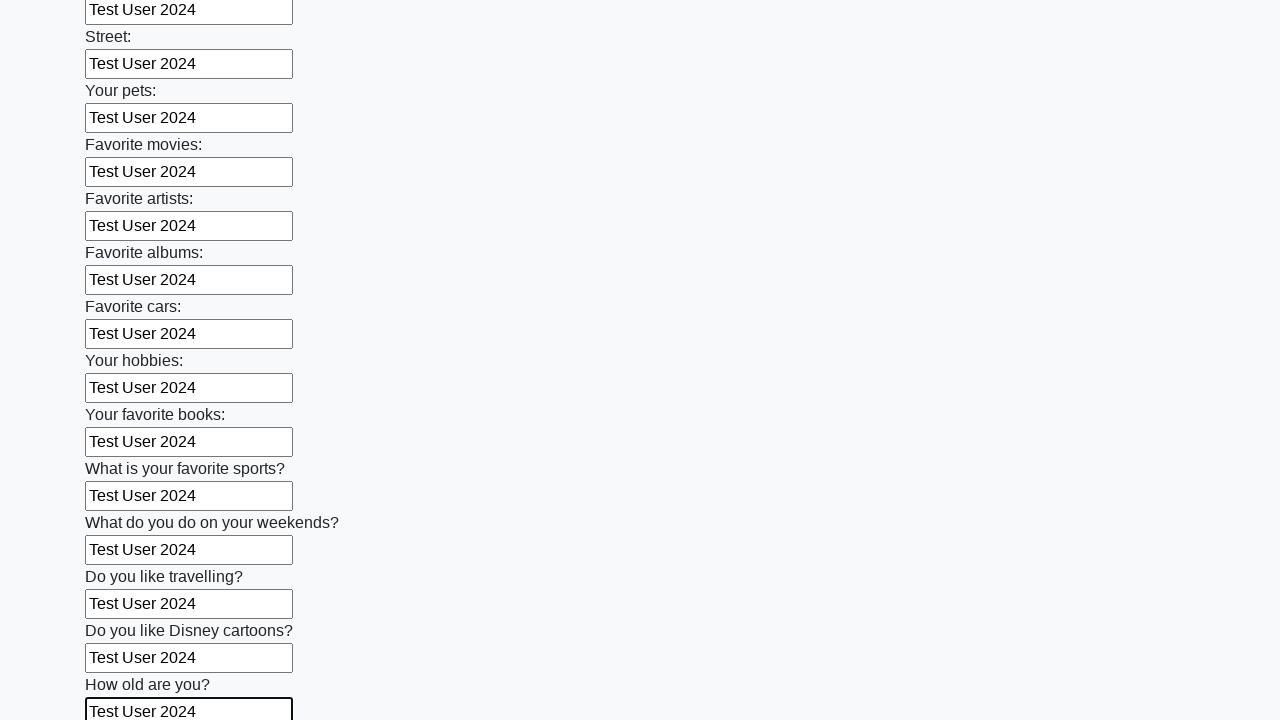

Filled input field with 'Test User 2024' on input >> nth=18
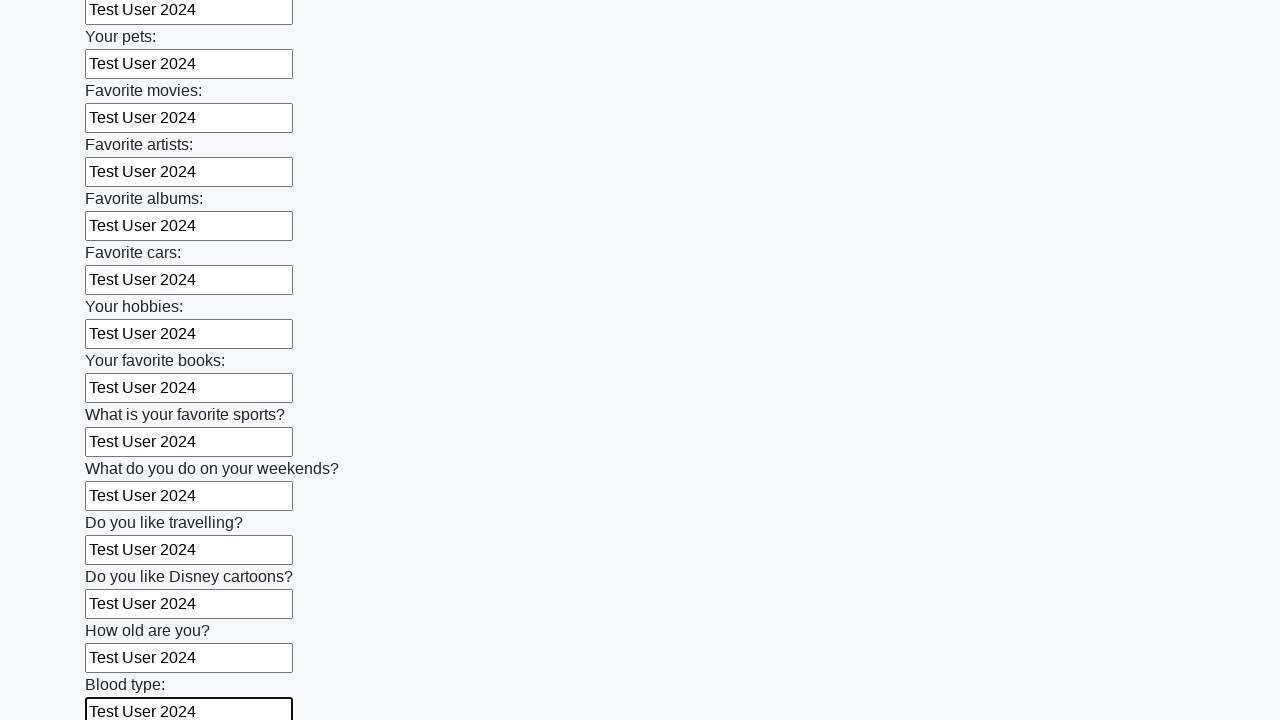

Filled input field with 'Test User 2024' on input >> nth=19
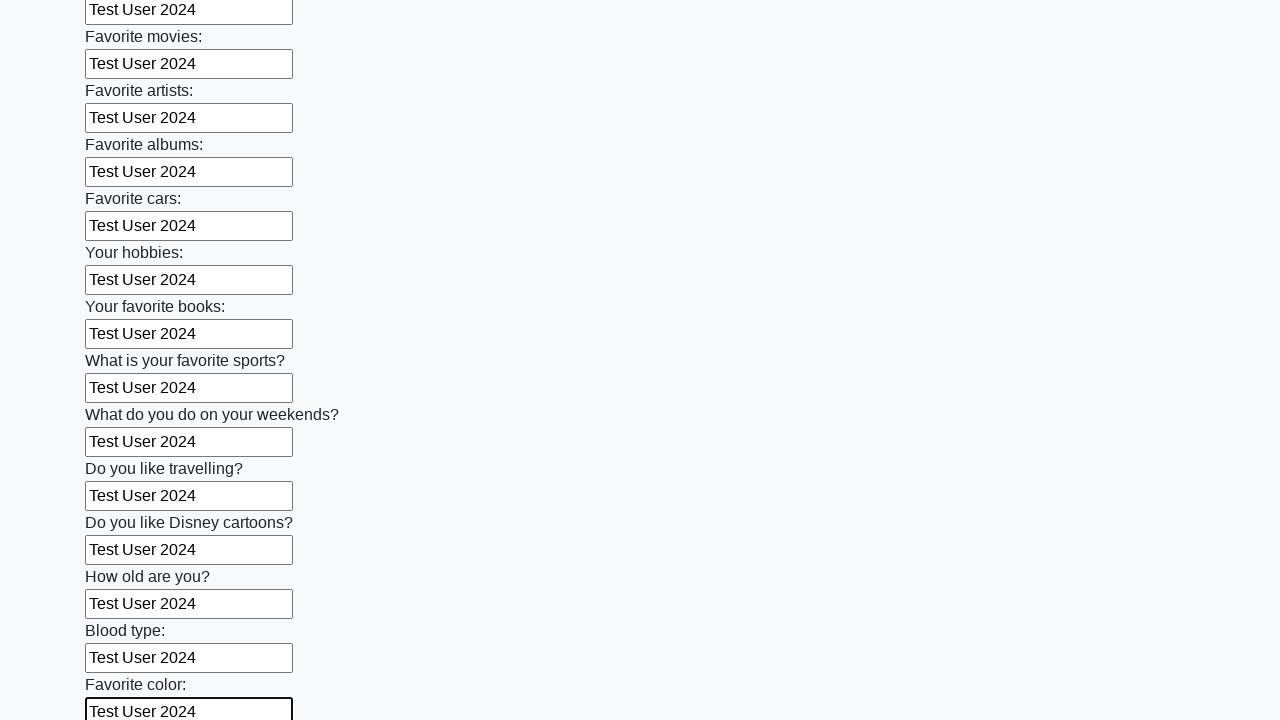

Filled input field with 'Test User 2024' on input >> nth=20
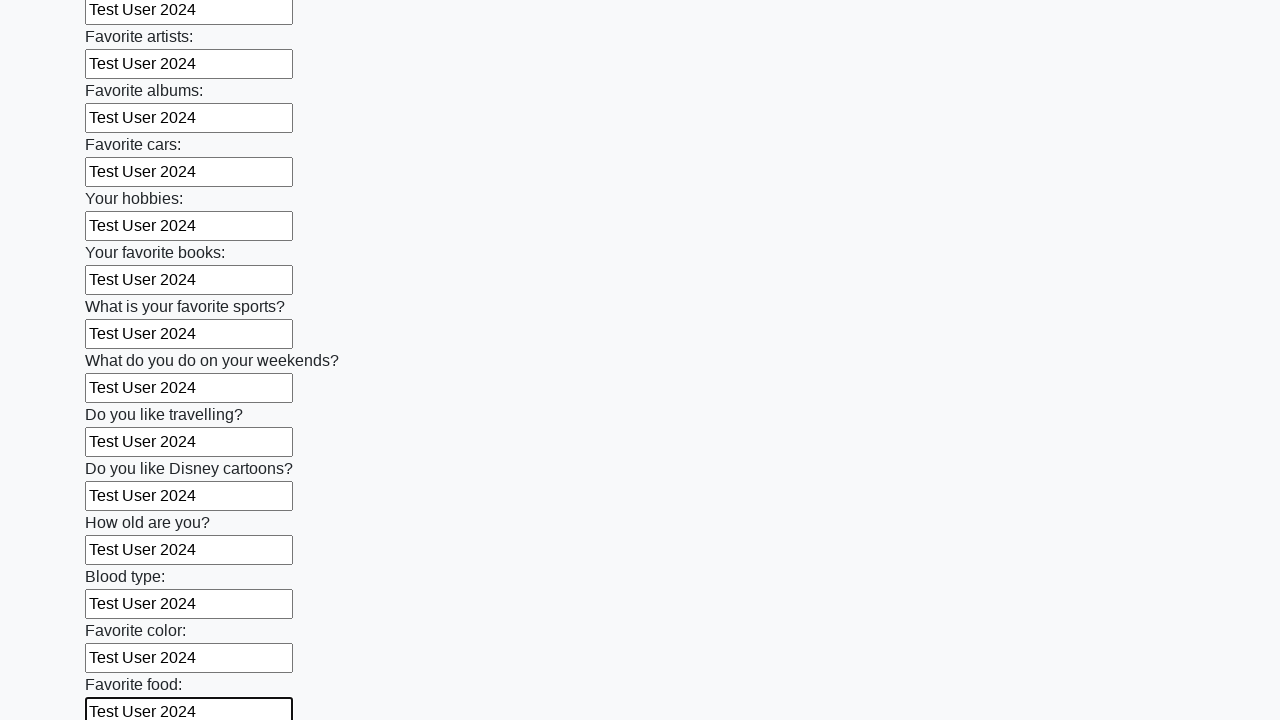

Filled input field with 'Test User 2024' on input >> nth=21
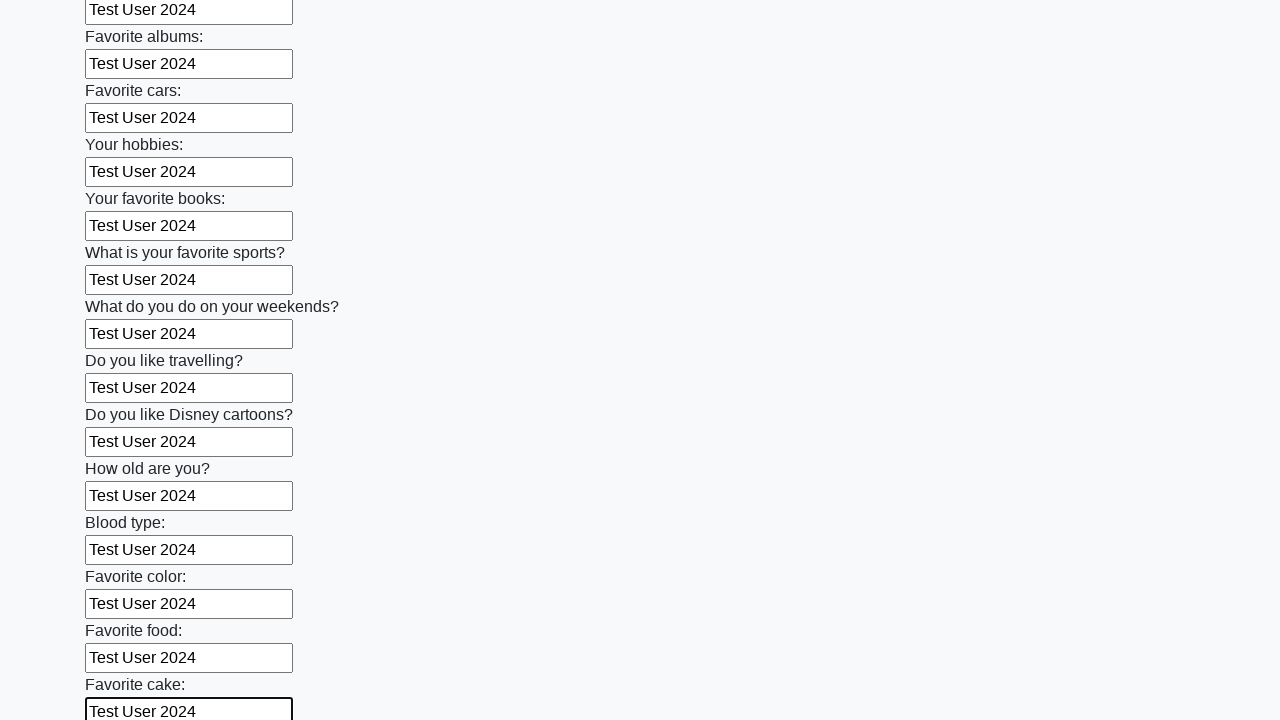

Filled input field with 'Test User 2024' on input >> nth=22
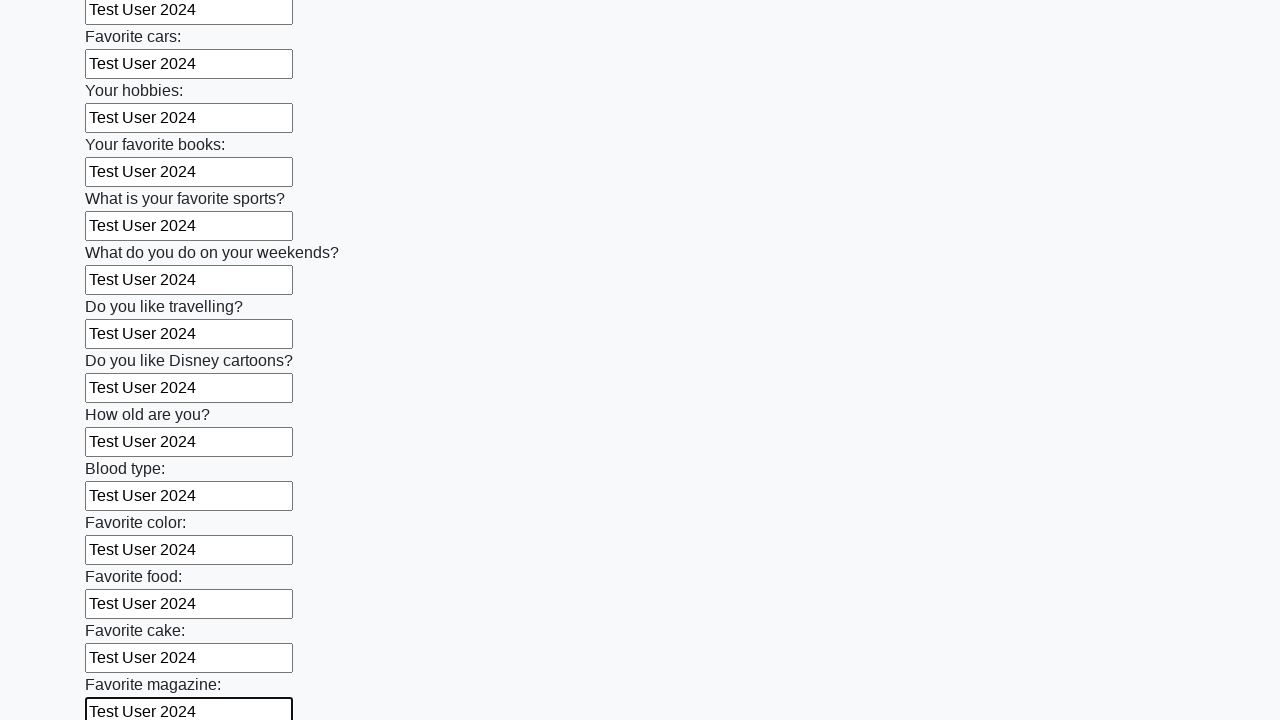

Filled input field with 'Test User 2024' on input >> nth=23
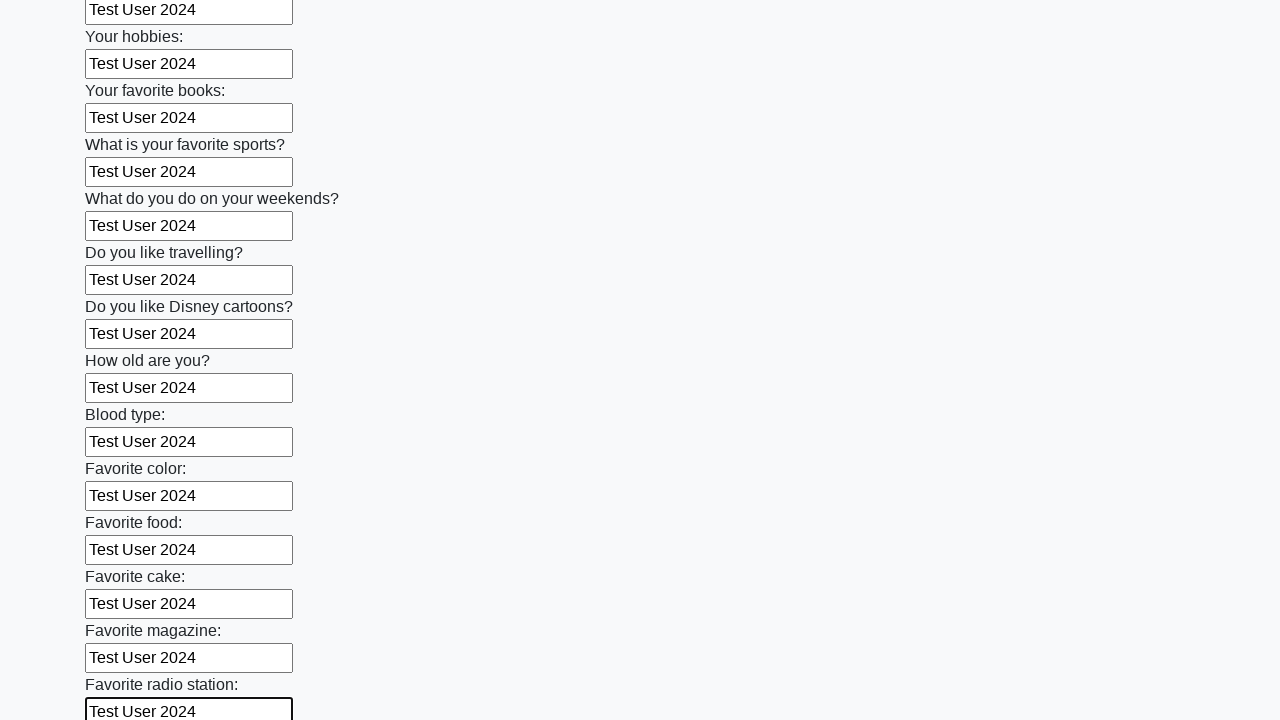

Filled input field with 'Test User 2024' on input >> nth=24
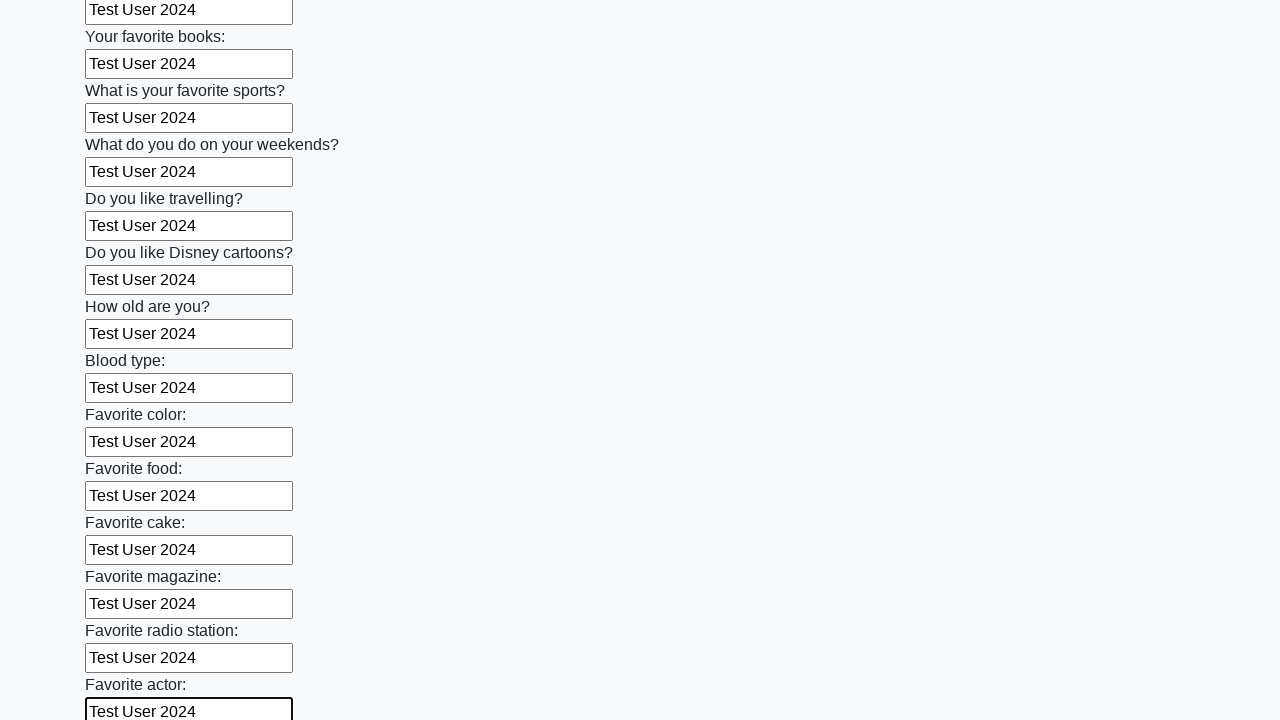

Filled input field with 'Test User 2024' on input >> nth=25
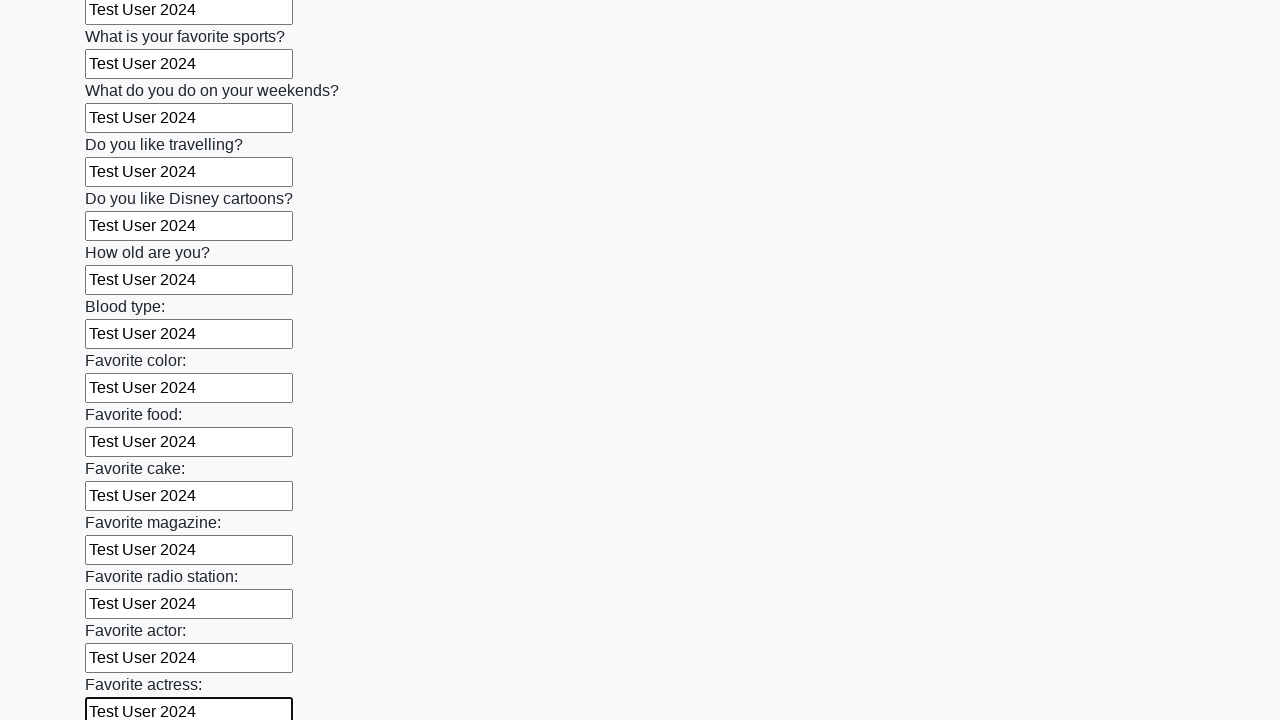

Filled input field with 'Test User 2024' on input >> nth=26
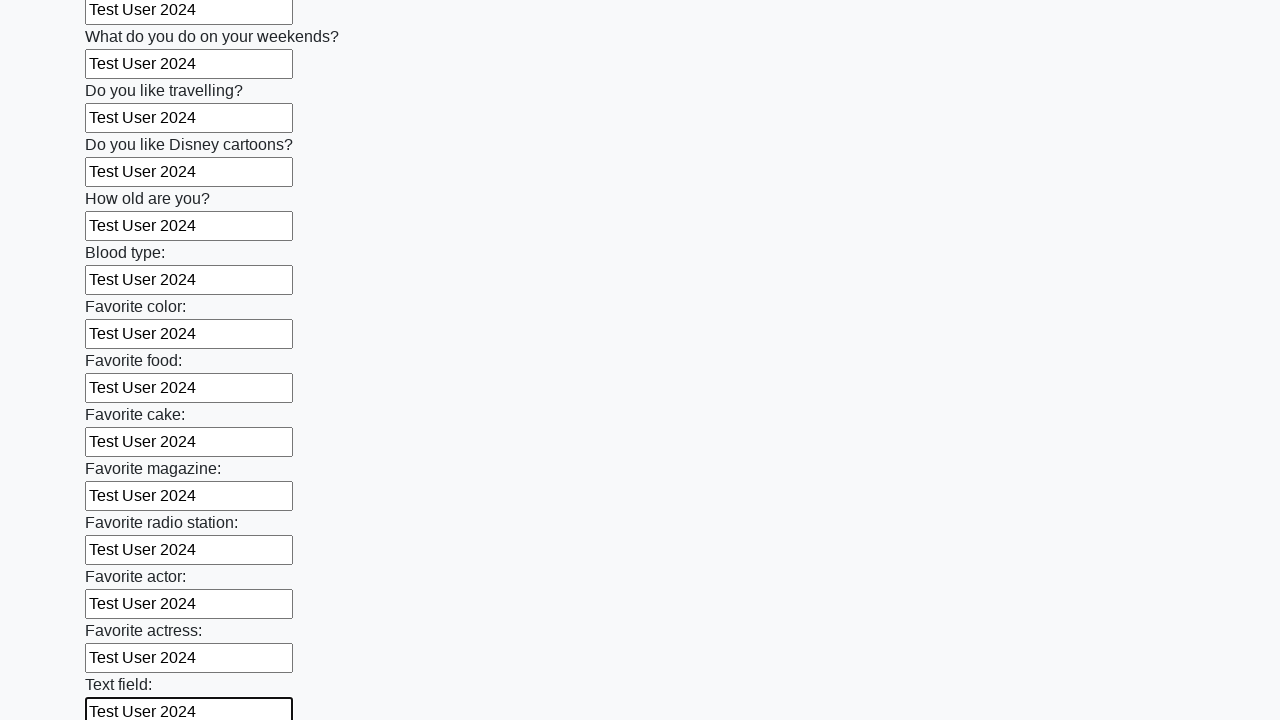

Filled input field with 'Test User 2024' on input >> nth=27
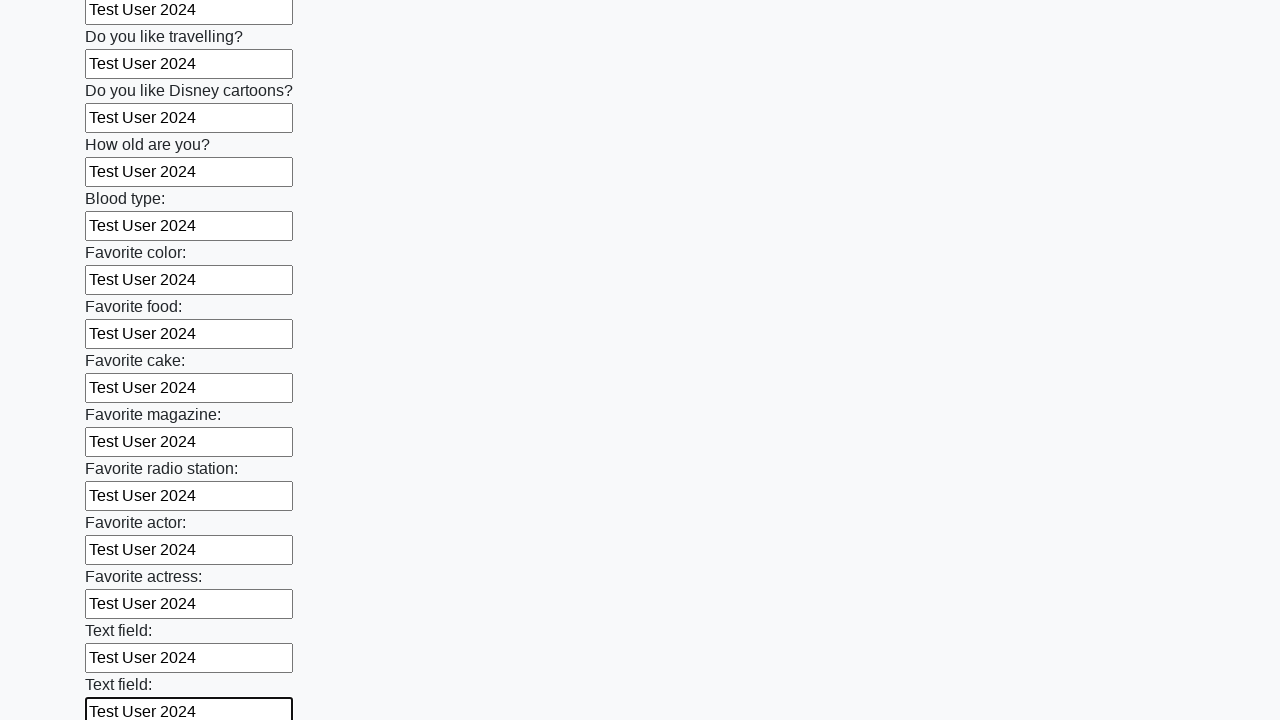

Filled input field with 'Test User 2024' on input >> nth=28
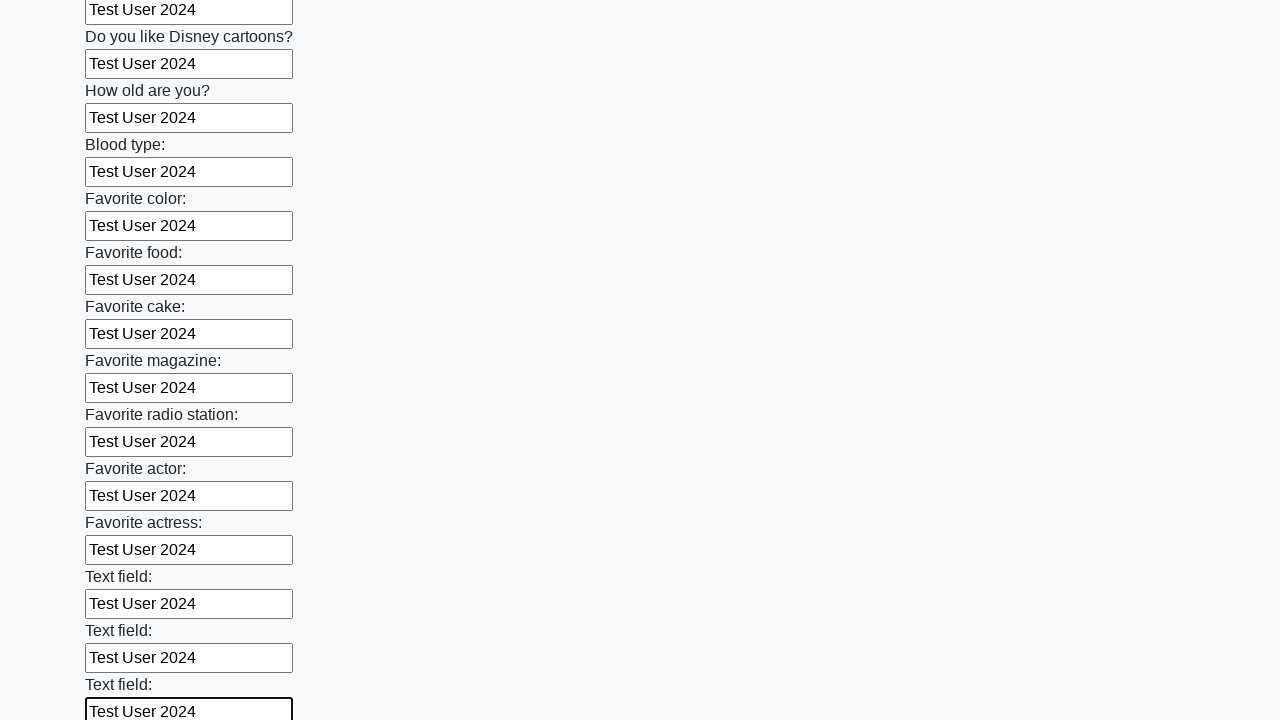

Filled input field with 'Test User 2024' on input >> nth=29
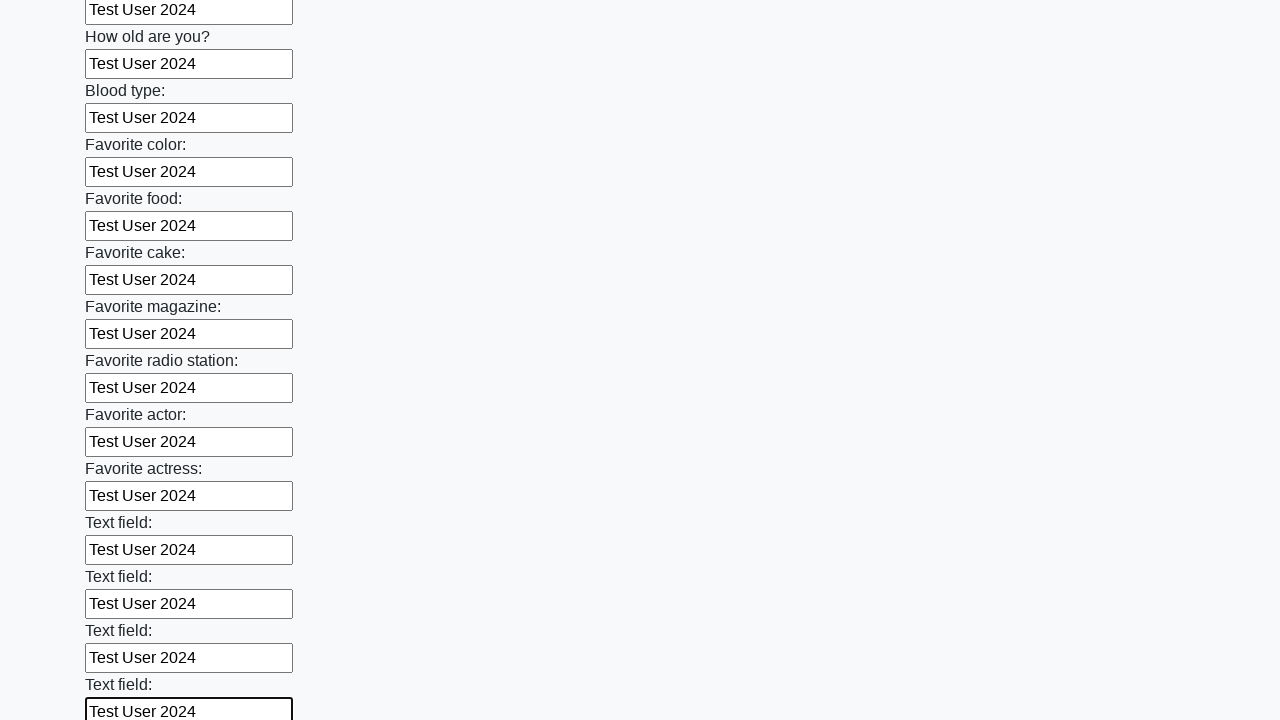

Filled input field with 'Test User 2024' on input >> nth=30
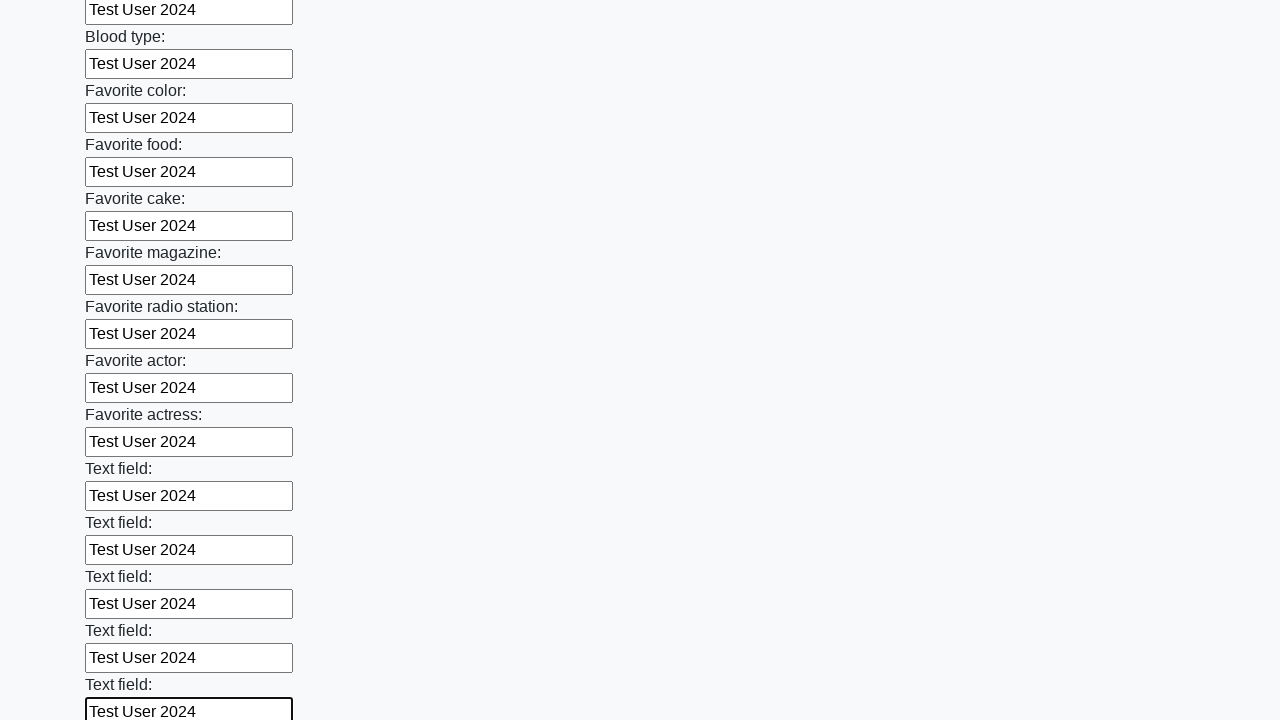

Filled input field with 'Test User 2024' on input >> nth=31
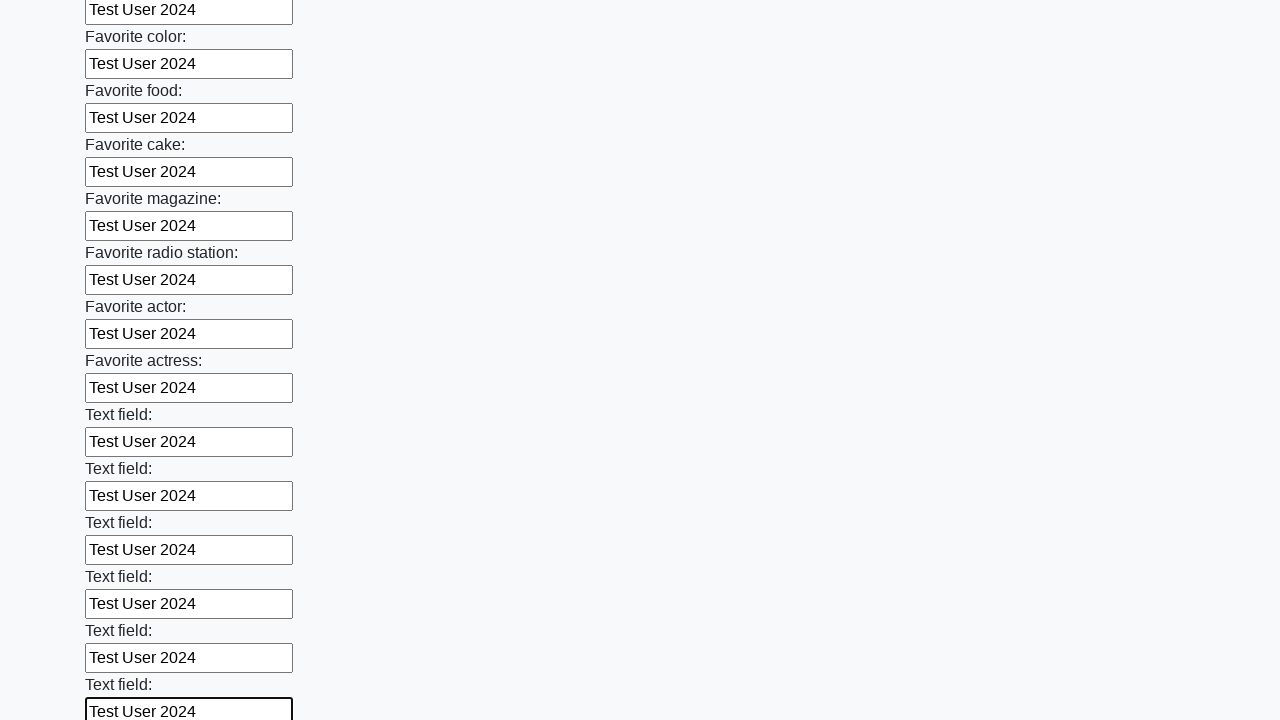

Filled input field with 'Test User 2024' on input >> nth=32
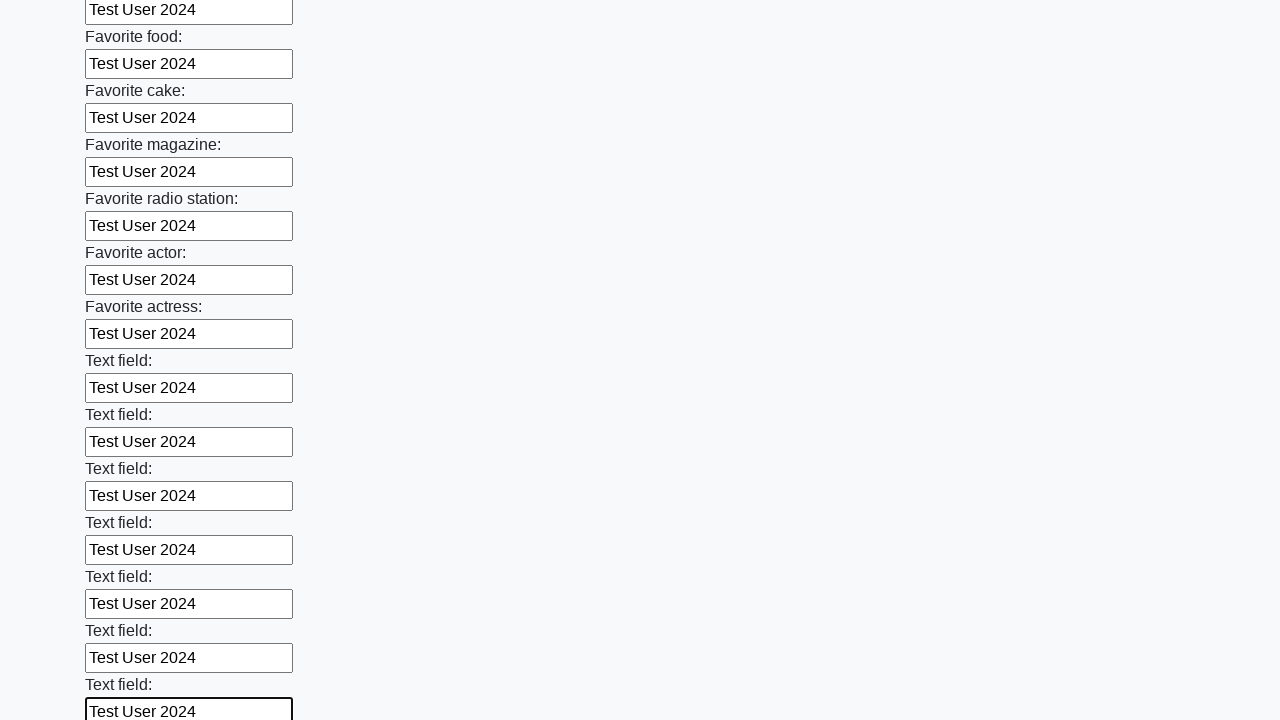

Filled input field with 'Test User 2024' on input >> nth=33
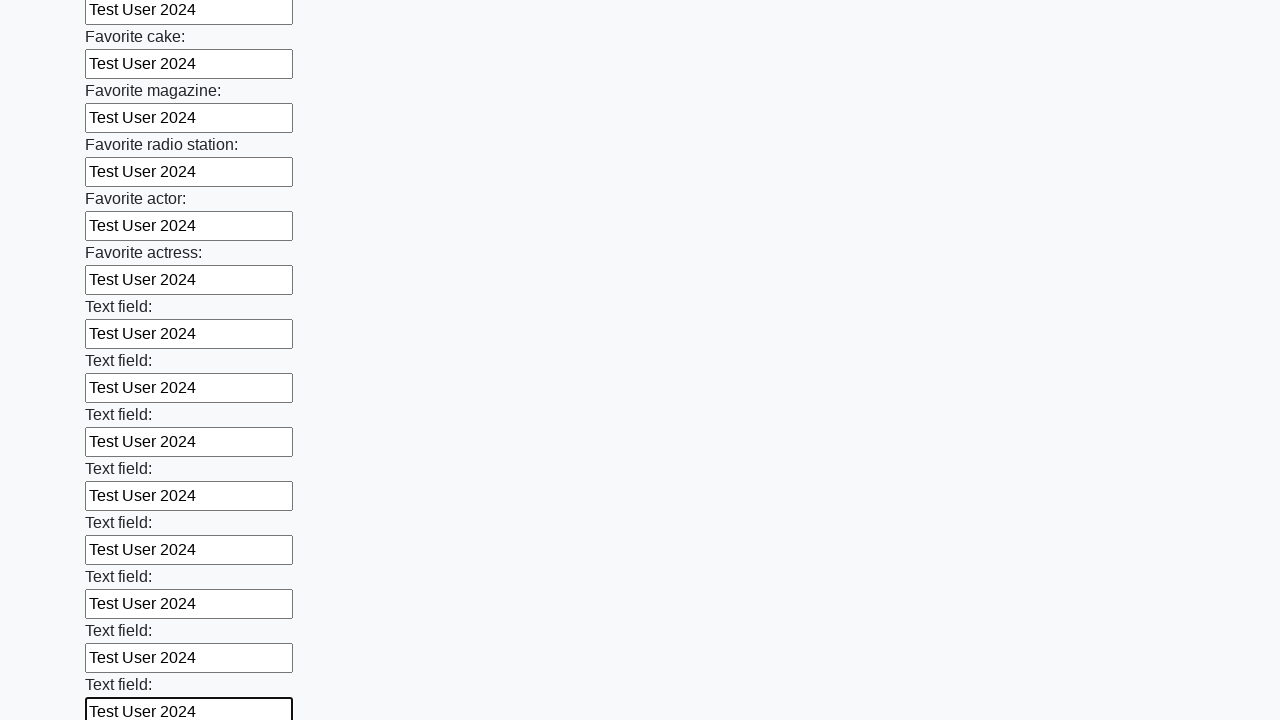

Filled input field with 'Test User 2024' on input >> nth=34
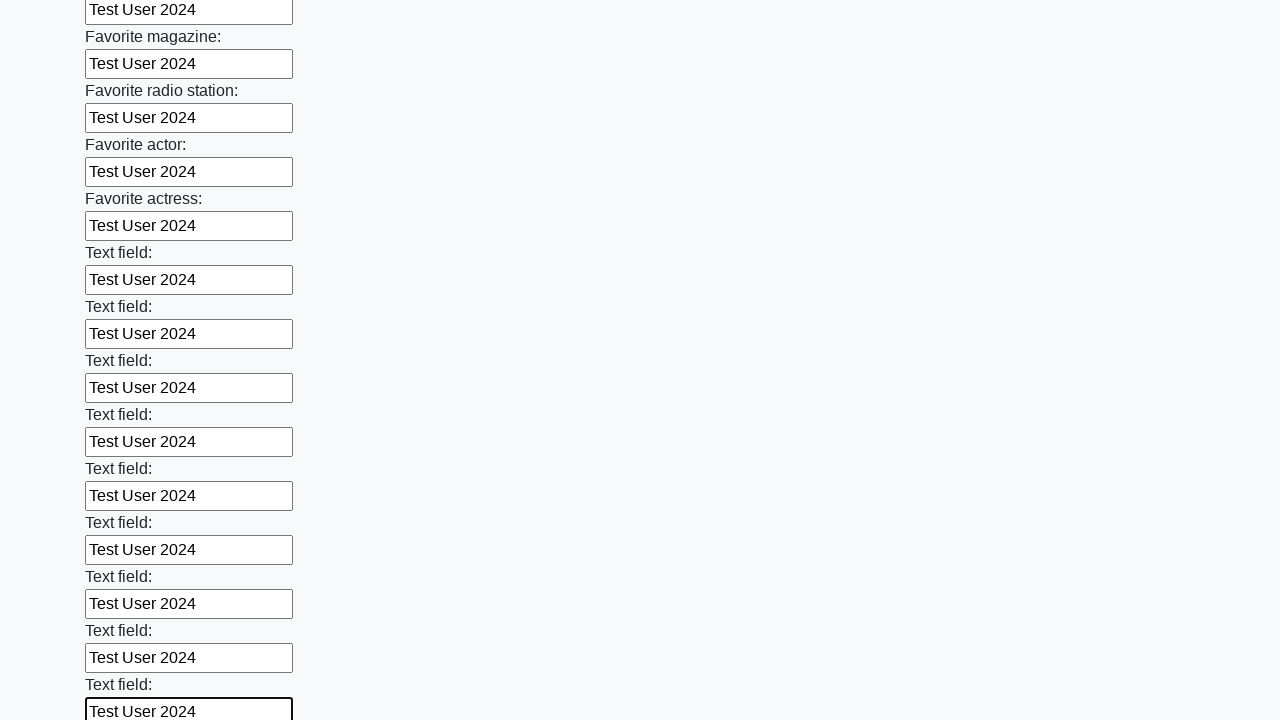

Filled input field with 'Test User 2024' on input >> nth=35
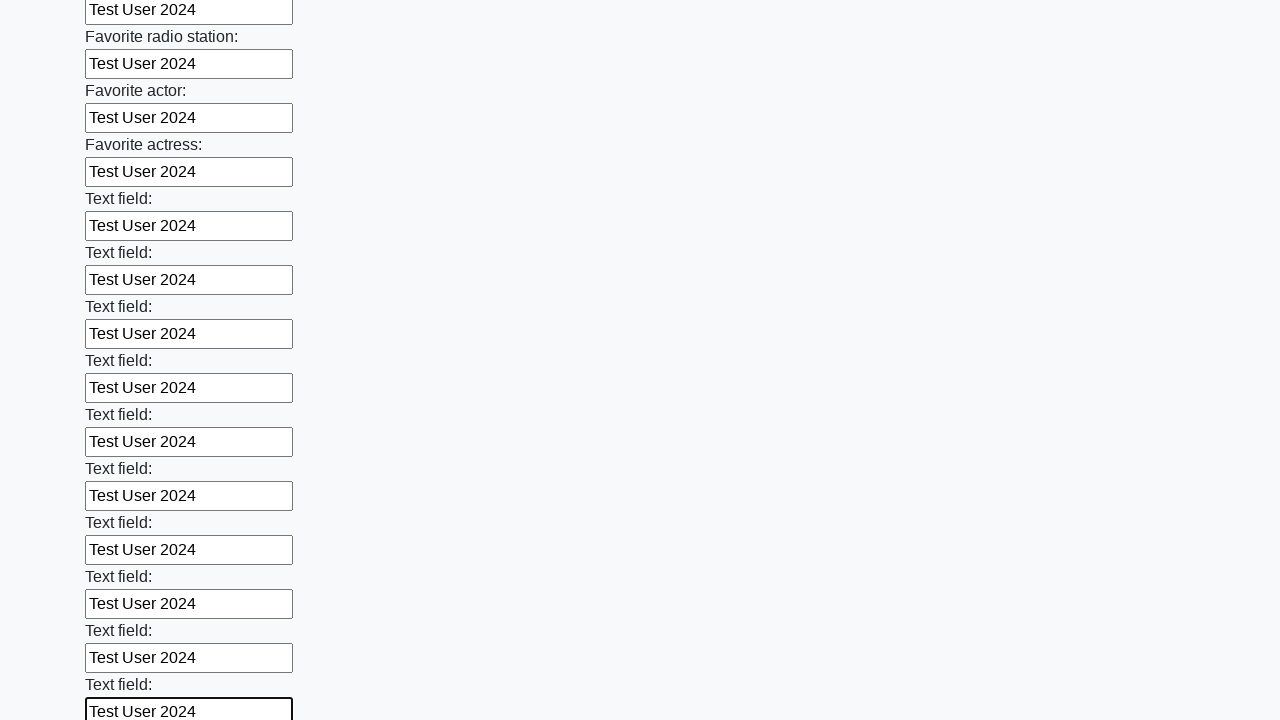

Filled input field with 'Test User 2024' on input >> nth=36
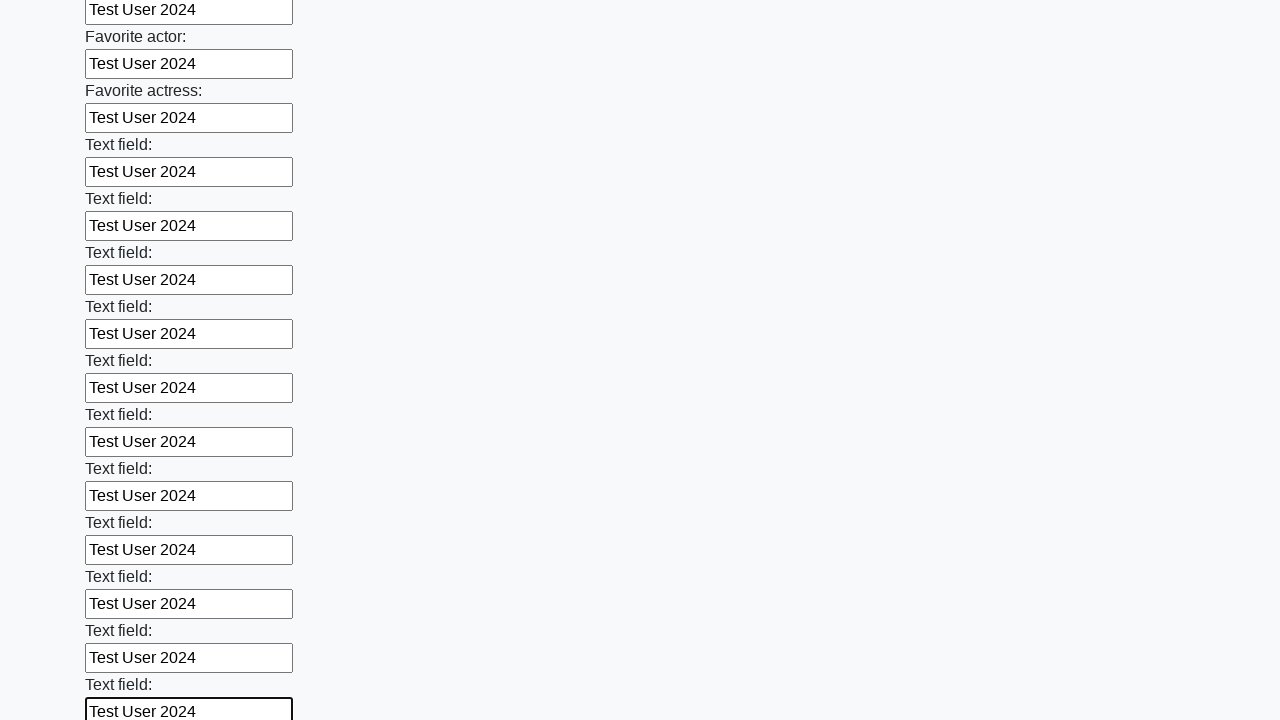

Filled input field with 'Test User 2024' on input >> nth=37
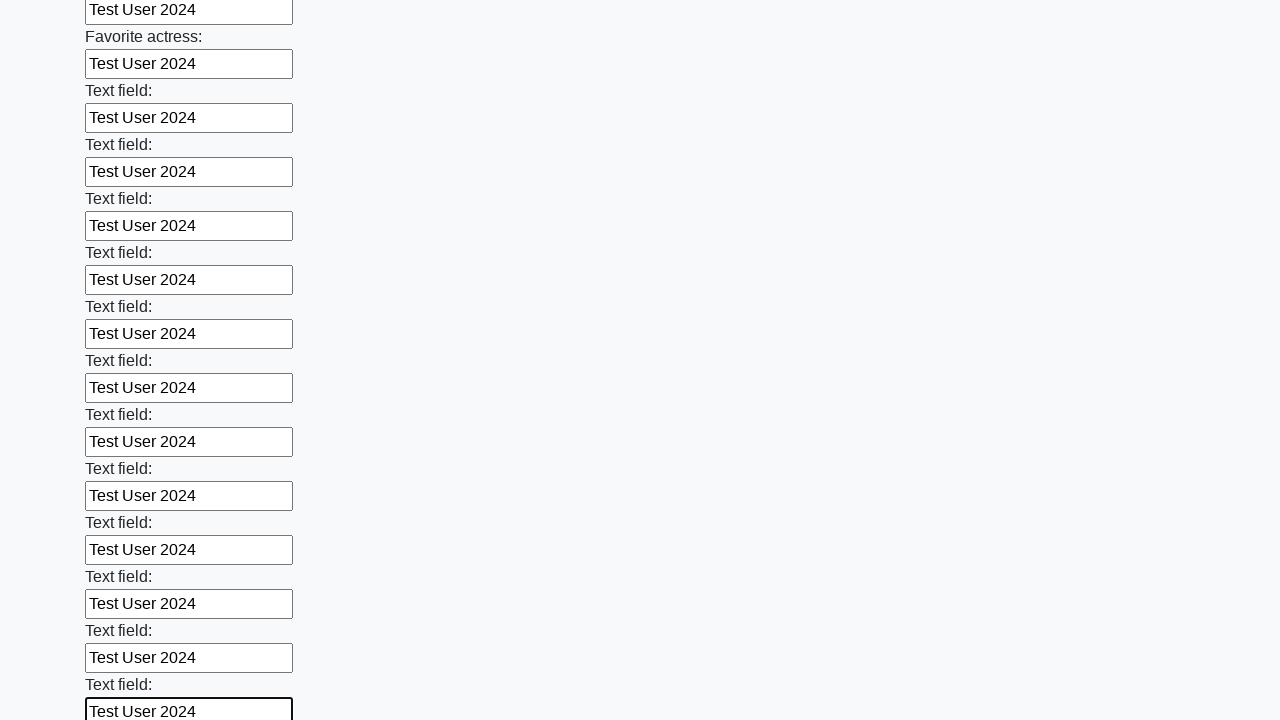

Filled input field with 'Test User 2024' on input >> nth=38
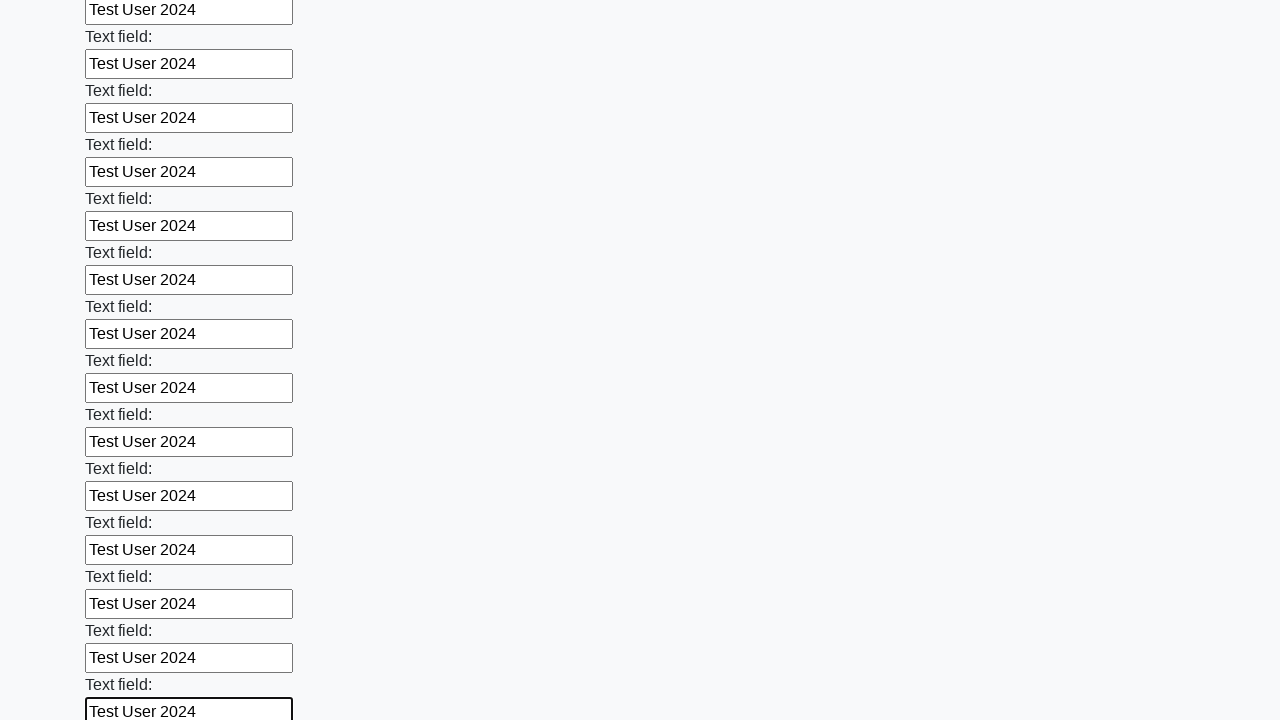

Filled input field with 'Test User 2024' on input >> nth=39
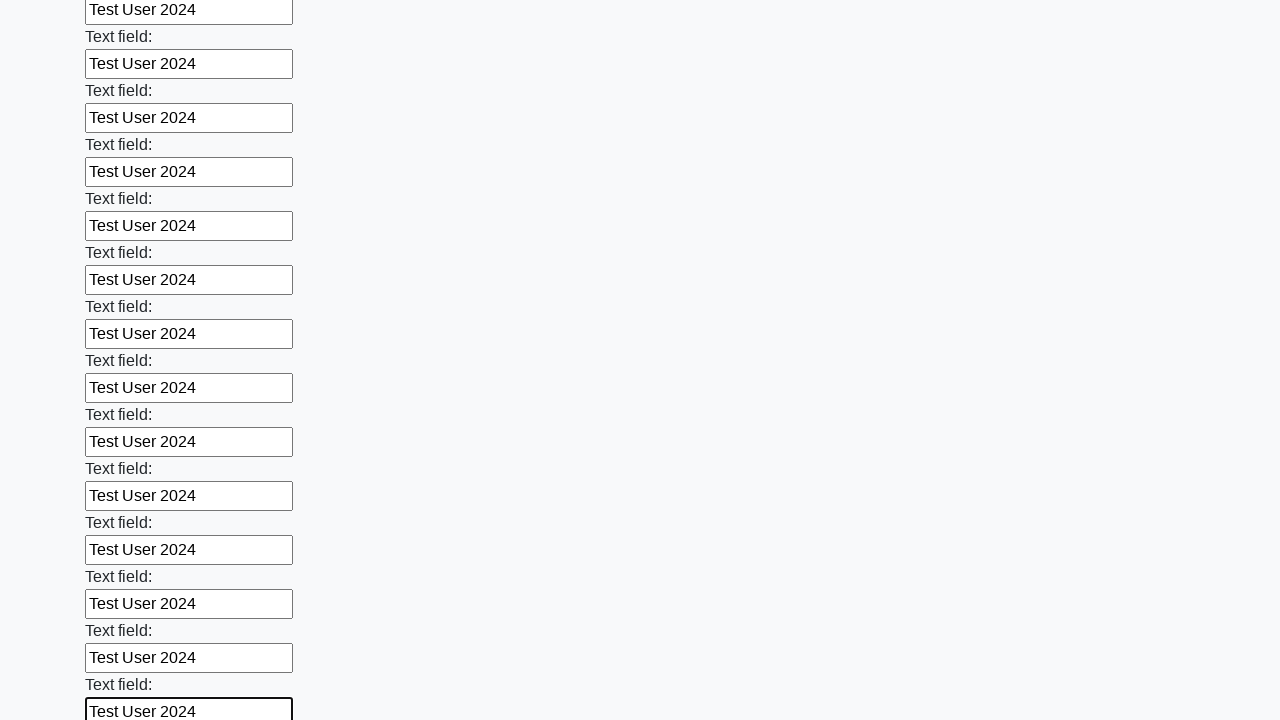

Filled input field with 'Test User 2024' on input >> nth=40
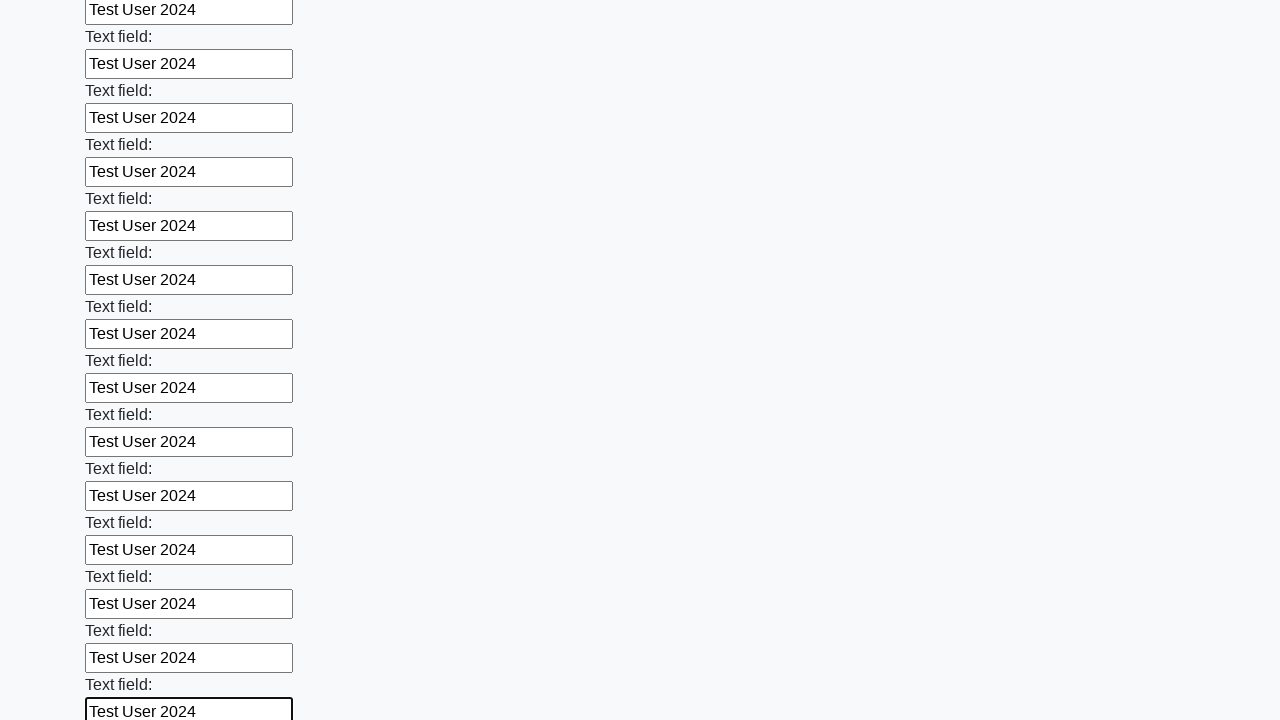

Filled input field with 'Test User 2024' on input >> nth=41
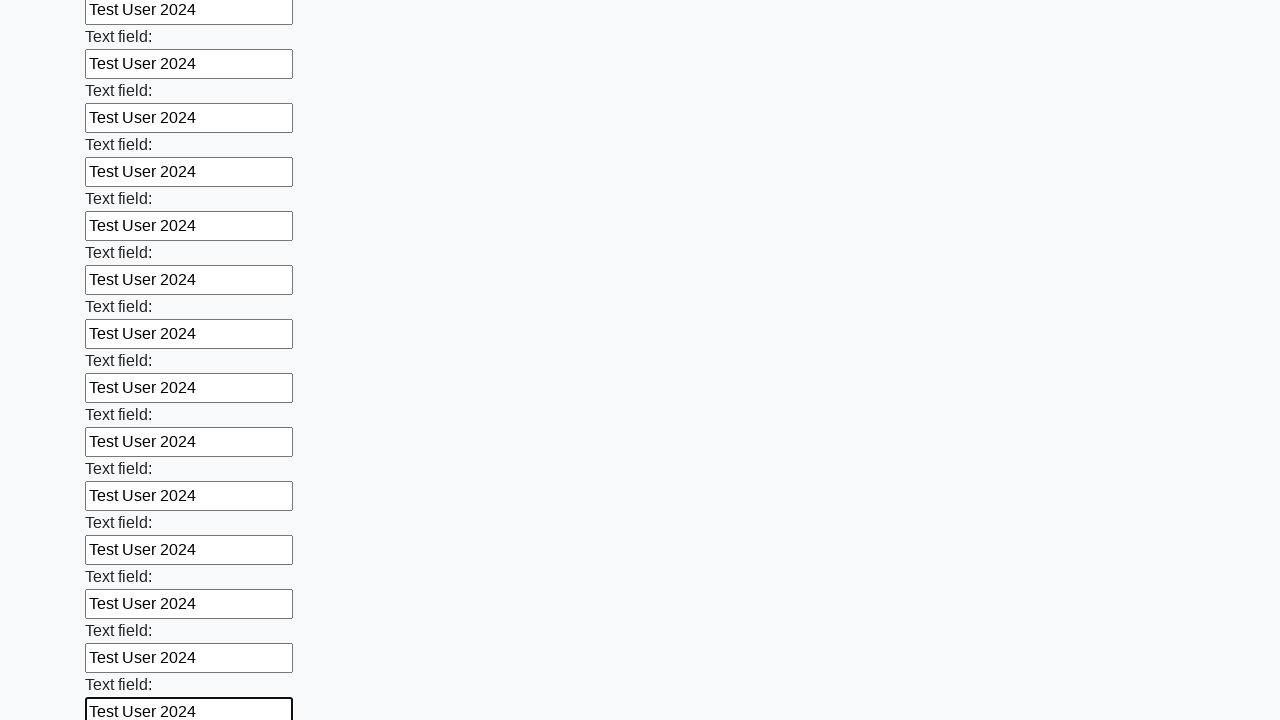

Filled input field with 'Test User 2024' on input >> nth=42
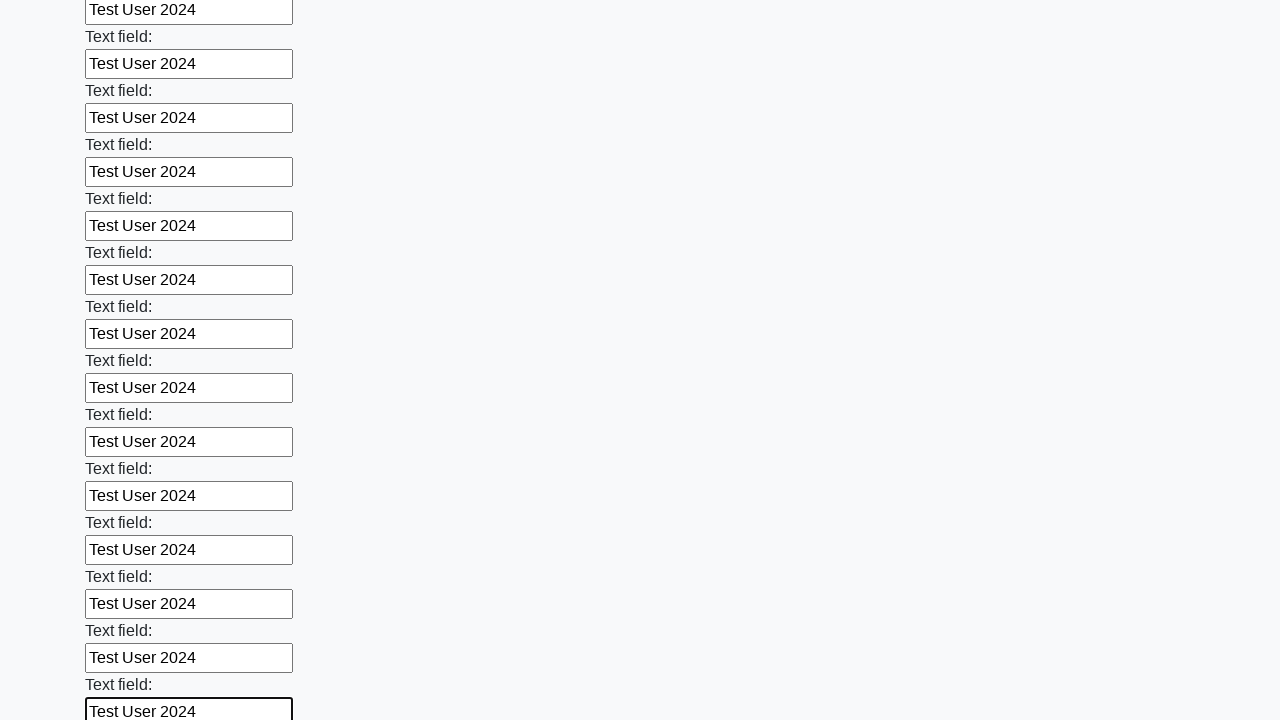

Filled input field with 'Test User 2024' on input >> nth=43
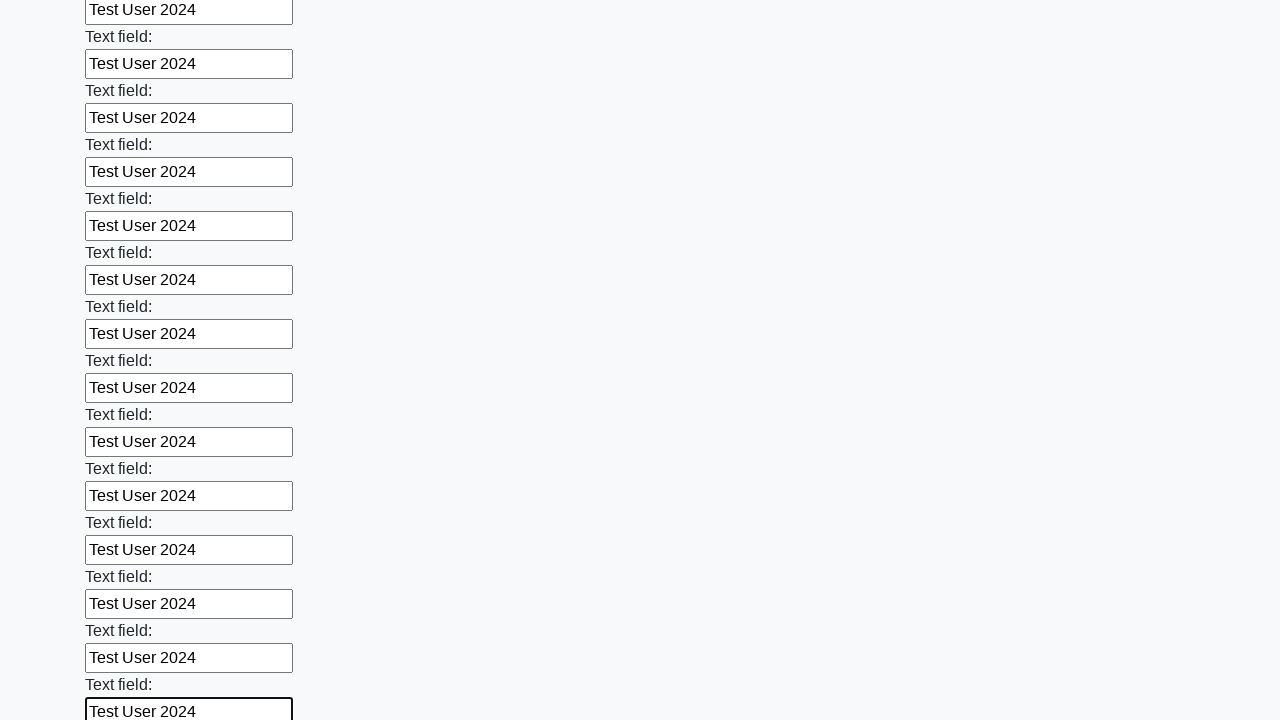

Filled input field with 'Test User 2024' on input >> nth=44
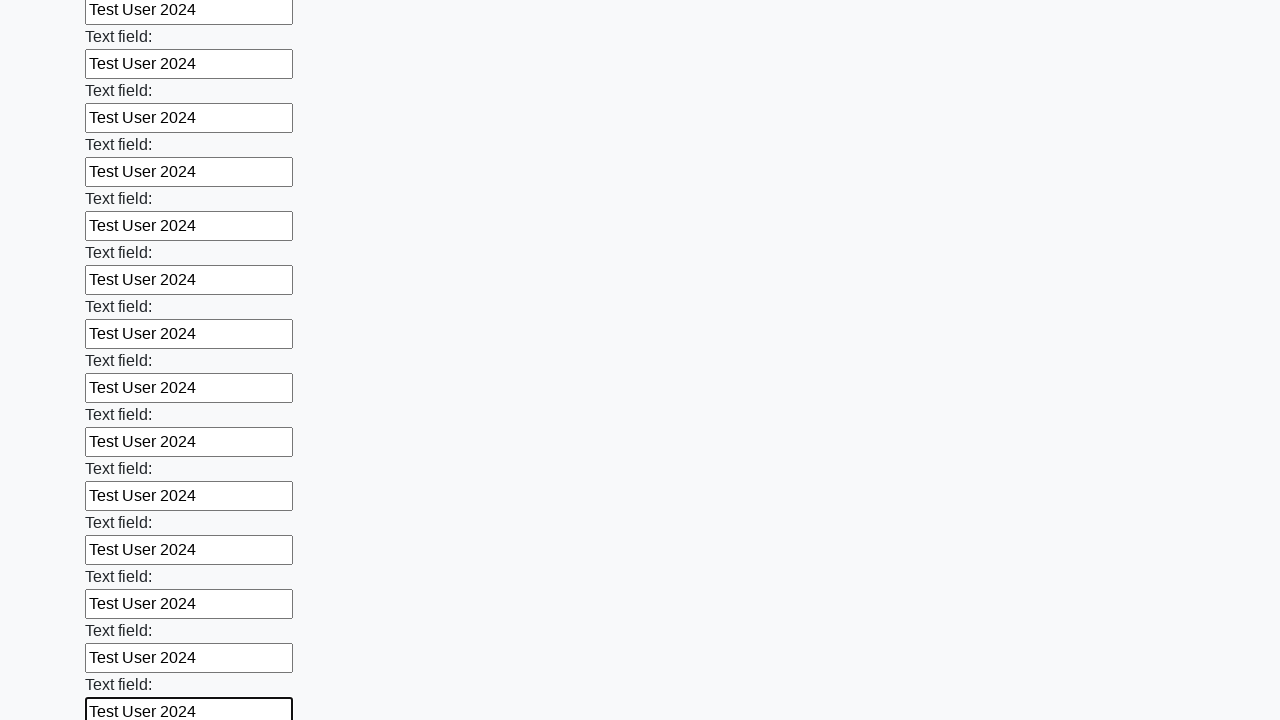

Filled input field with 'Test User 2024' on input >> nth=45
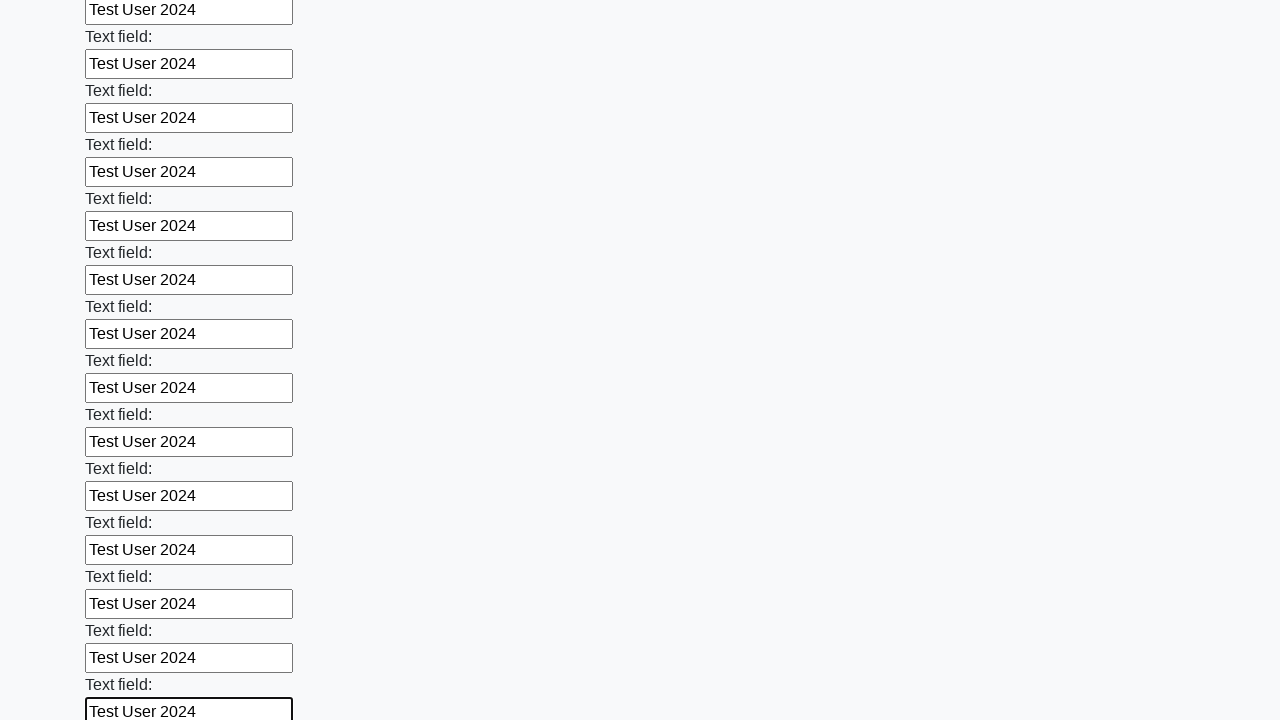

Filled input field with 'Test User 2024' on input >> nth=46
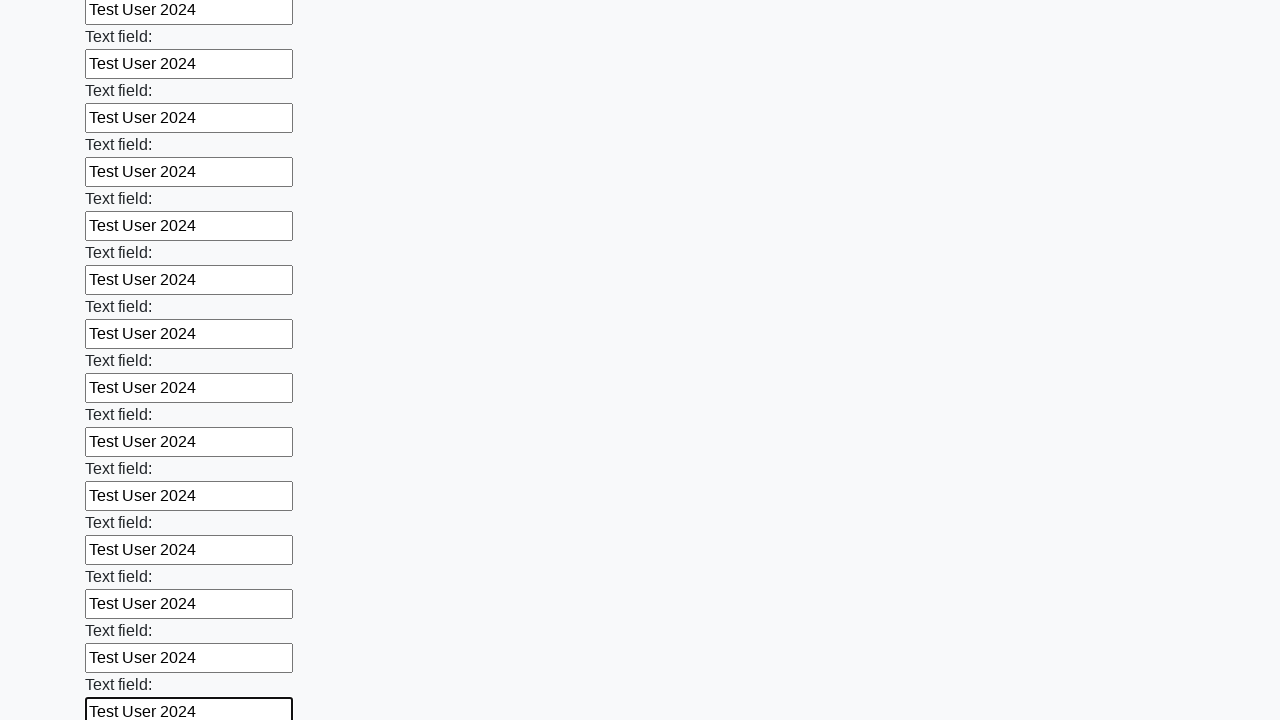

Filled input field with 'Test User 2024' on input >> nth=47
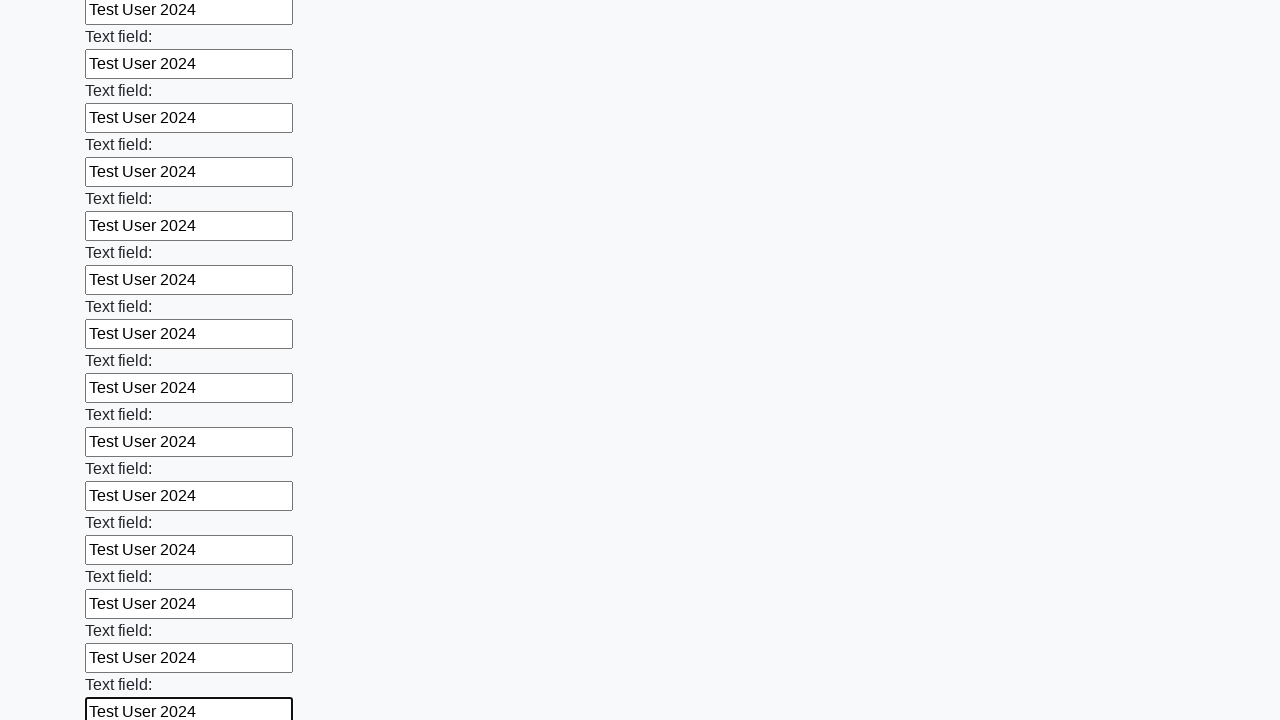

Filled input field with 'Test User 2024' on input >> nth=48
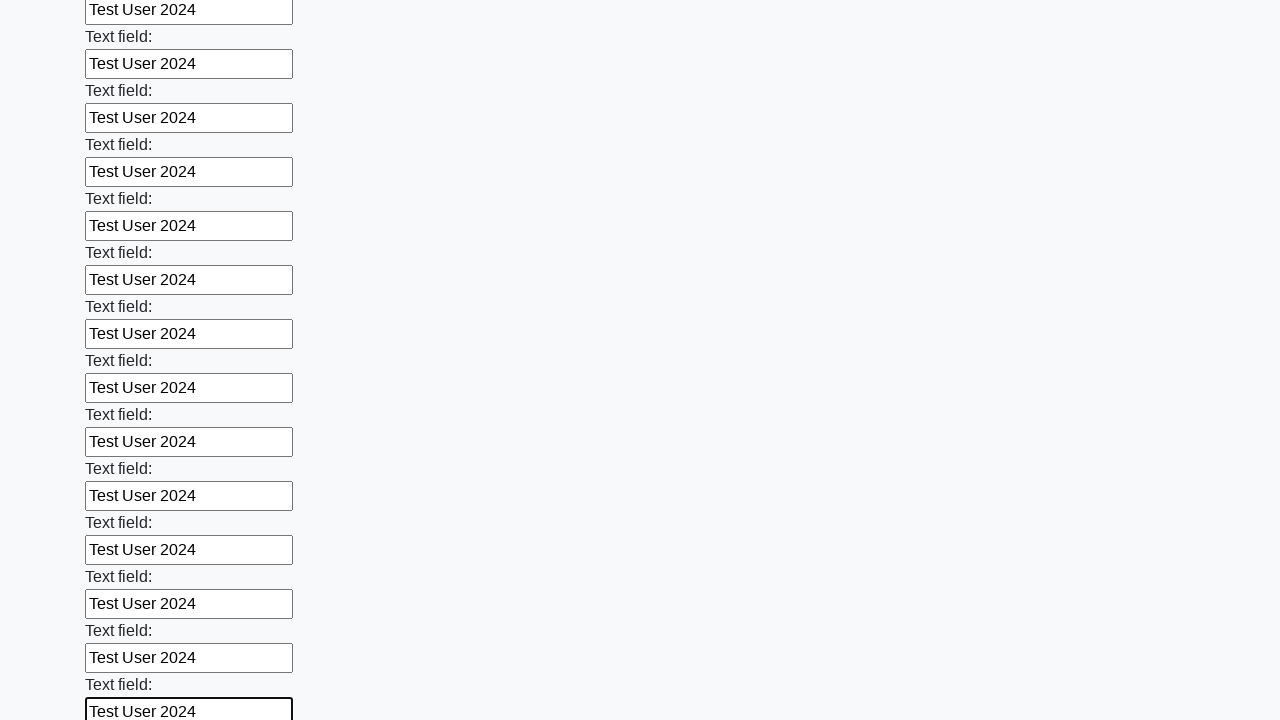

Filled input field with 'Test User 2024' on input >> nth=49
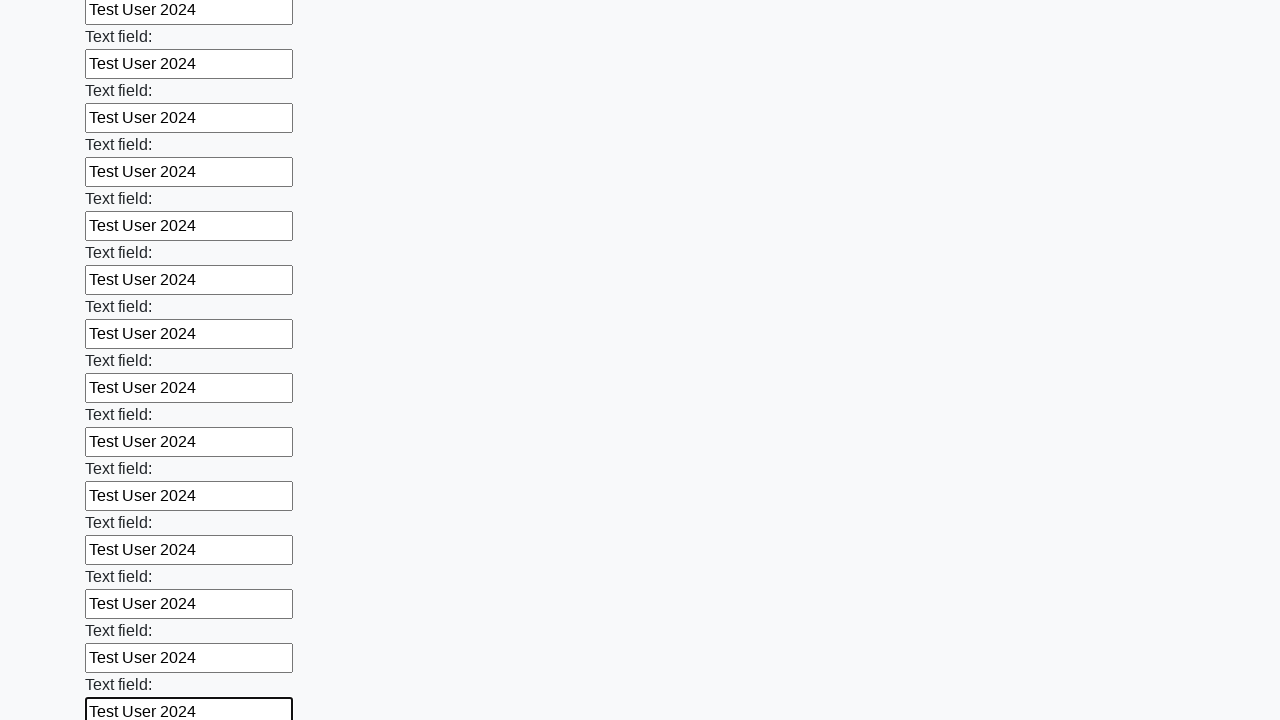

Filled input field with 'Test User 2024' on input >> nth=50
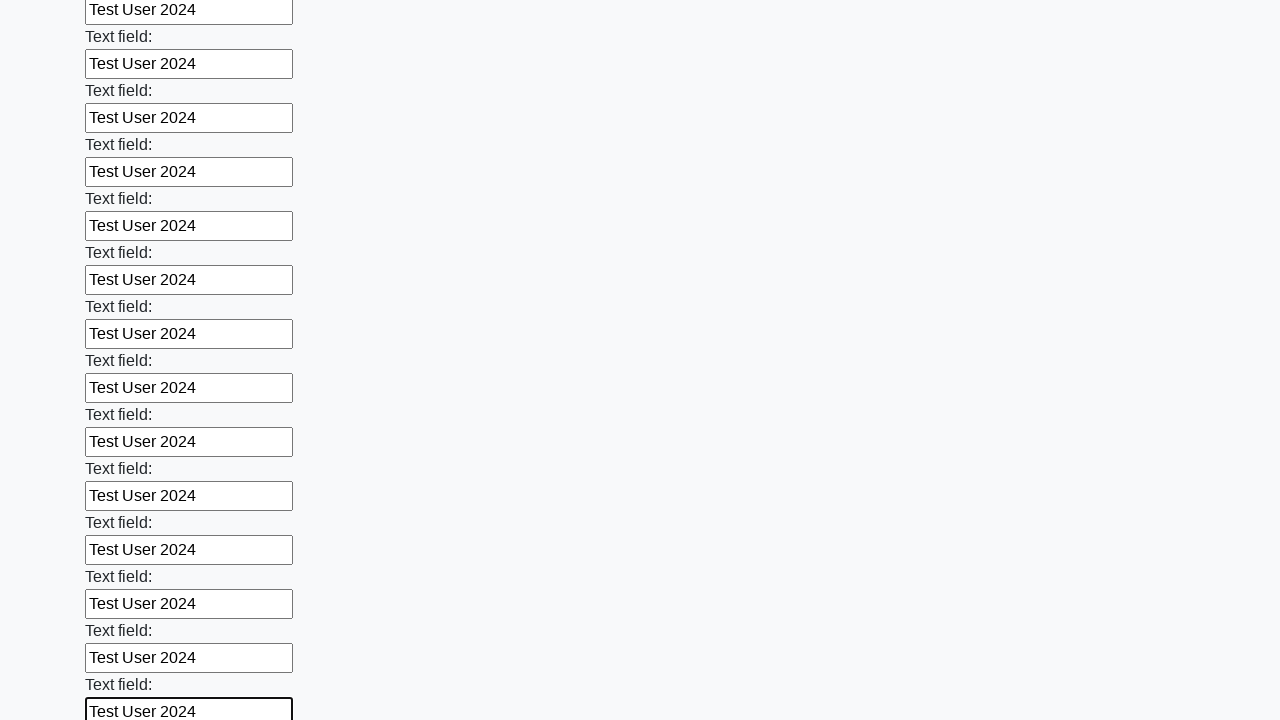

Filled input field with 'Test User 2024' on input >> nth=51
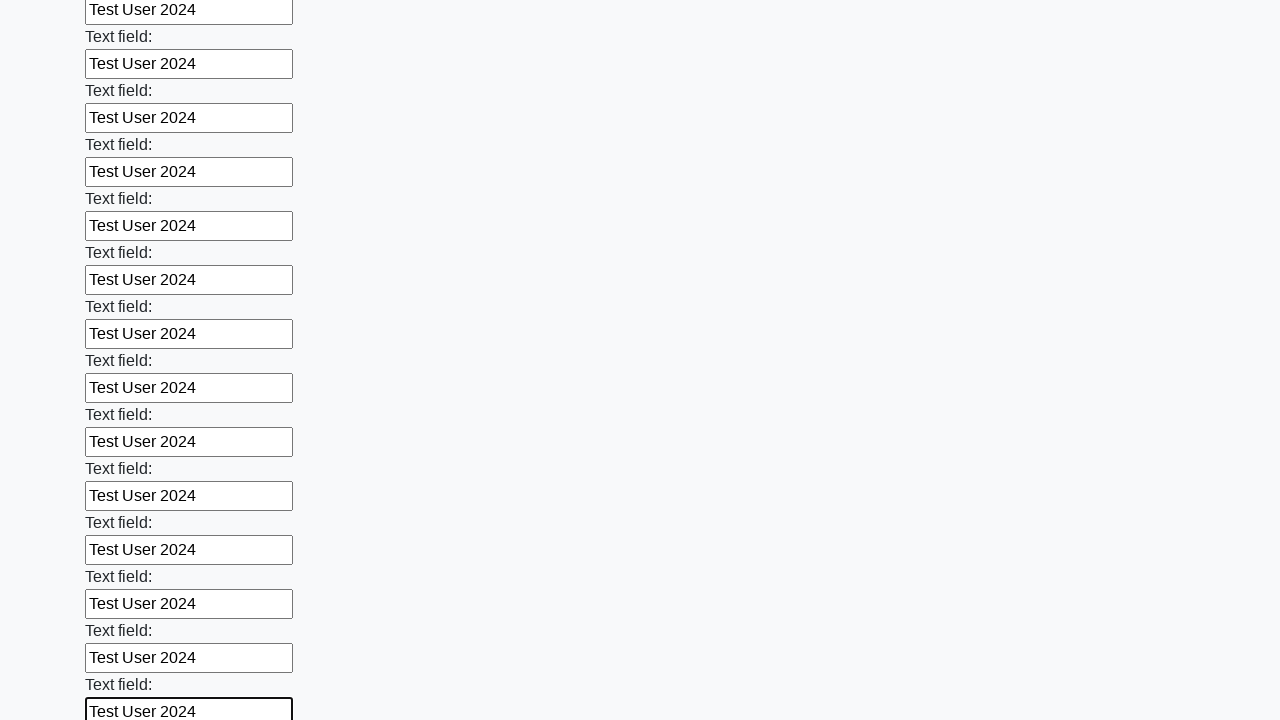

Filled input field with 'Test User 2024' on input >> nth=52
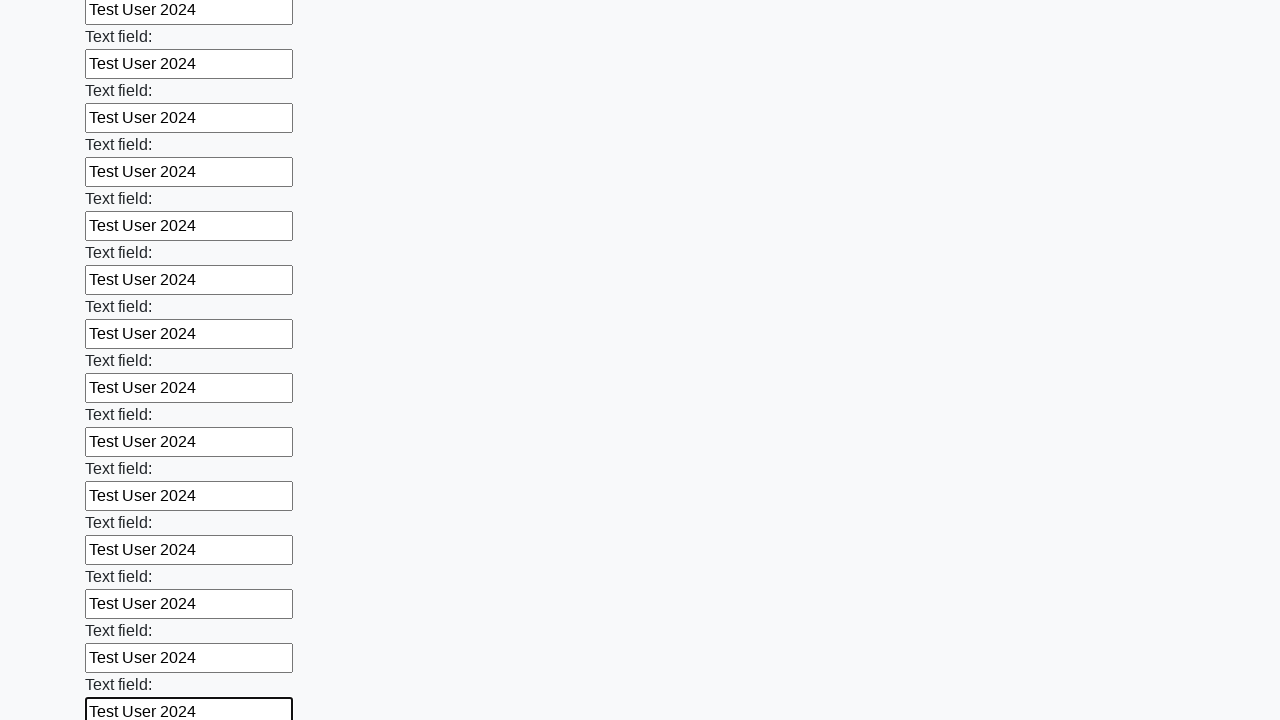

Filled input field with 'Test User 2024' on input >> nth=53
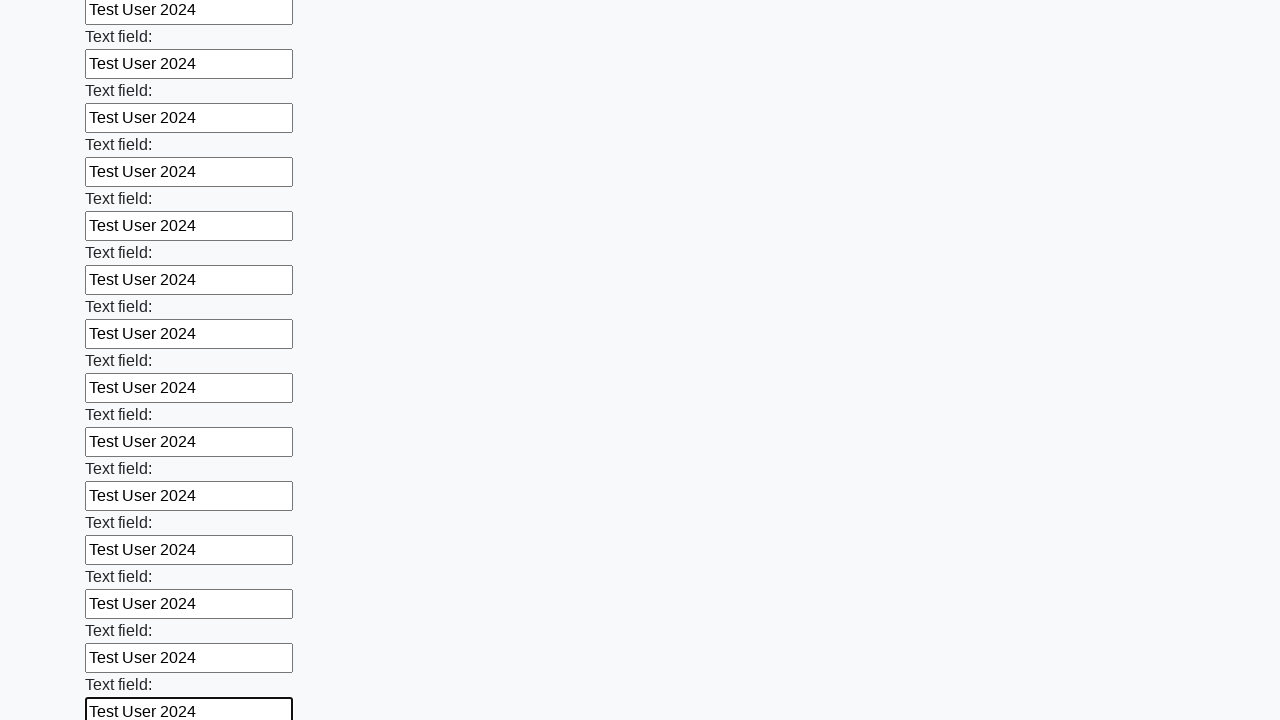

Filled input field with 'Test User 2024' on input >> nth=54
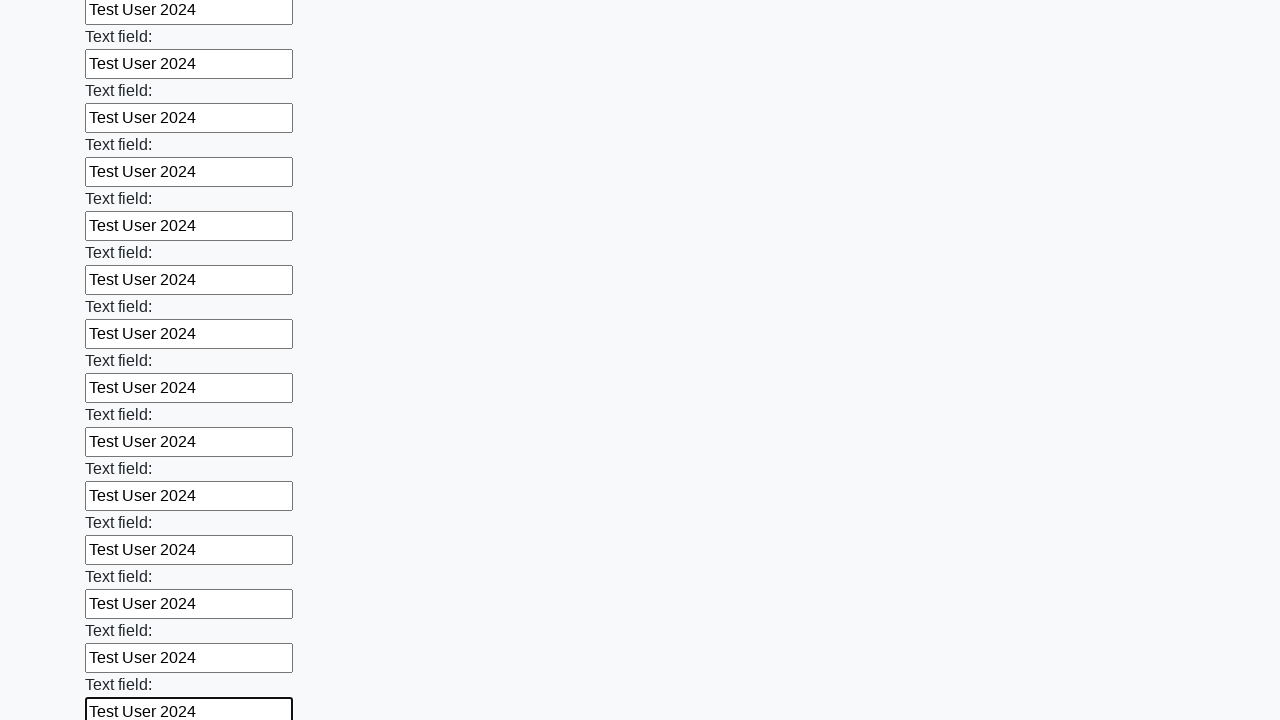

Filled input field with 'Test User 2024' on input >> nth=55
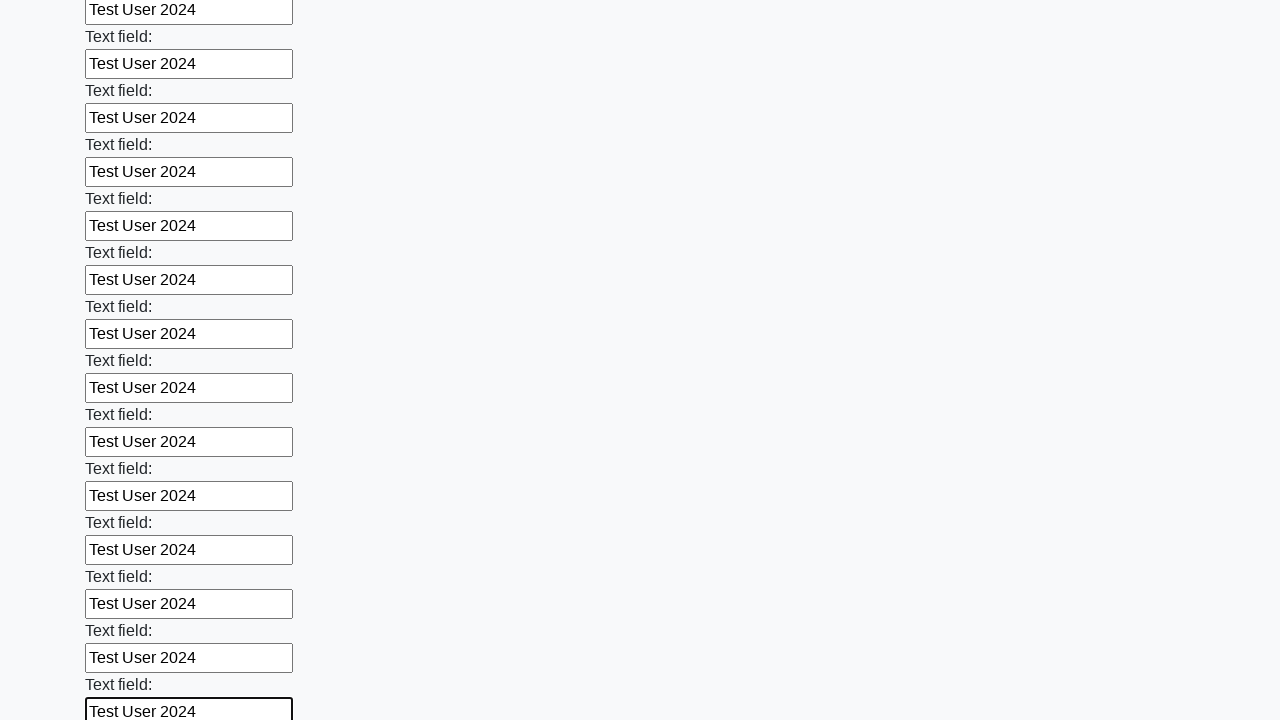

Filled input field with 'Test User 2024' on input >> nth=56
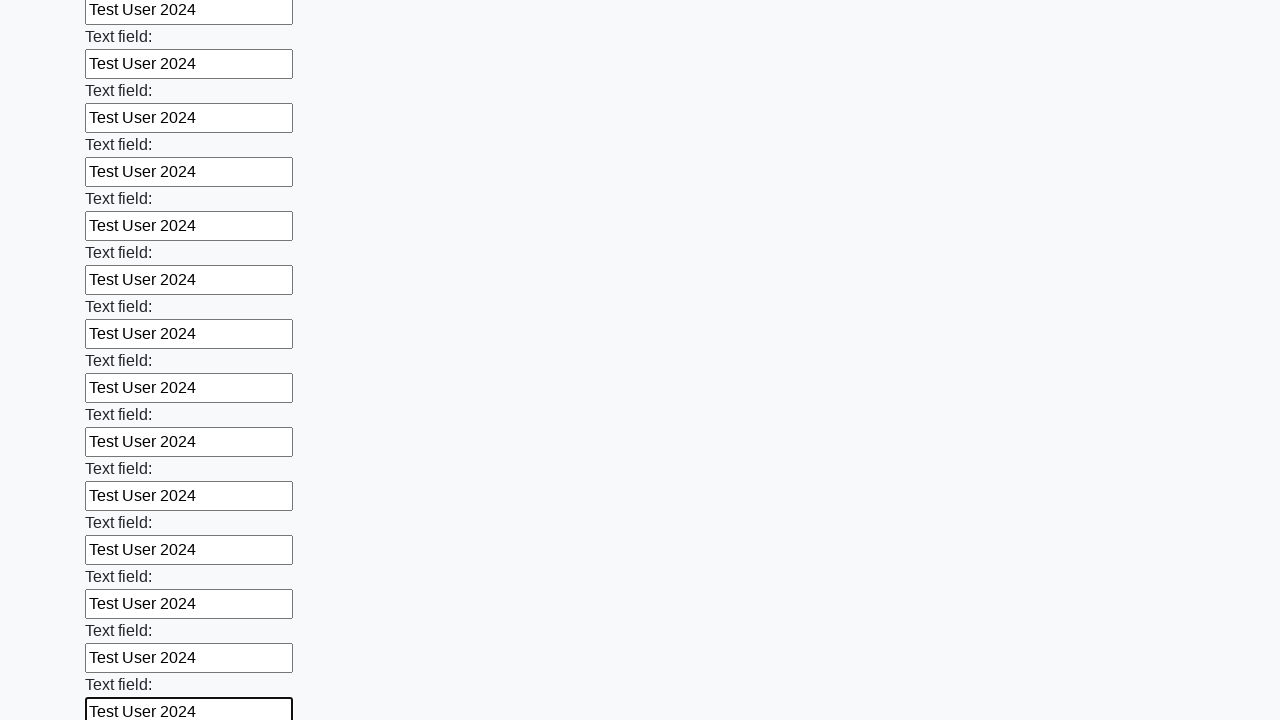

Filled input field with 'Test User 2024' on input >> nth=57
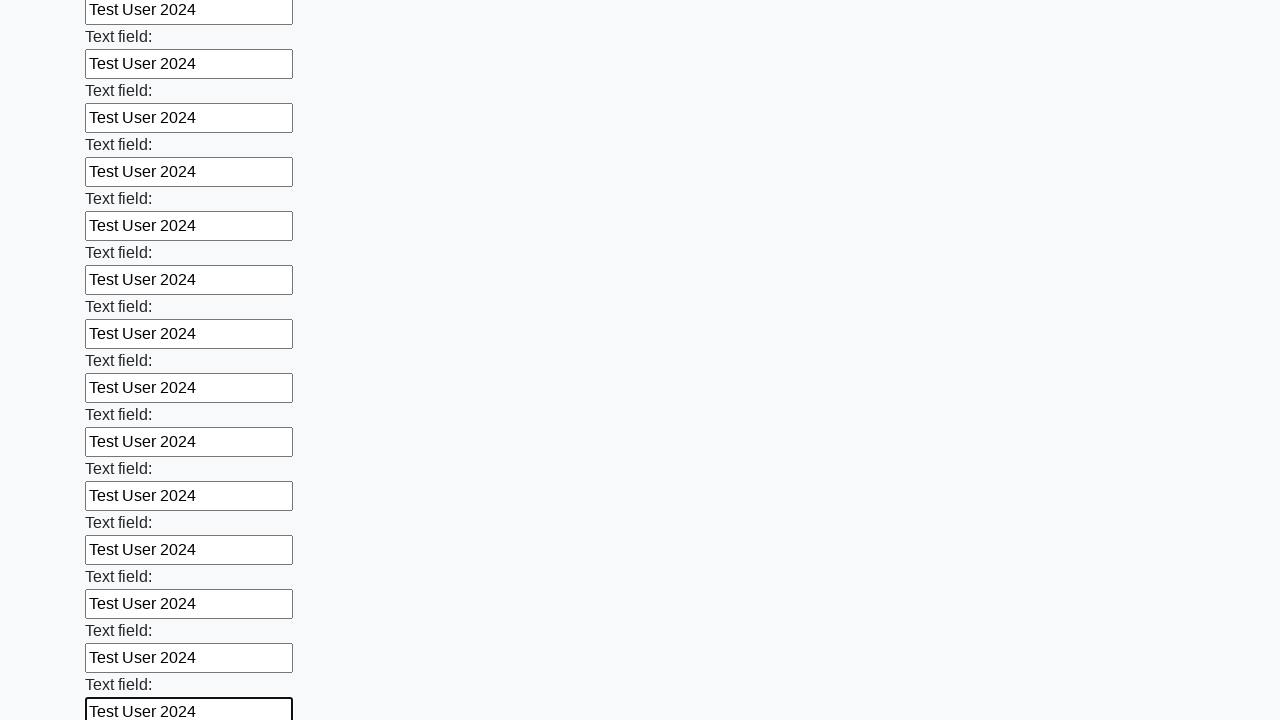

Filled input field with 'Test User 2024' on input >> nth=58
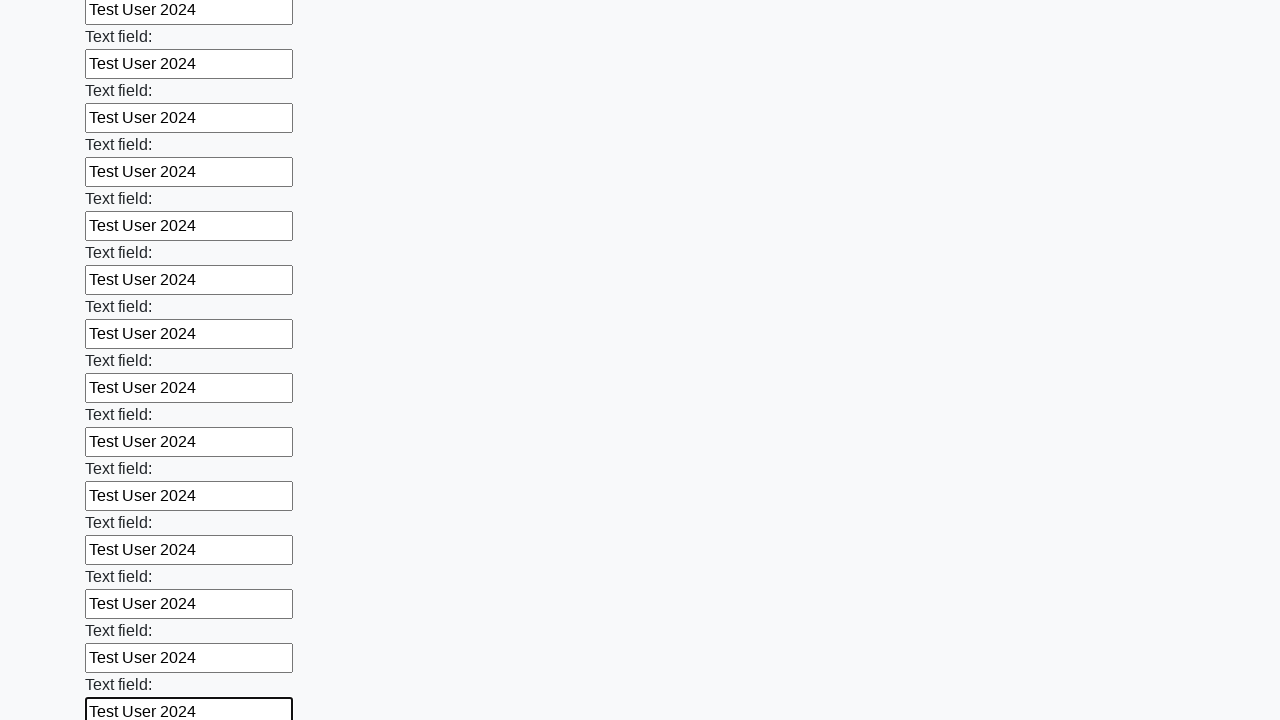

Filled input field with 'Test User 2024' on input >> nth=59
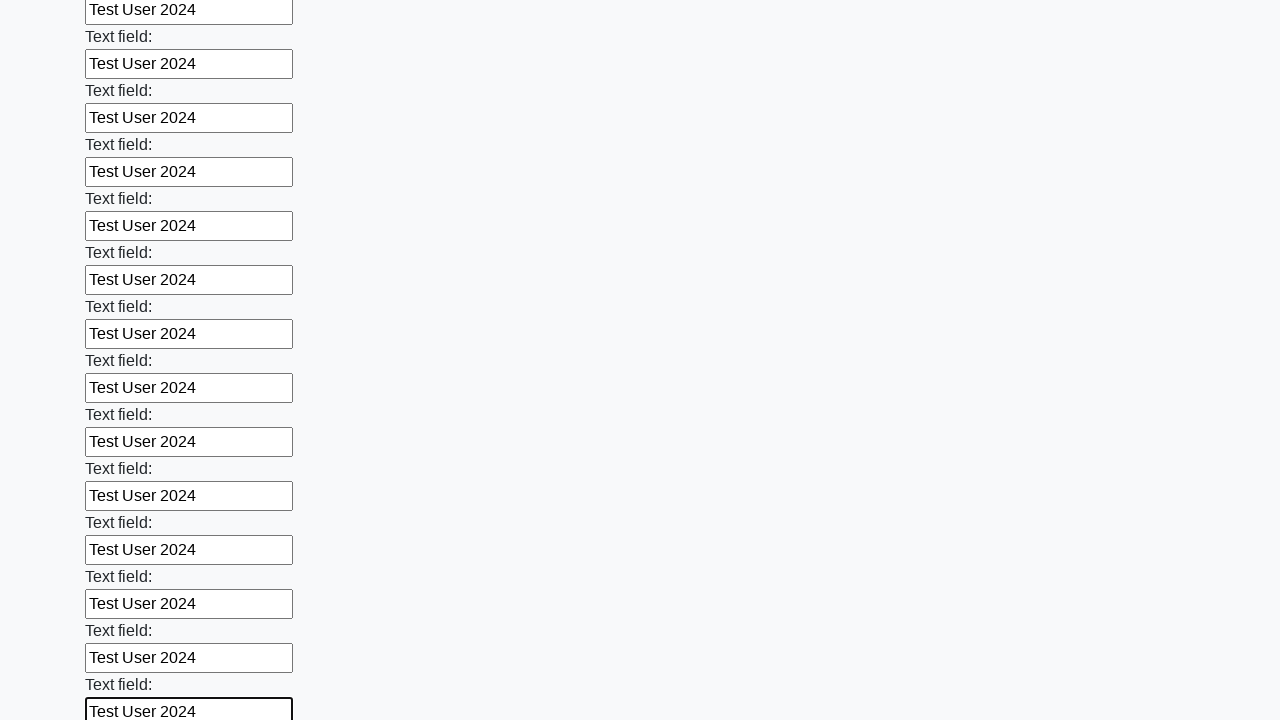

Filled input field with 'Test User 2024' on input >> nth=60
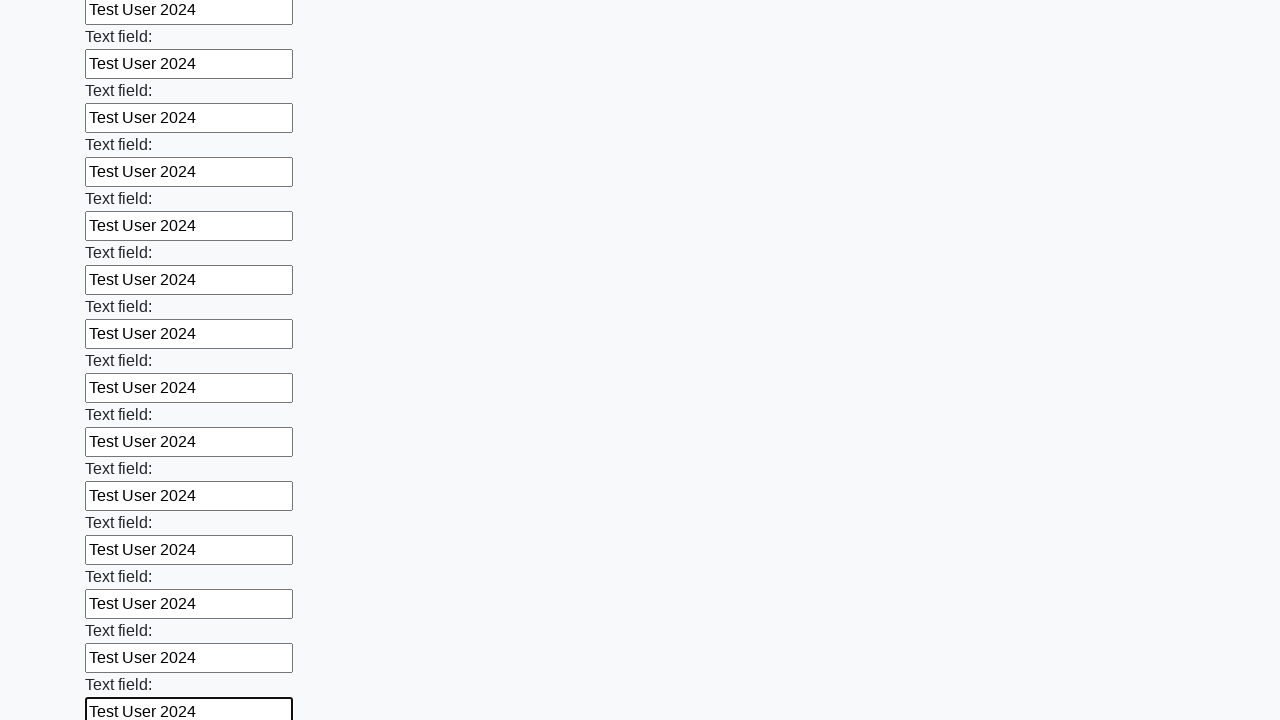

Filled input field with 'Test User 2024' on input >> nth=61
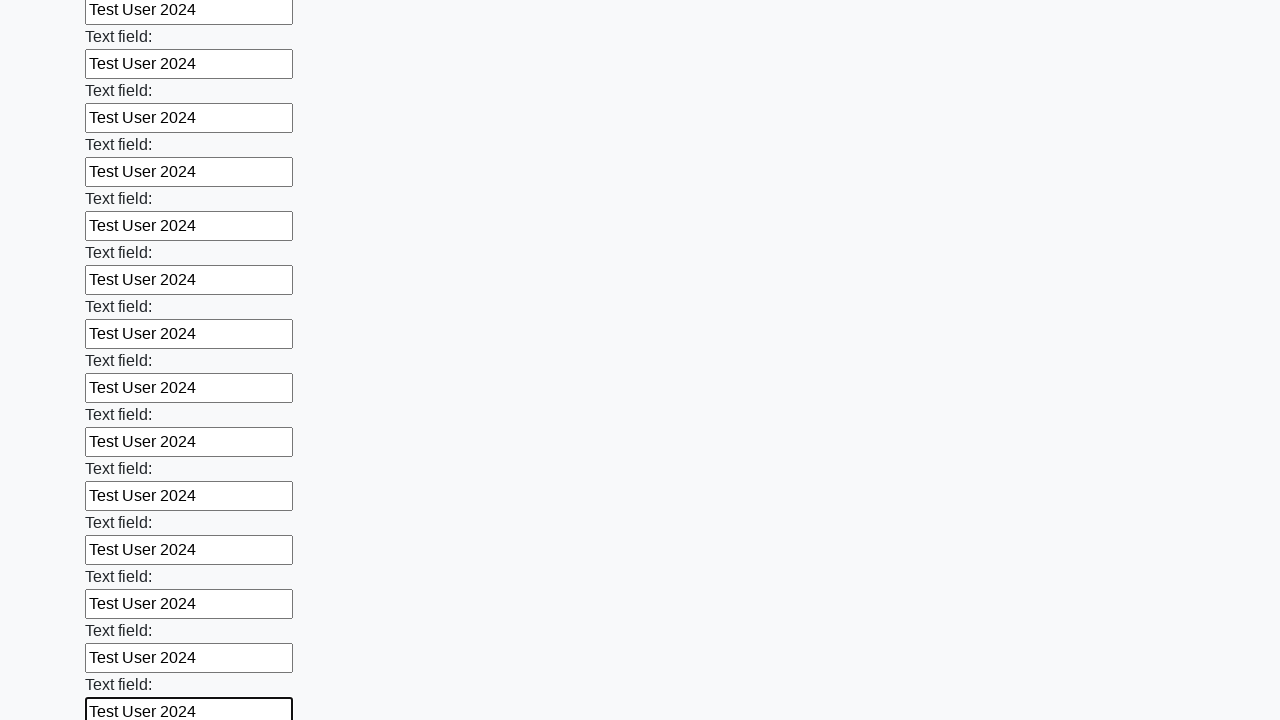

Filled input field with 'Test User 2024' on input >> nth=62
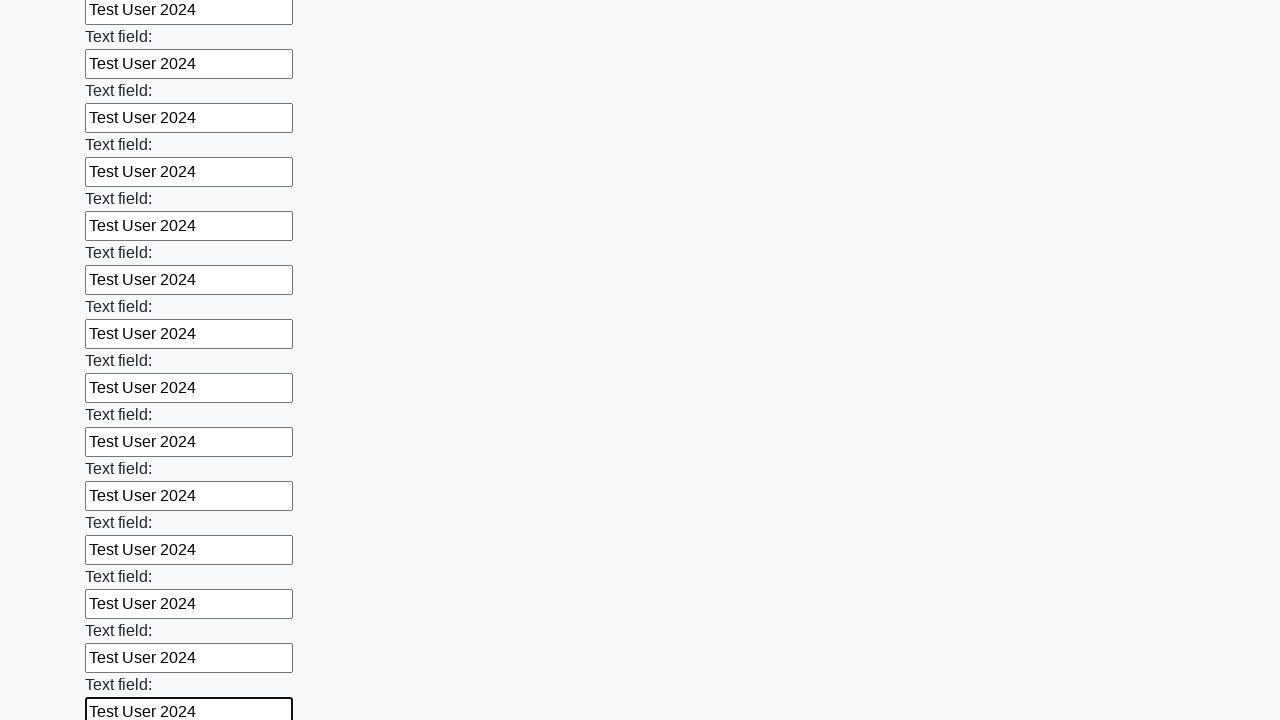

Filled input field with 'Test User 2024' on input >> nth=63
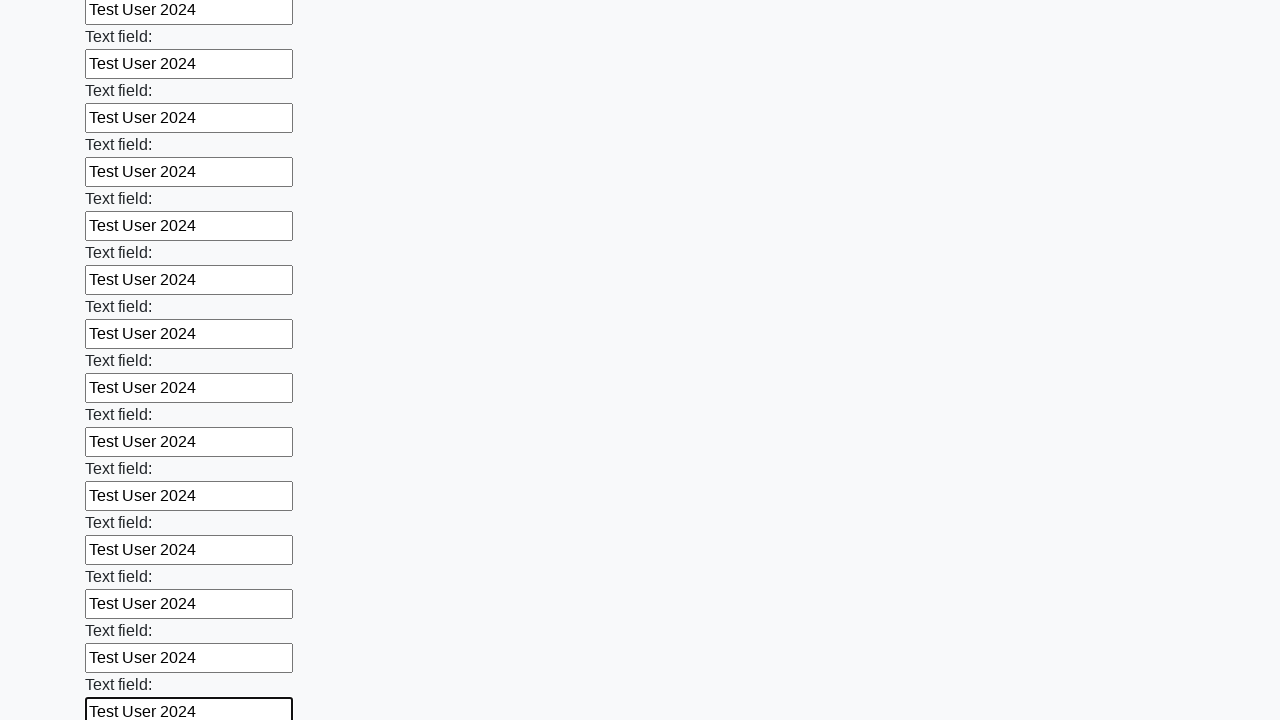

Filled input field with 'Test User 2024' on input >> nth=64
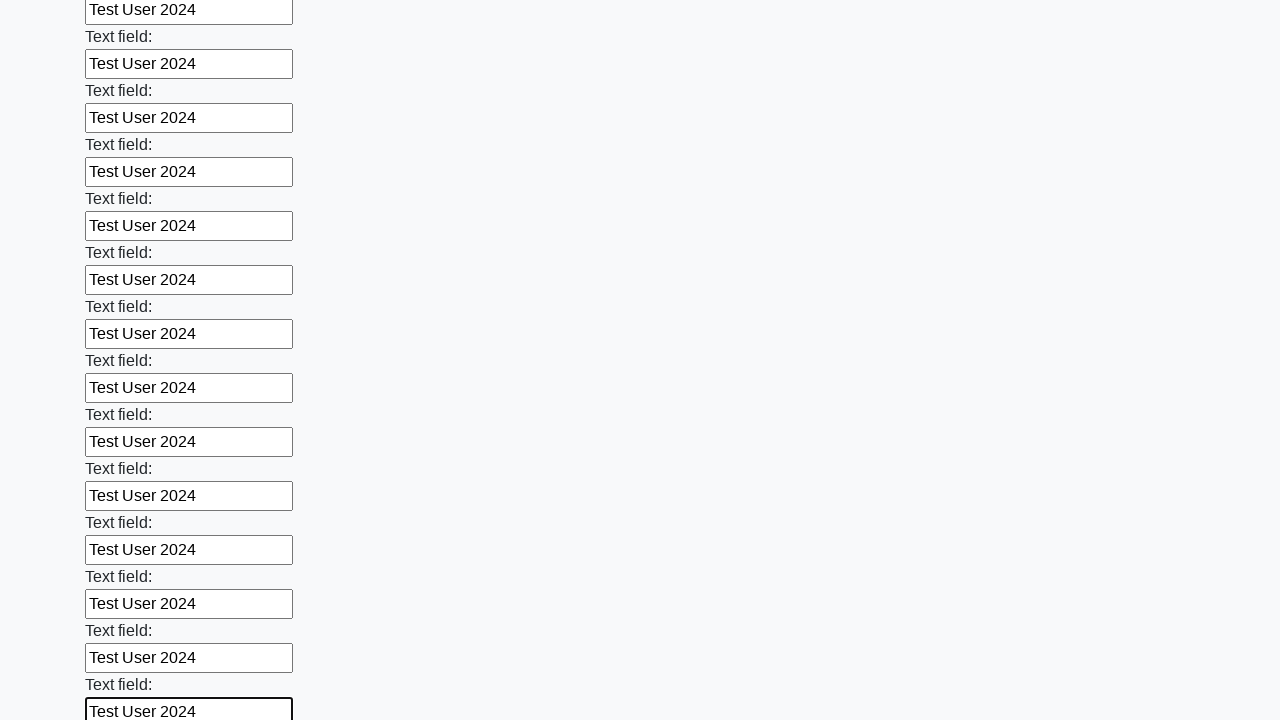

Filled input field with 'Test User 2024' on input >> nth=65
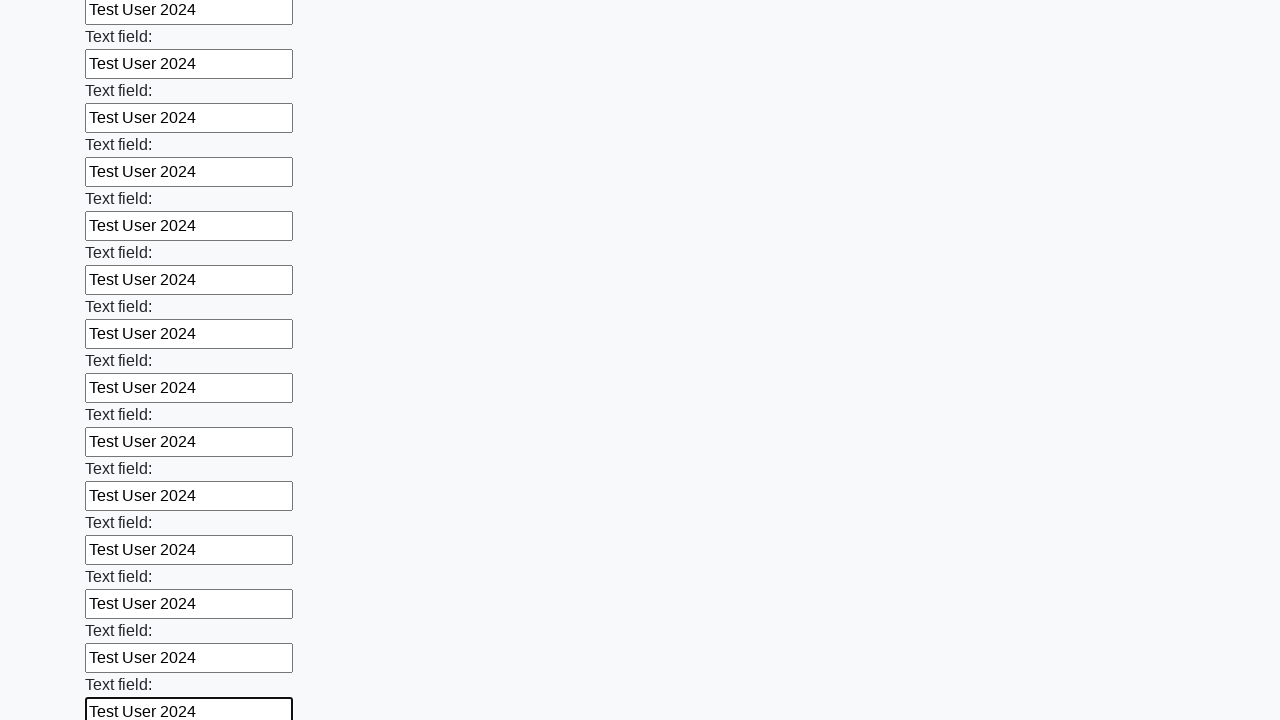

Filled input field with 'Test User 2024' on input >> nth=66
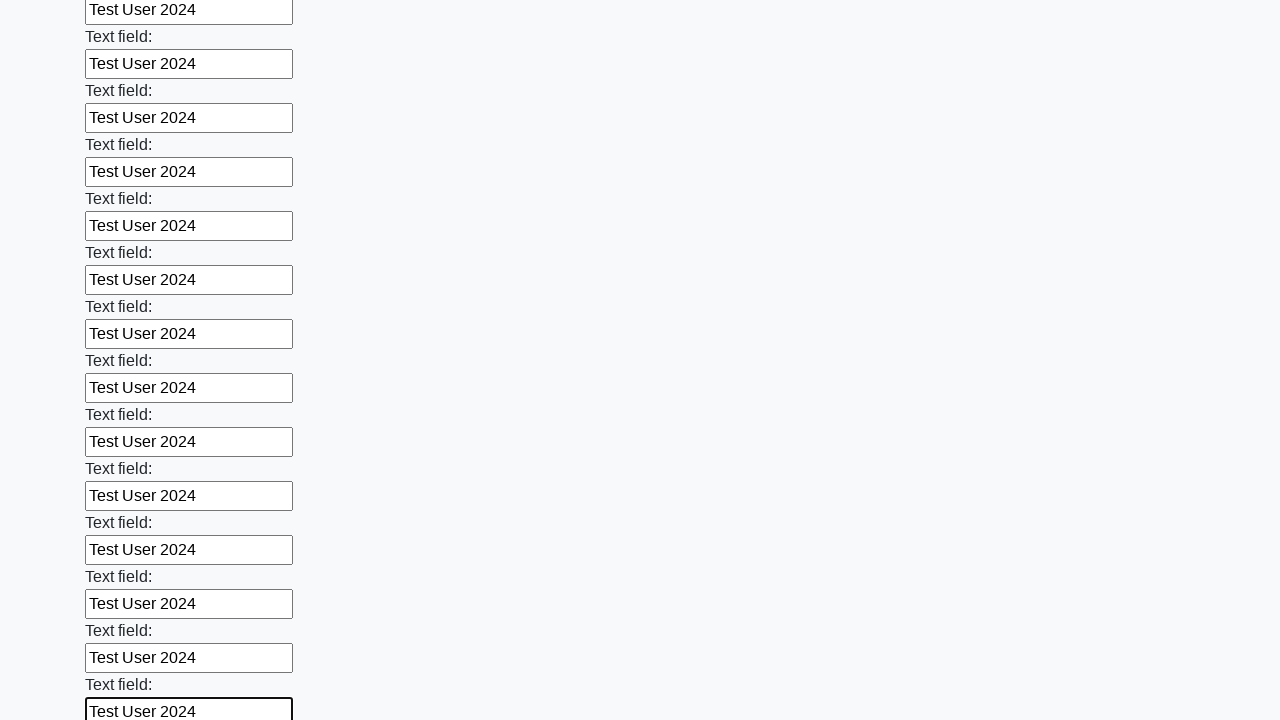

Filled input field with 'Test User 2024' on input >> nth=67
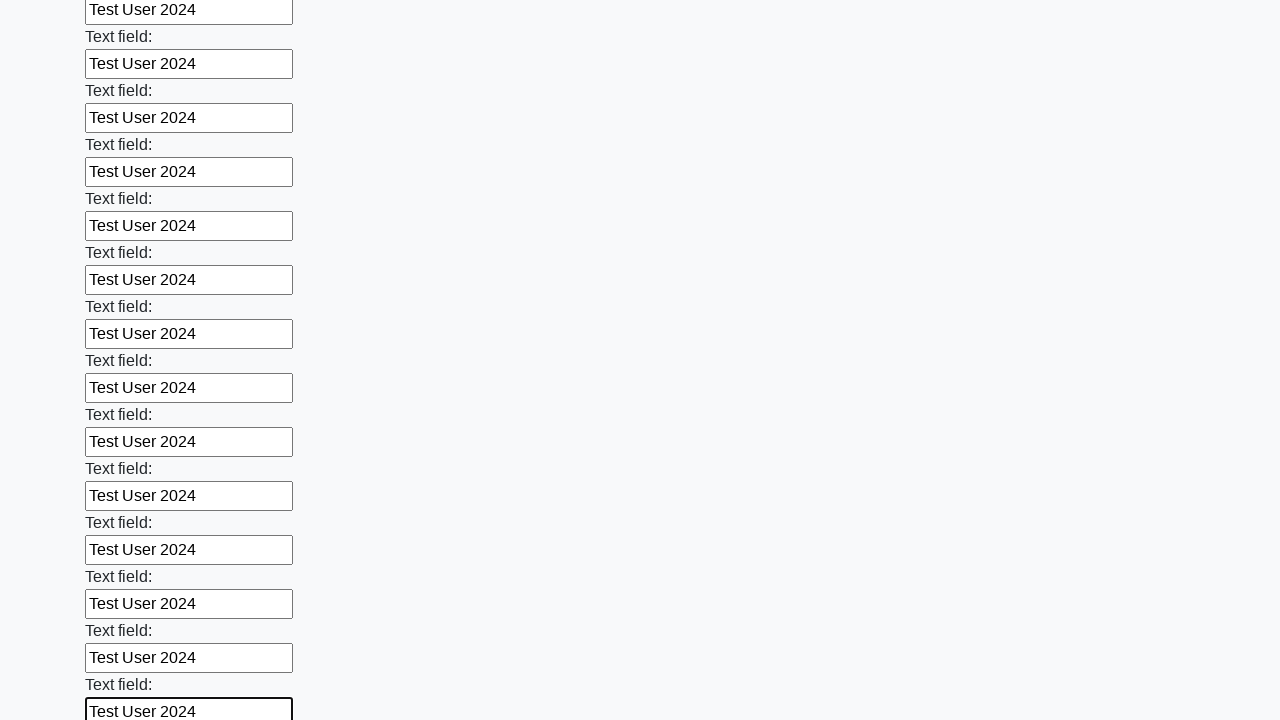

Filled input field with 'Test User 2024' on input >> nth=68
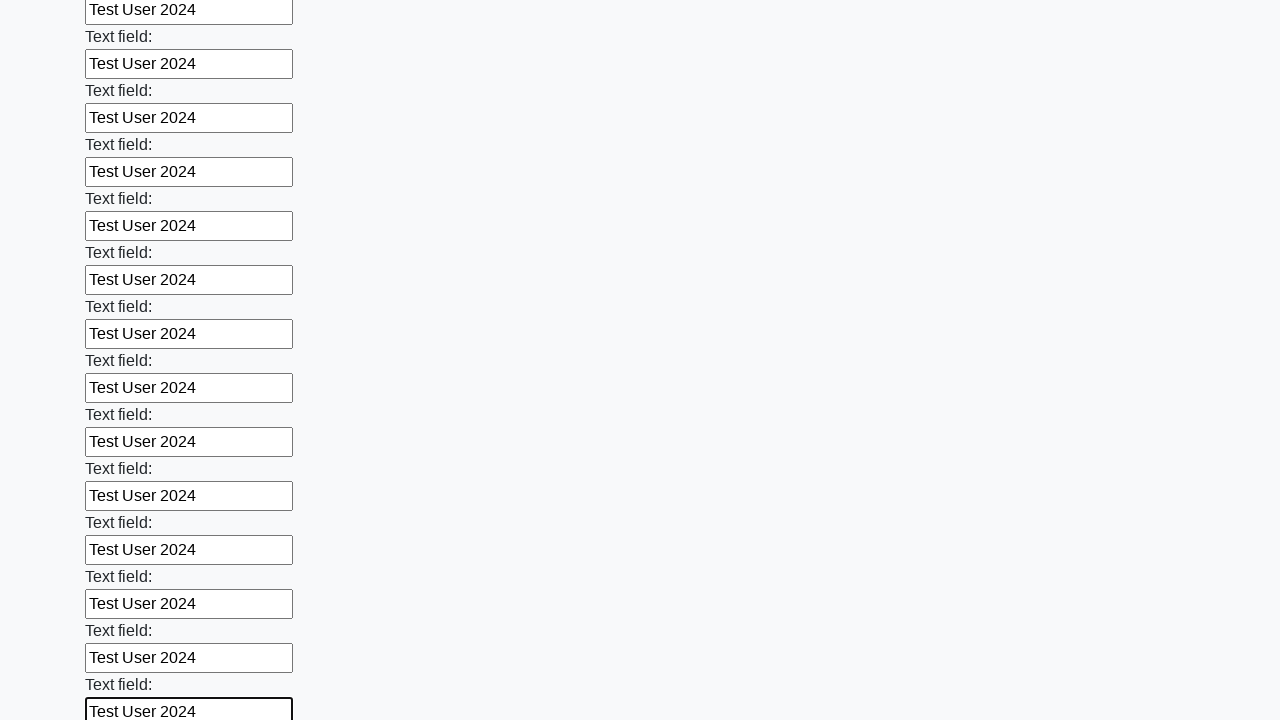

Filled input field with 'Test User 2024' on input >> nth=69
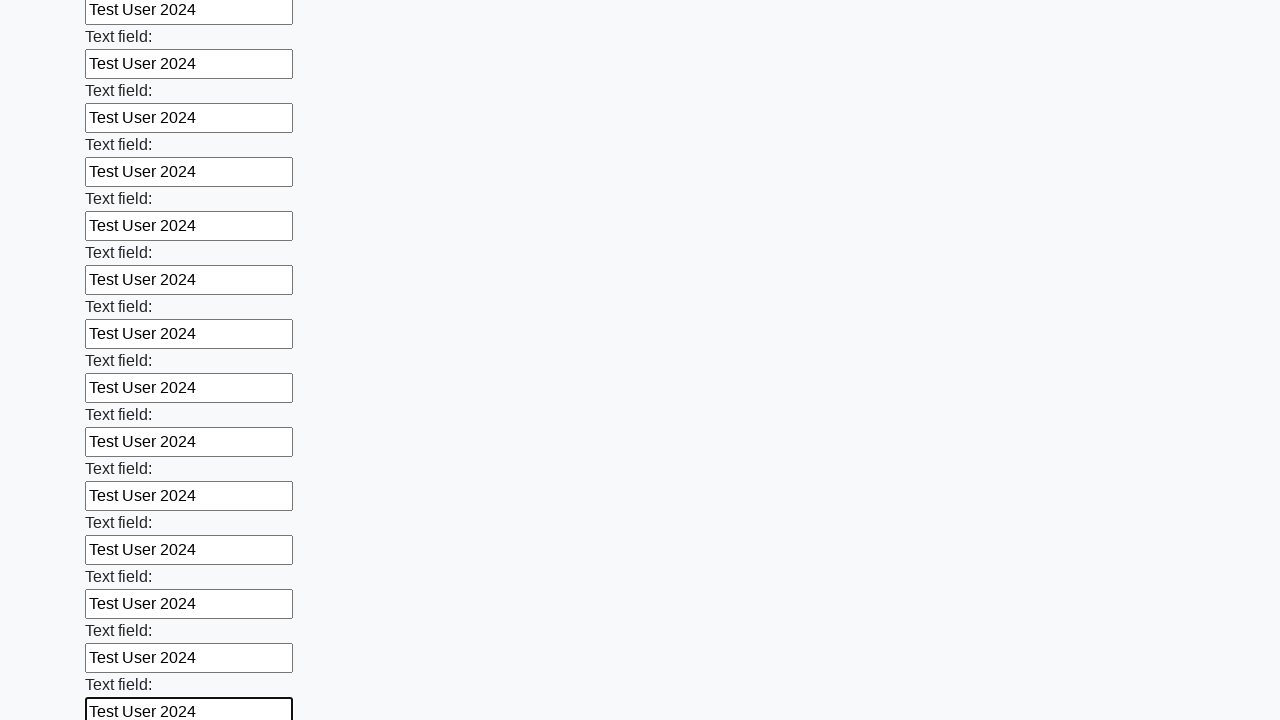

Filled input field with 'Test User 2024' on input >> nth=70
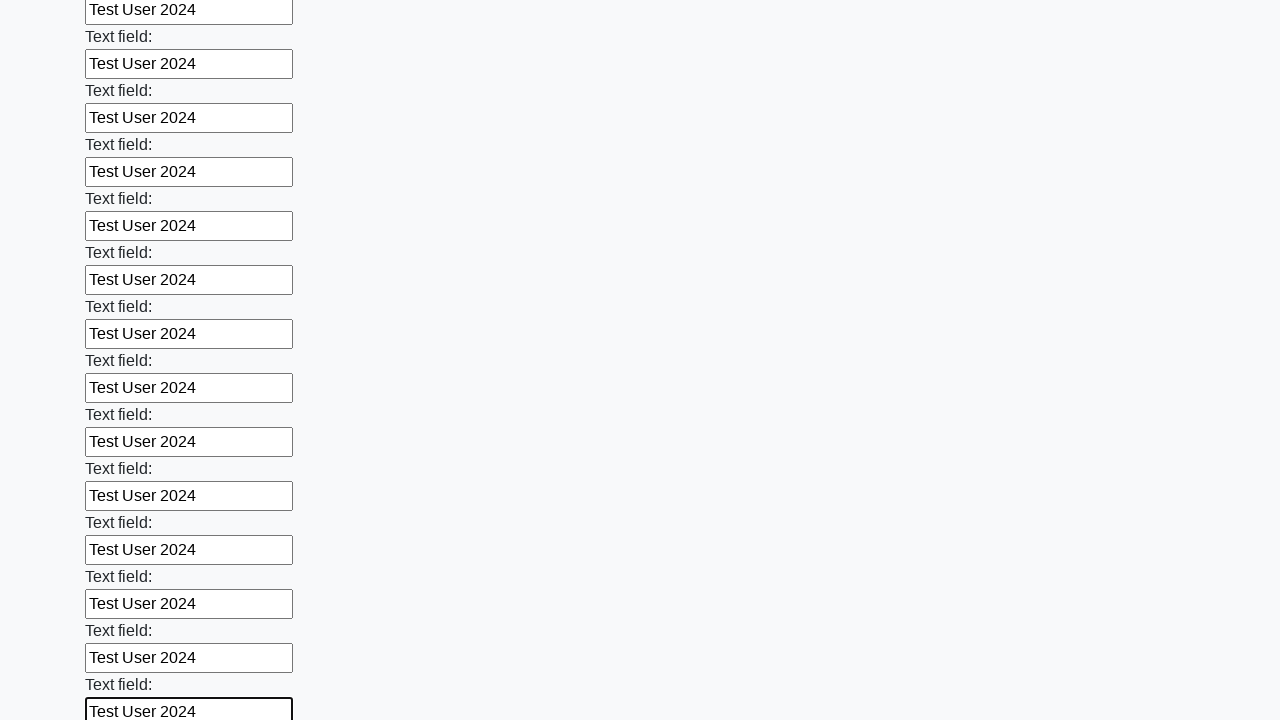

Filled input field with 'Test User 2024' on input >> nth=71
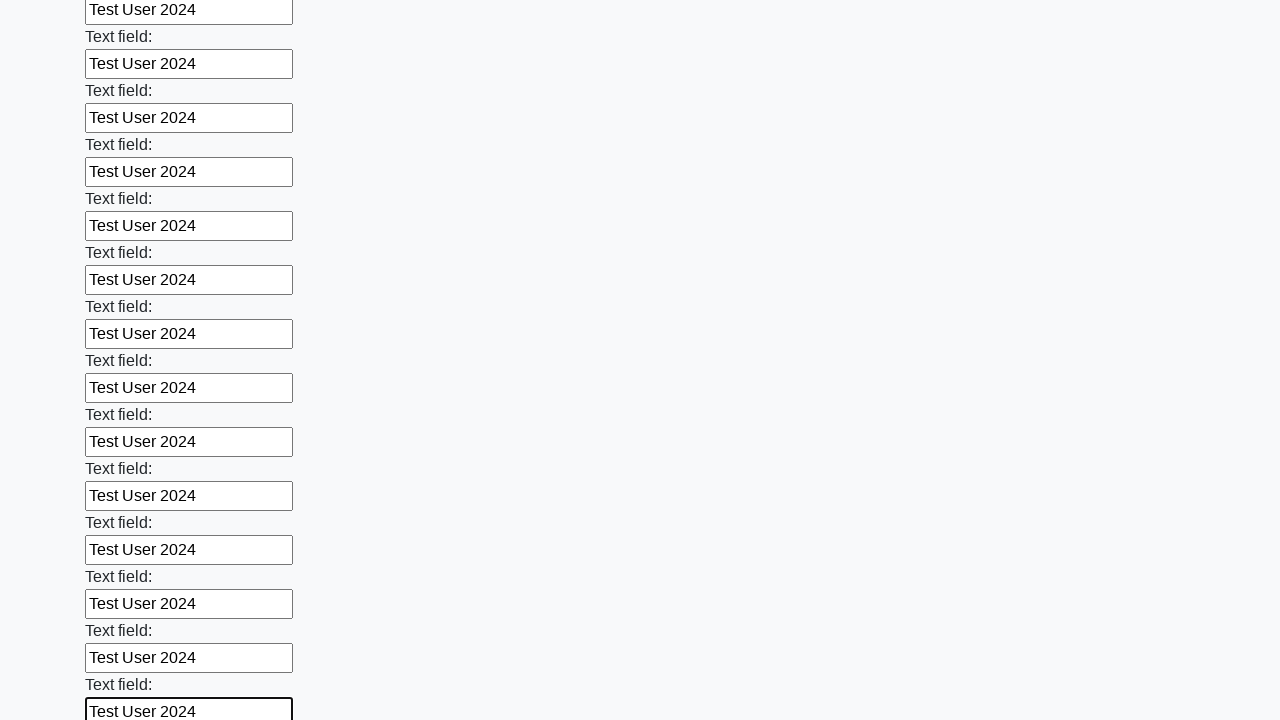

Filled input field with 'Test User 2024' on input >> nth=72
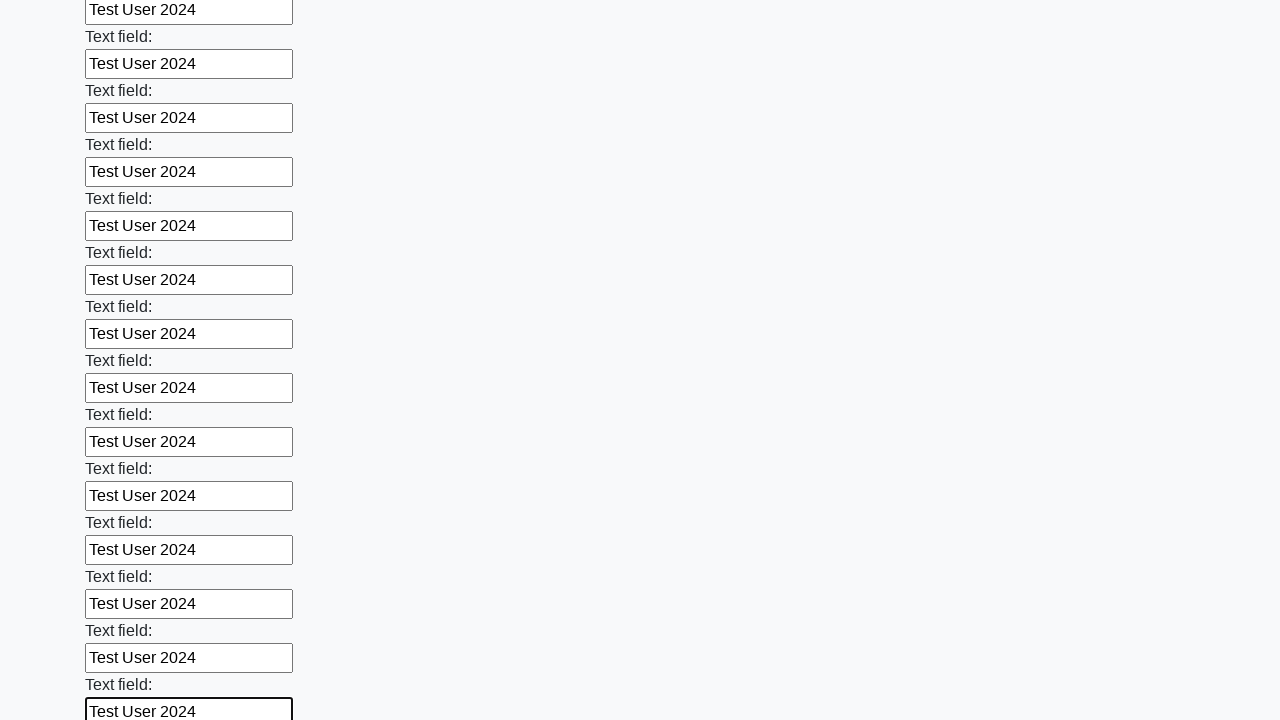

Filled input field with 'Test User 2024' on input >> nth=73
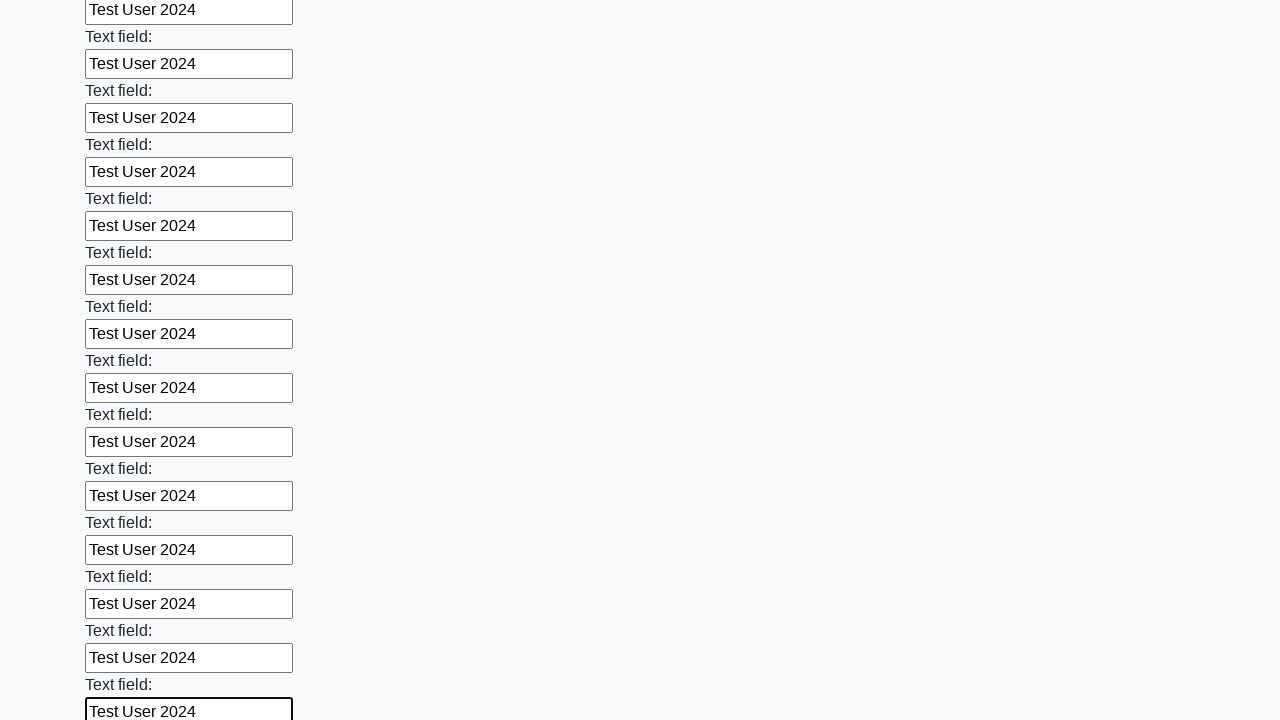

Filled input field with 'Test User 2024' on input >> nth=74
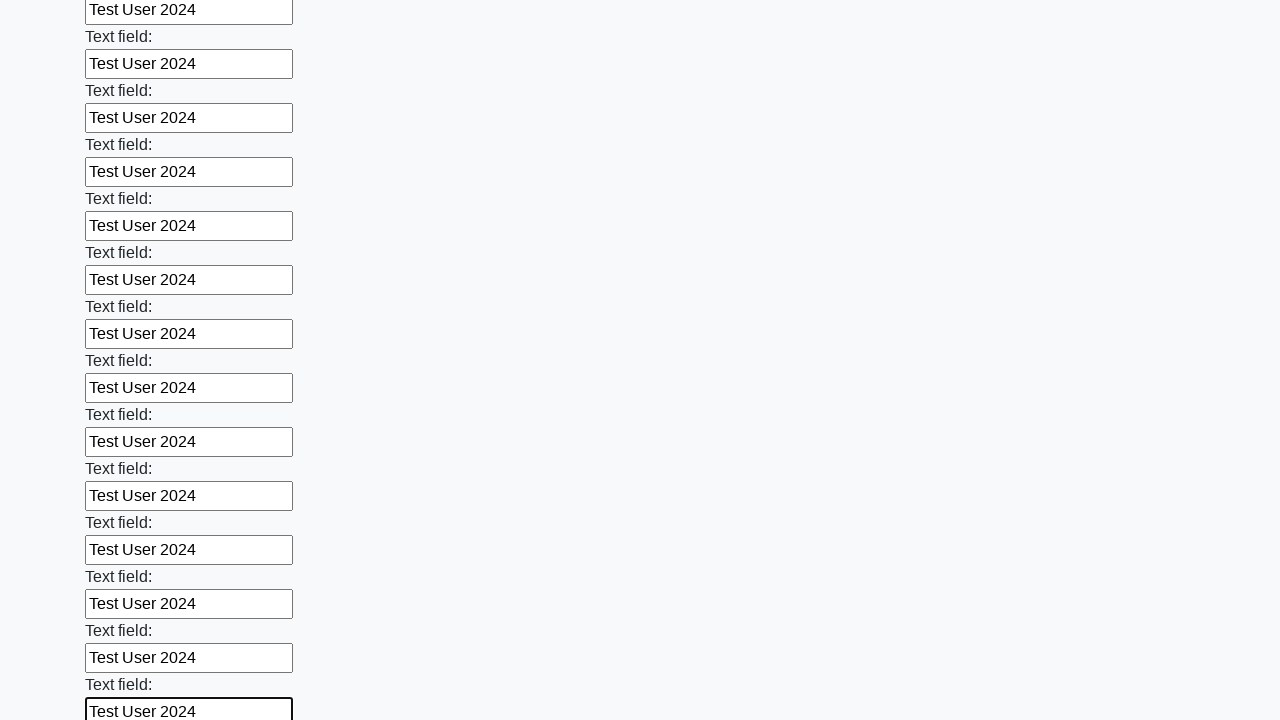

Filled input field with 'Test User 2024' on input >> nth=75
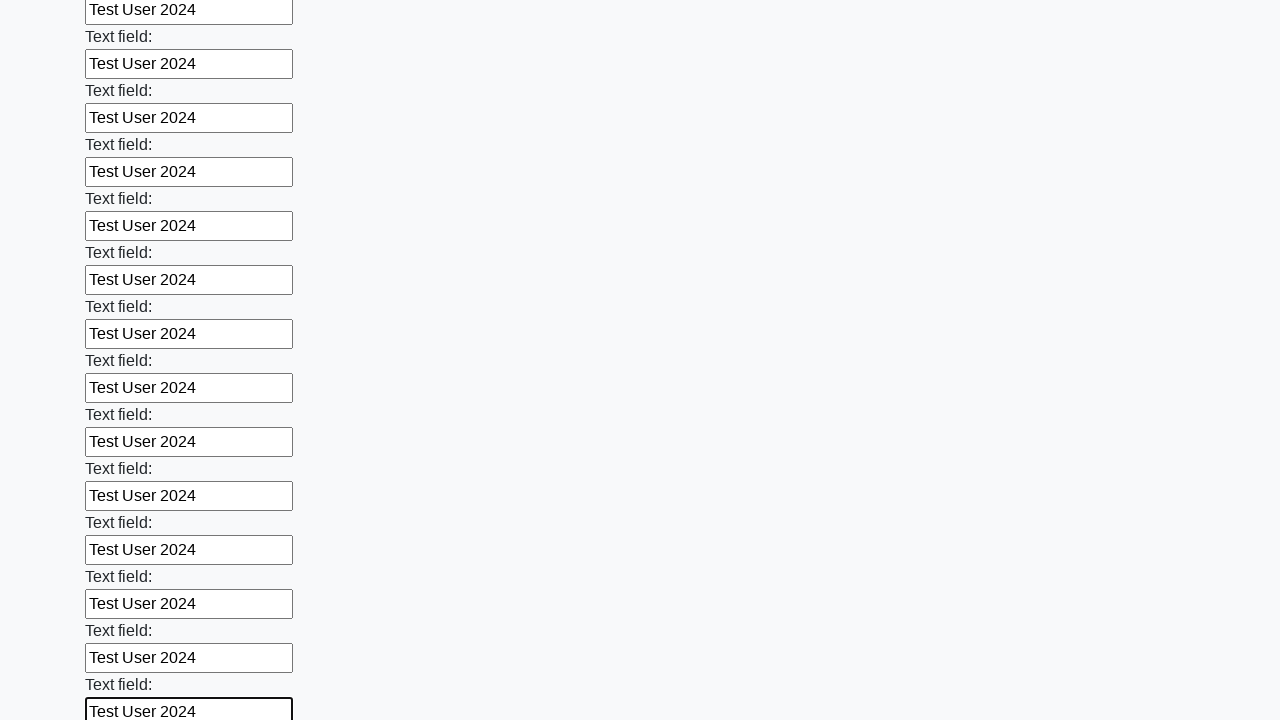

Filled input field with 'Test User 2024' on input >> nth=76
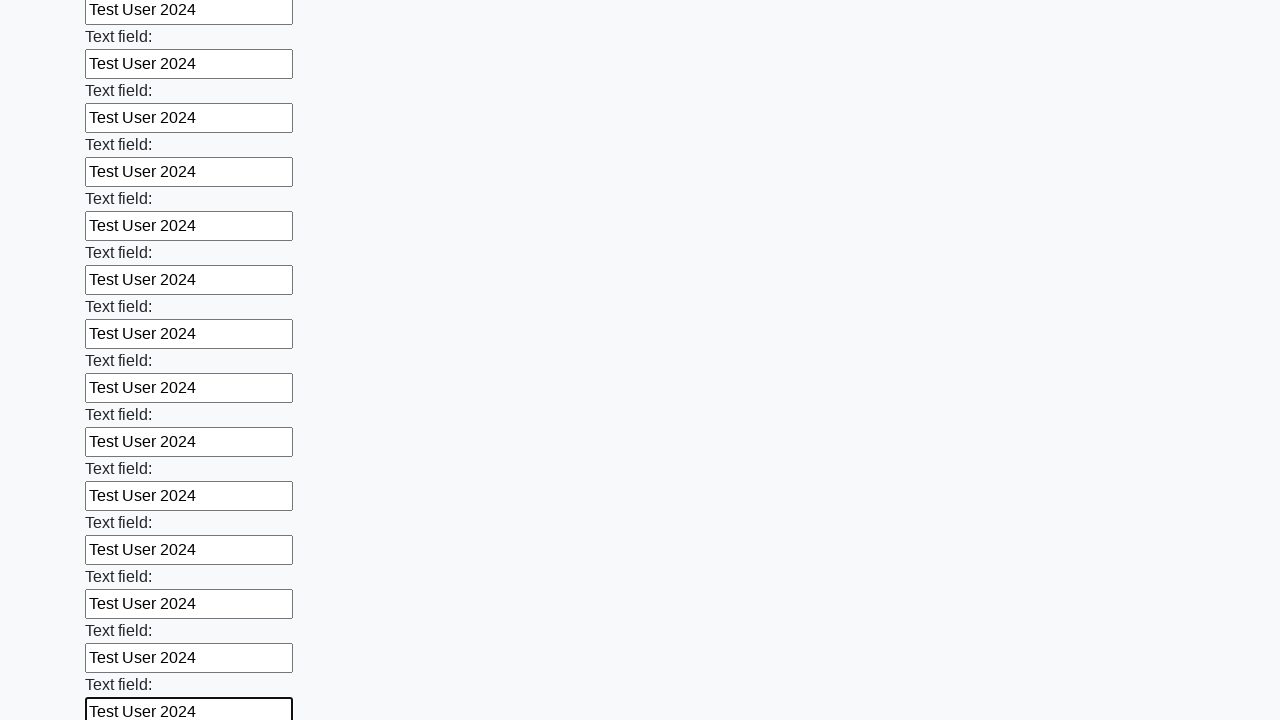

Filled input field with 'Test User 2024' on input >> nth=77
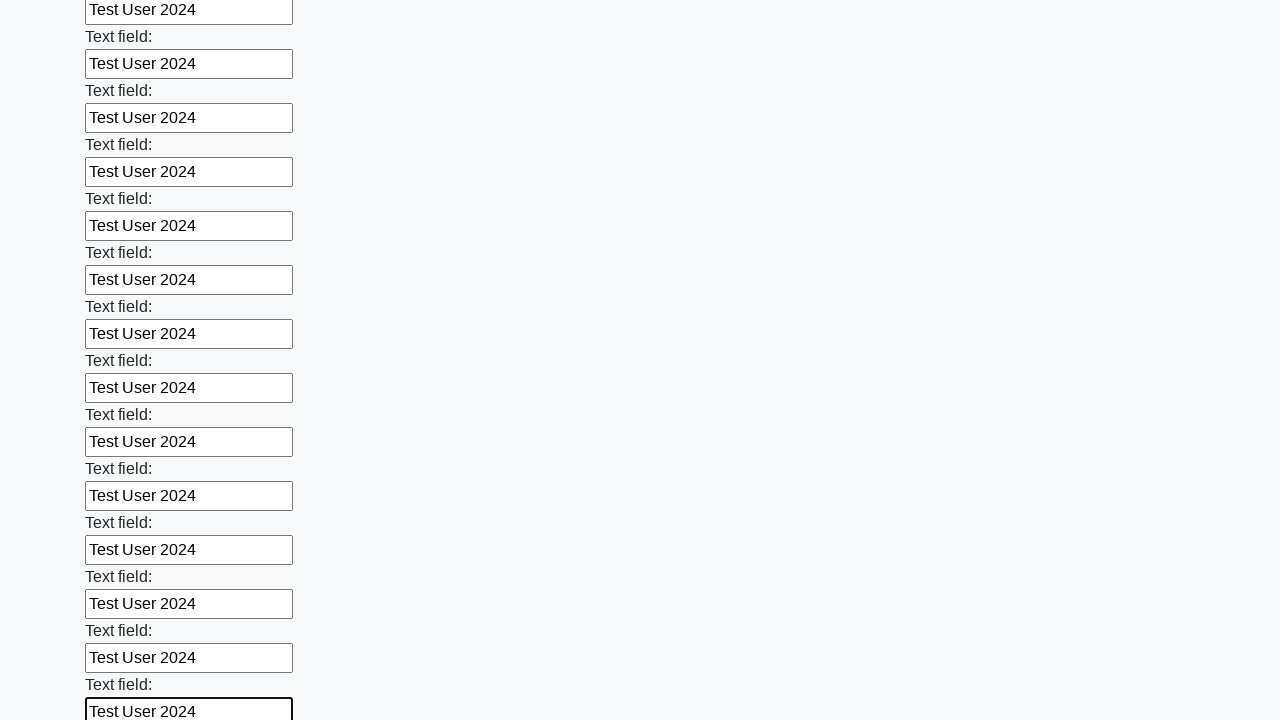

Filled input field with 'Test User 2024' on input >> nth=78
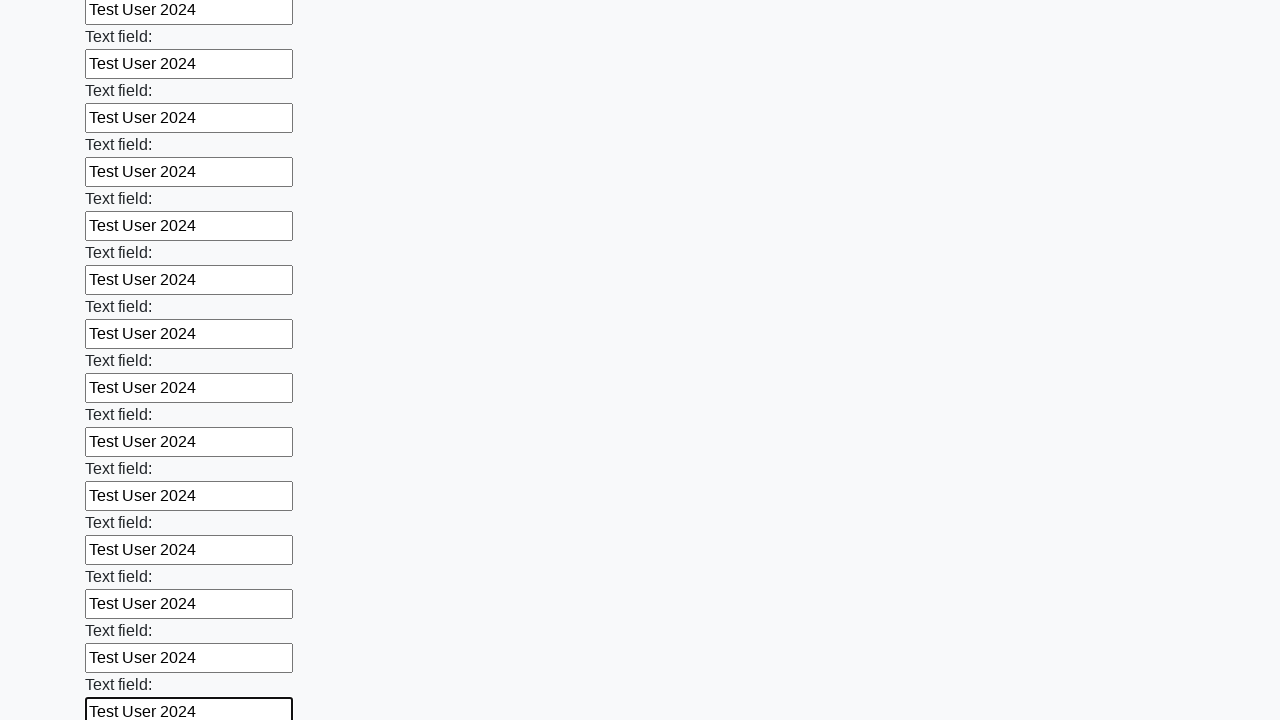

Filled input field with 'Test User 2024' on input >> nth=79
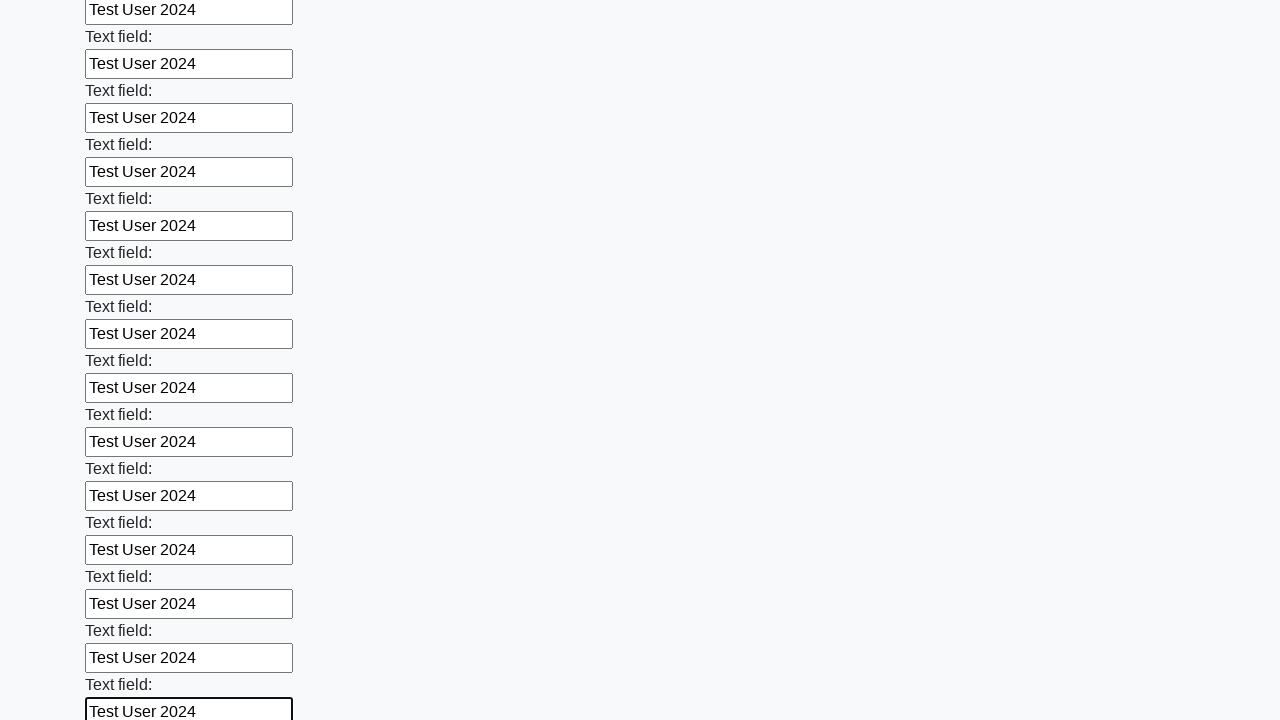

Filled input field with 'Test User 2024' on input >> nth=80
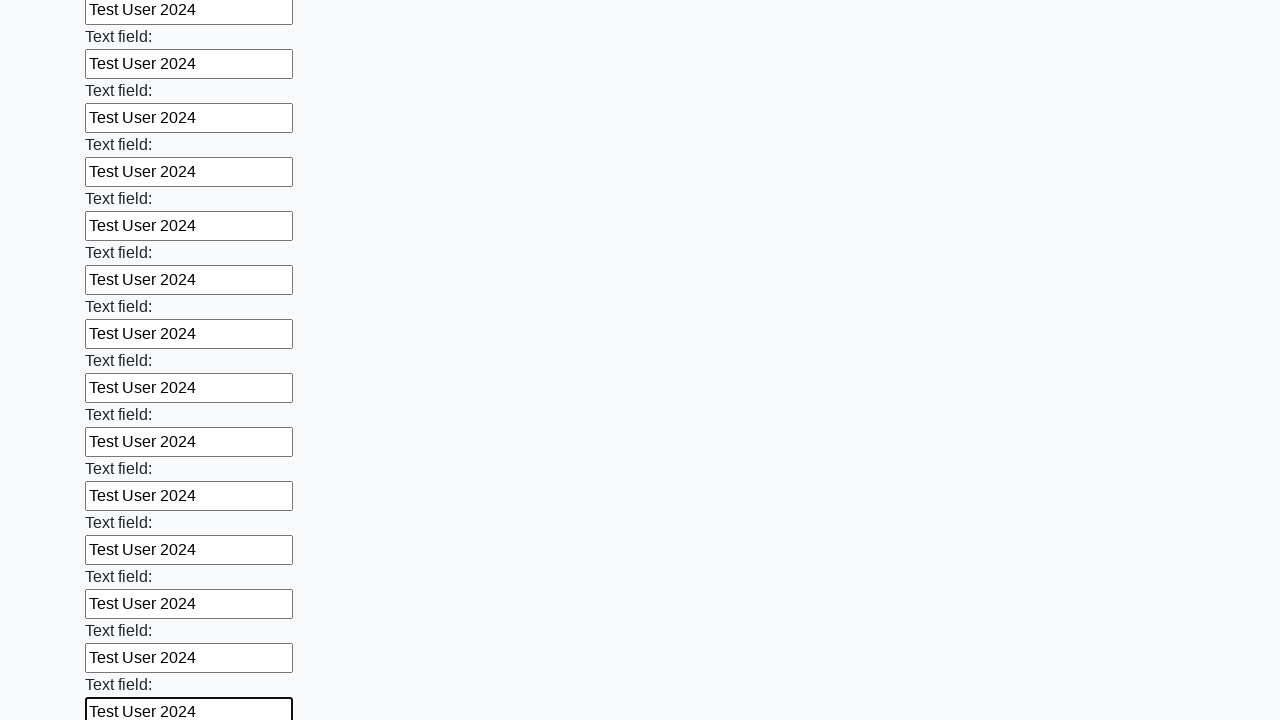

Filled input field with 'Test User 2024' on input >> nth=81
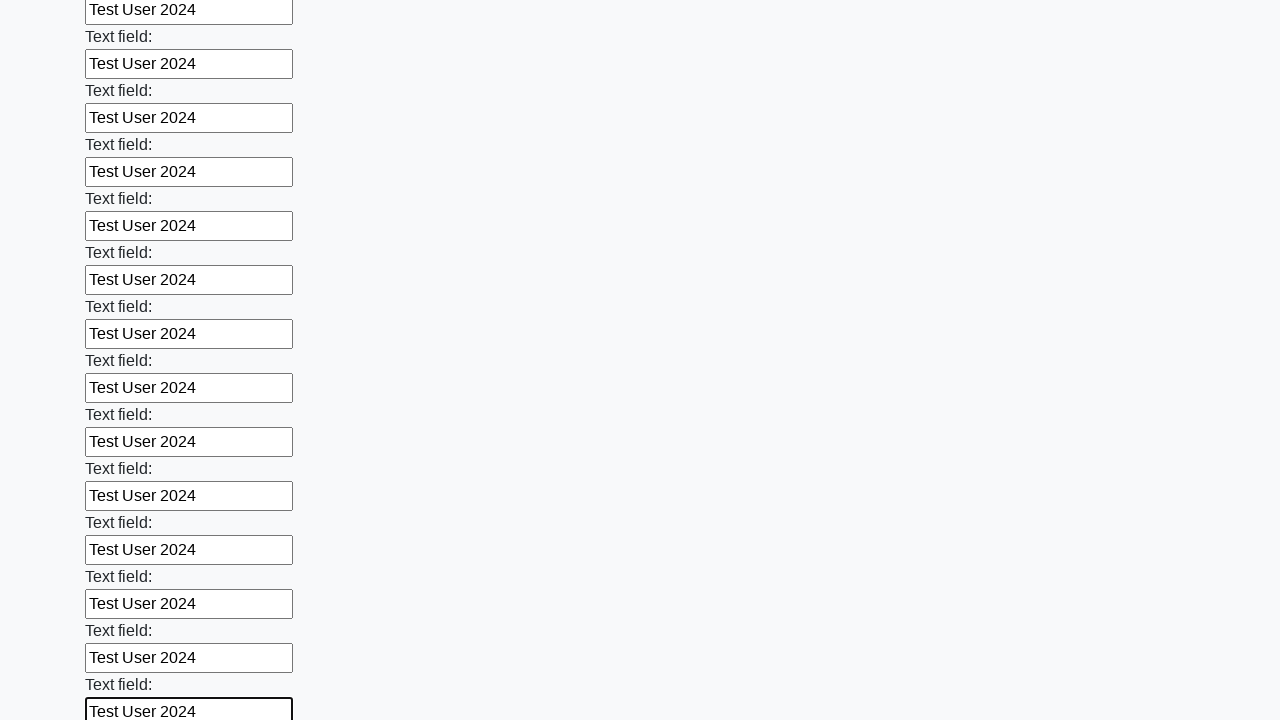

Filled input field with 'Test User 2024' on input >> nth=82
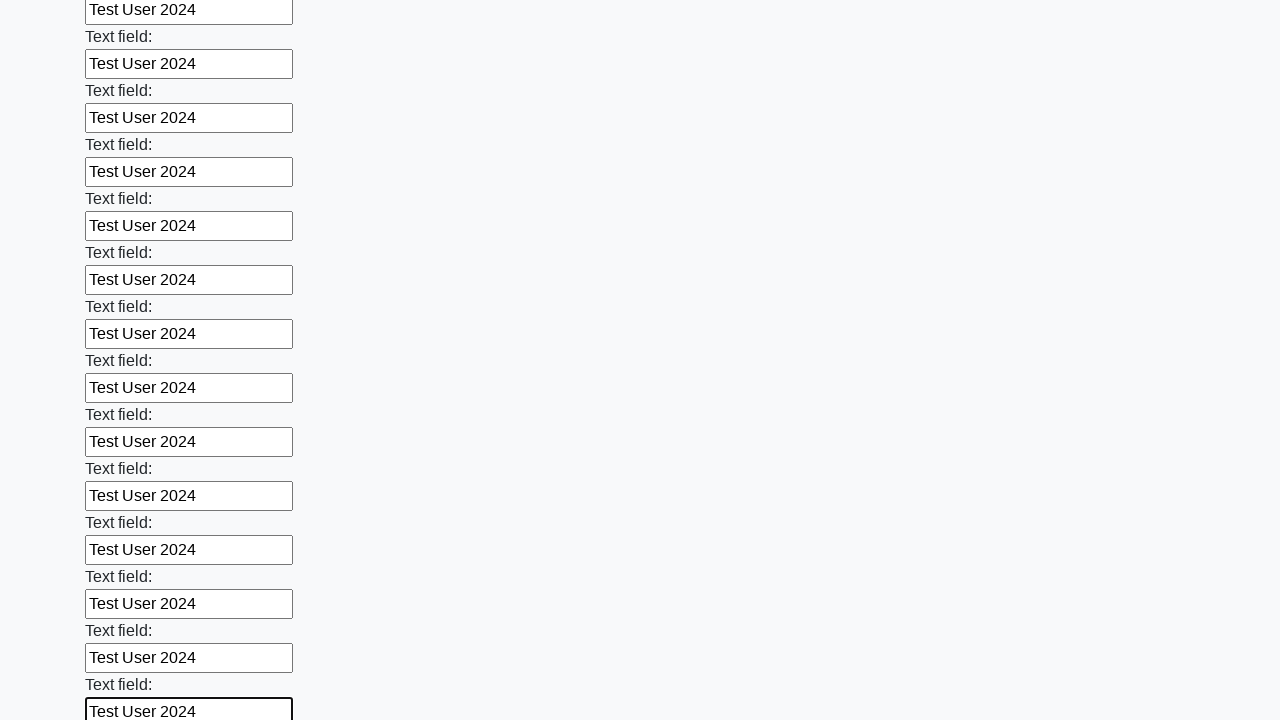

Filled input field with 'Test User 2024' on input >> nth=83
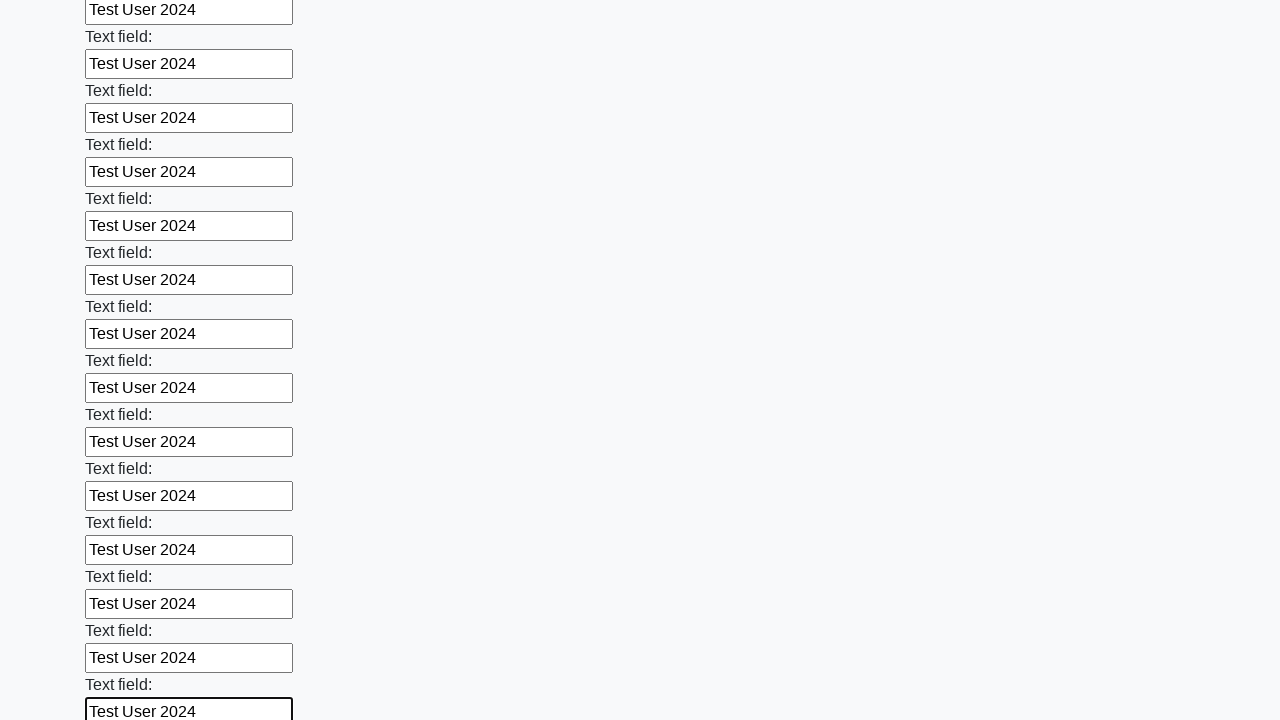

Filled input field with 'Test User 2024' on input >> nth=84
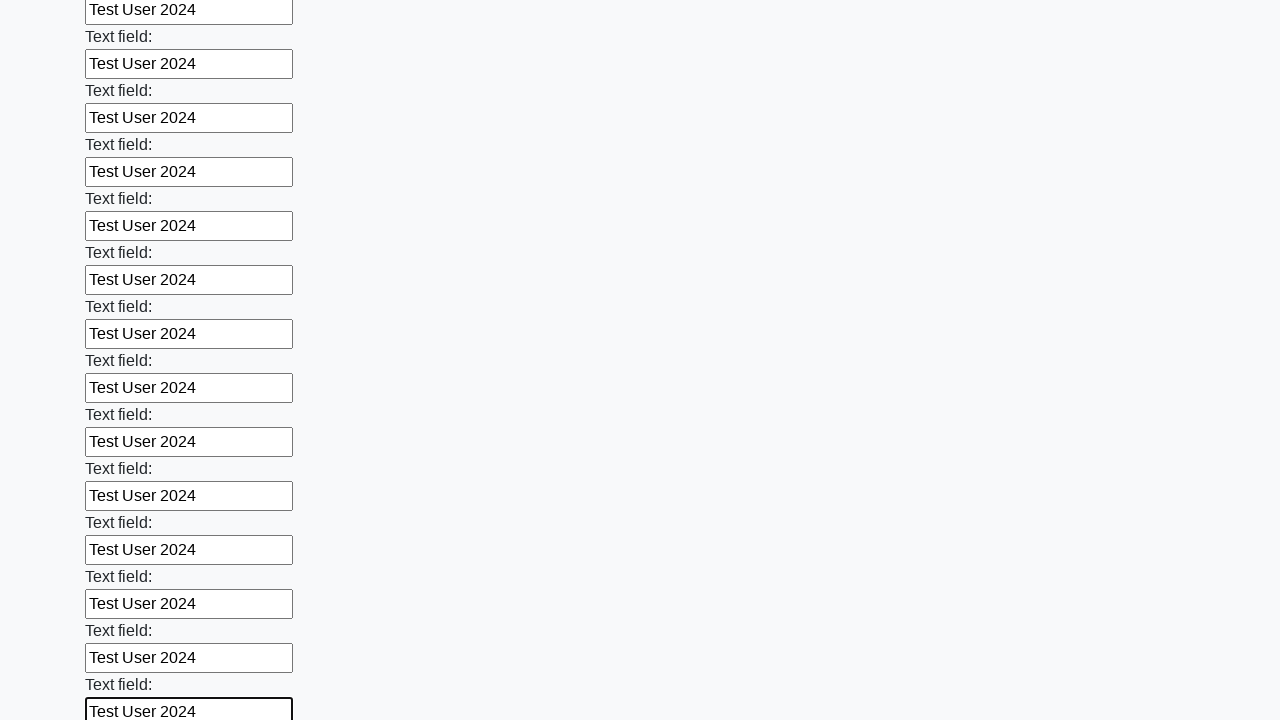

Filled input field with 'Test User 2024' on input >> nth=85
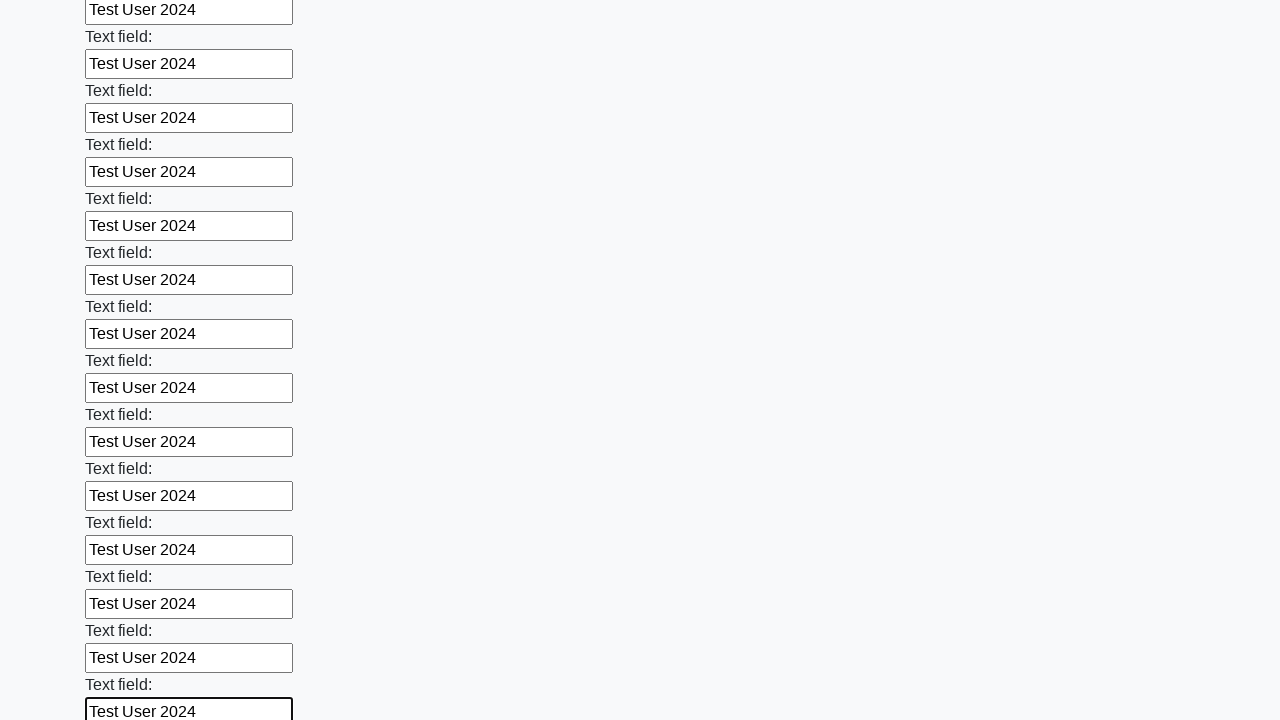

Filled input field with 'Test User 2024' on input >> nth=86
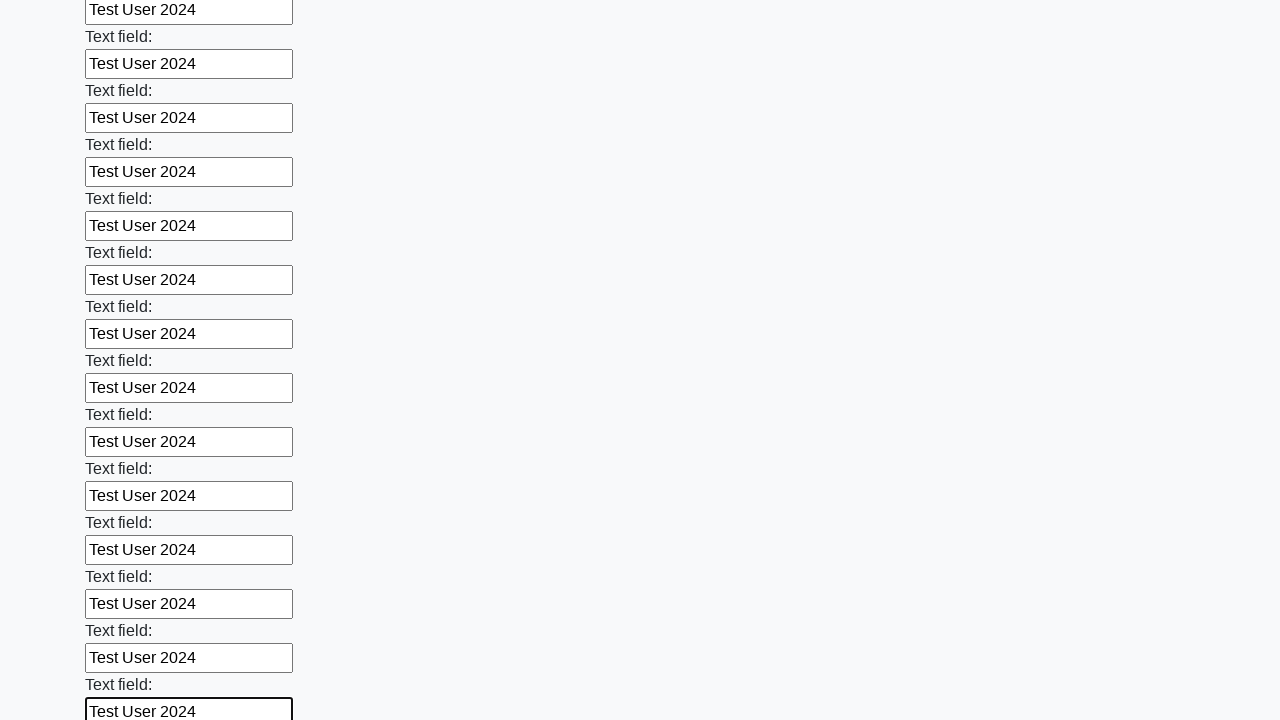

Filled input field with 'Test User 2024' on input >> nth=87
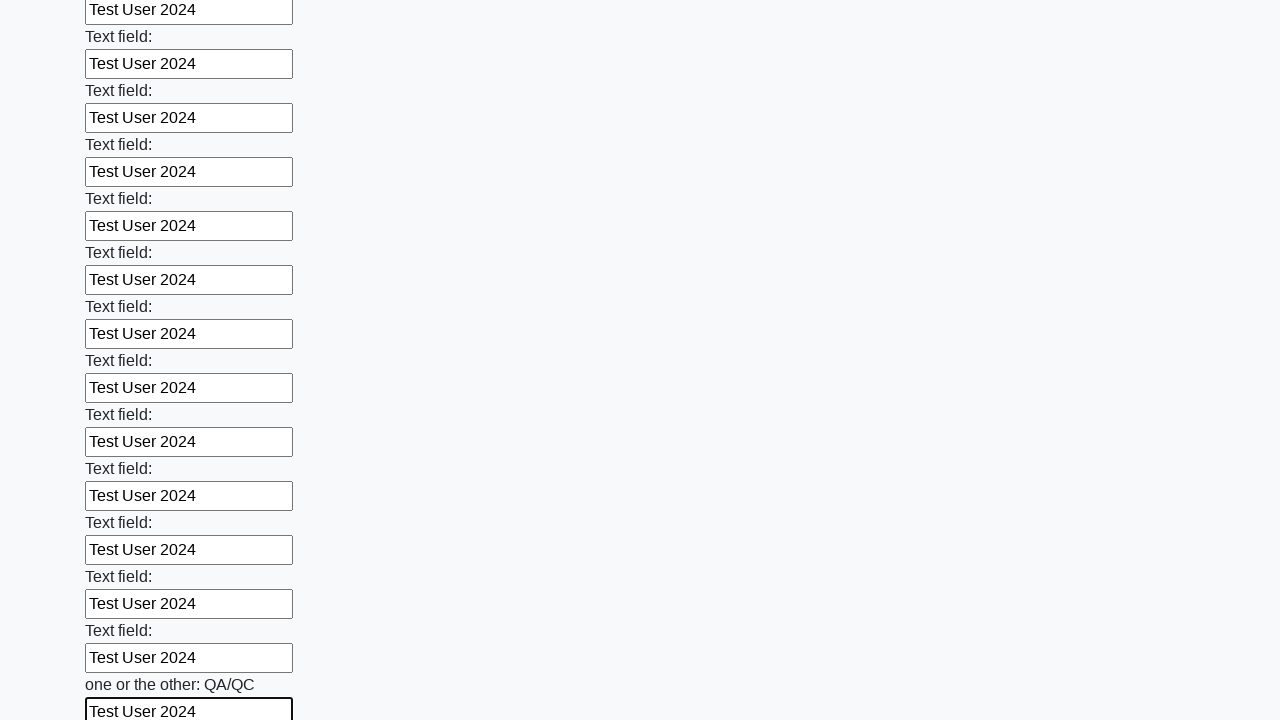

Filled input field with 'Test User 2024' on input >> nth=88
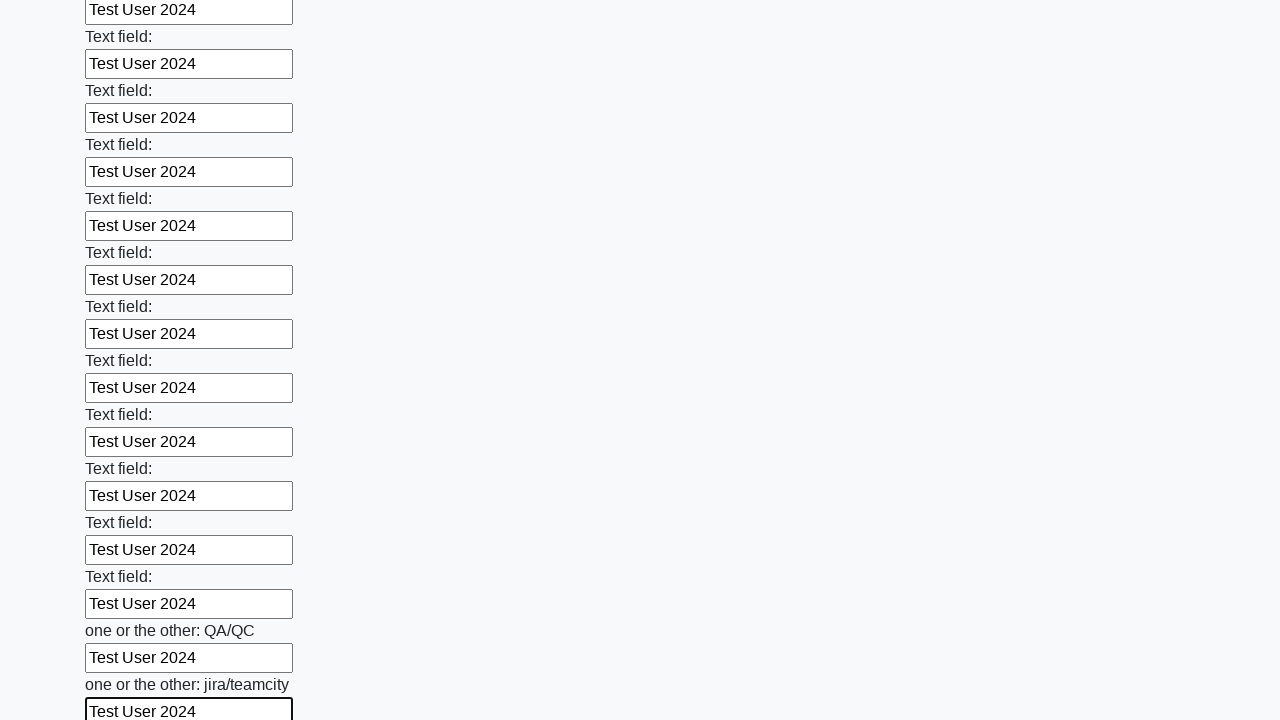

Filled input field with 'Test User 2024' on input >> nth=89
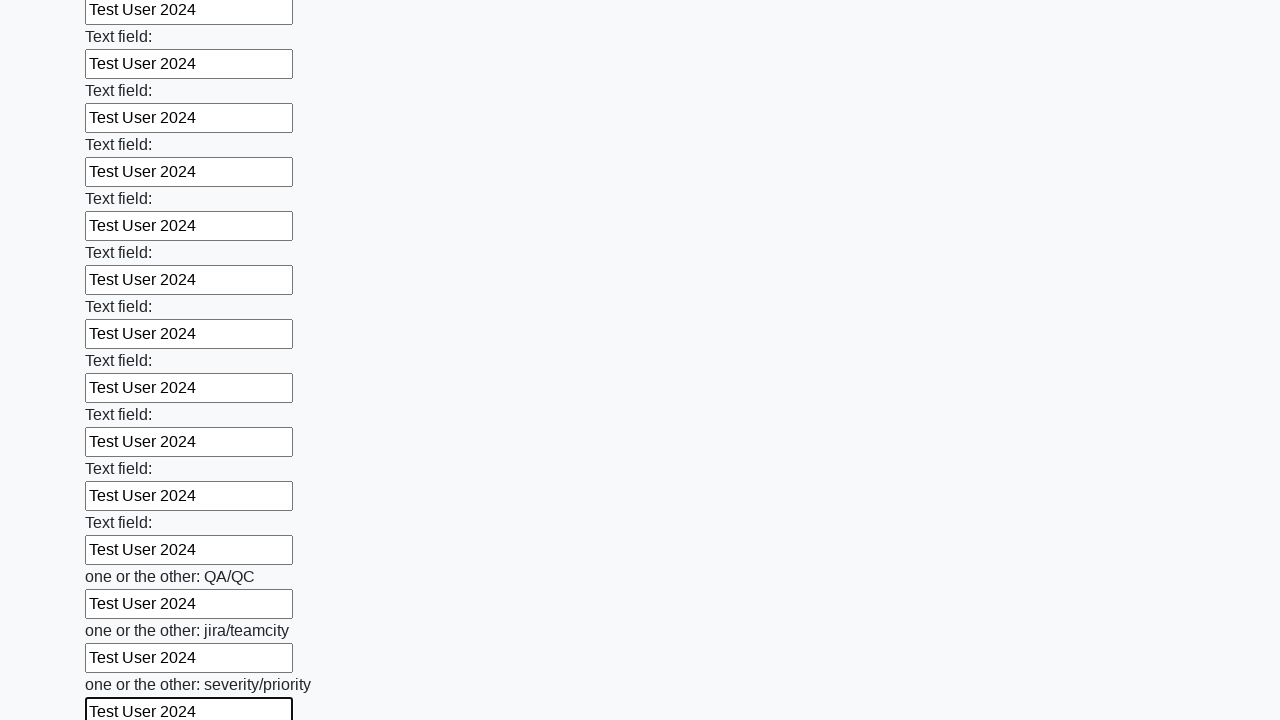

Filled input field with 'Test User 2024' on input >> nth=90
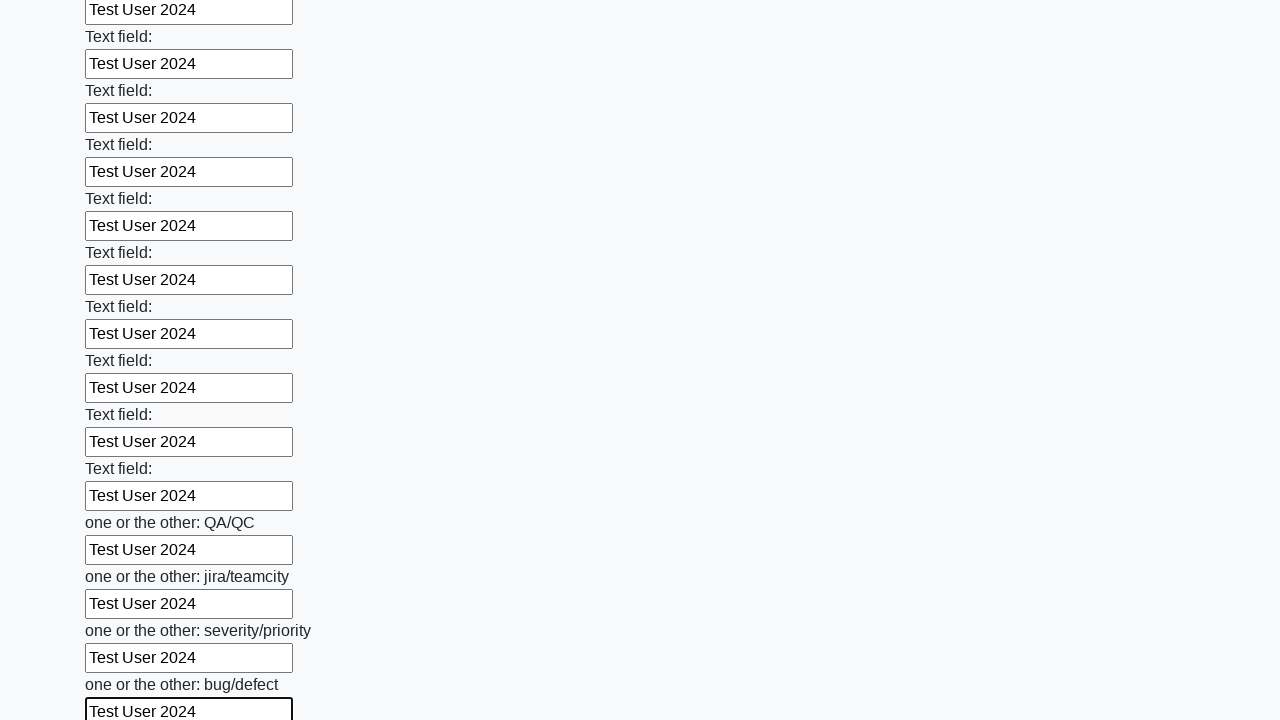

Filled input field with 'Test User 2024' on input >> nth=91
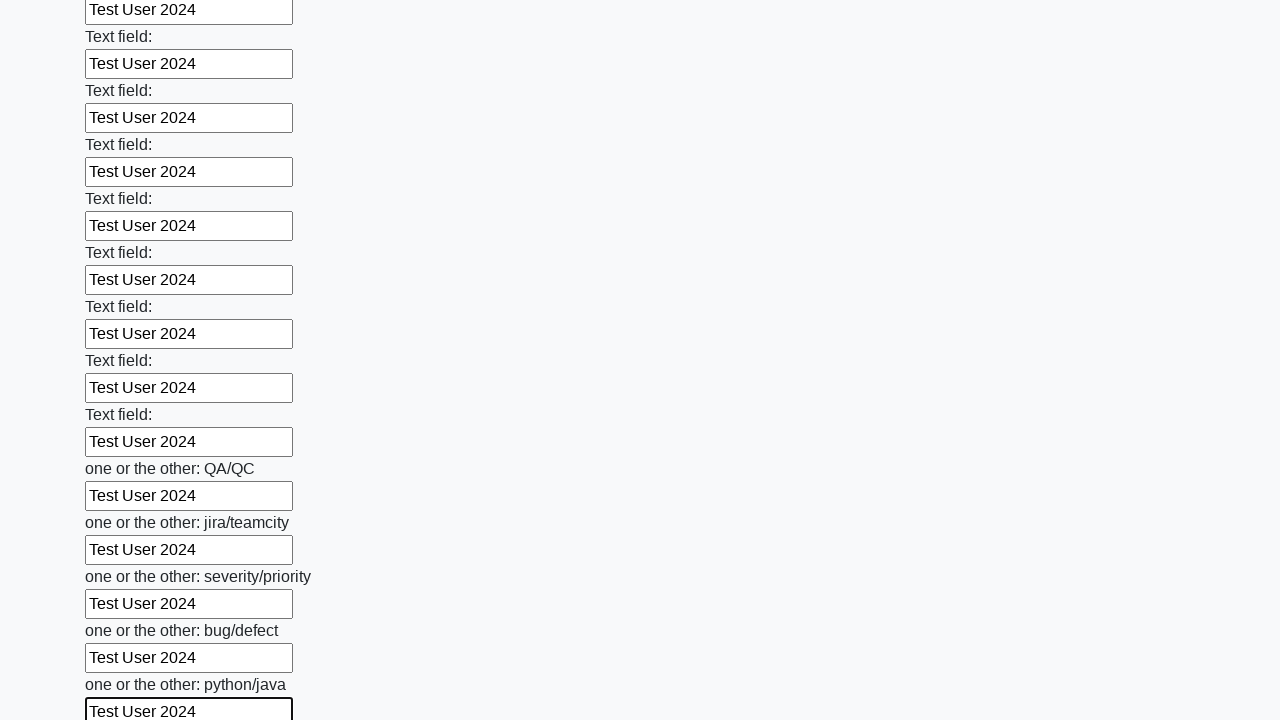

Filled input field with 'Test User 2024' on input >> nth=92
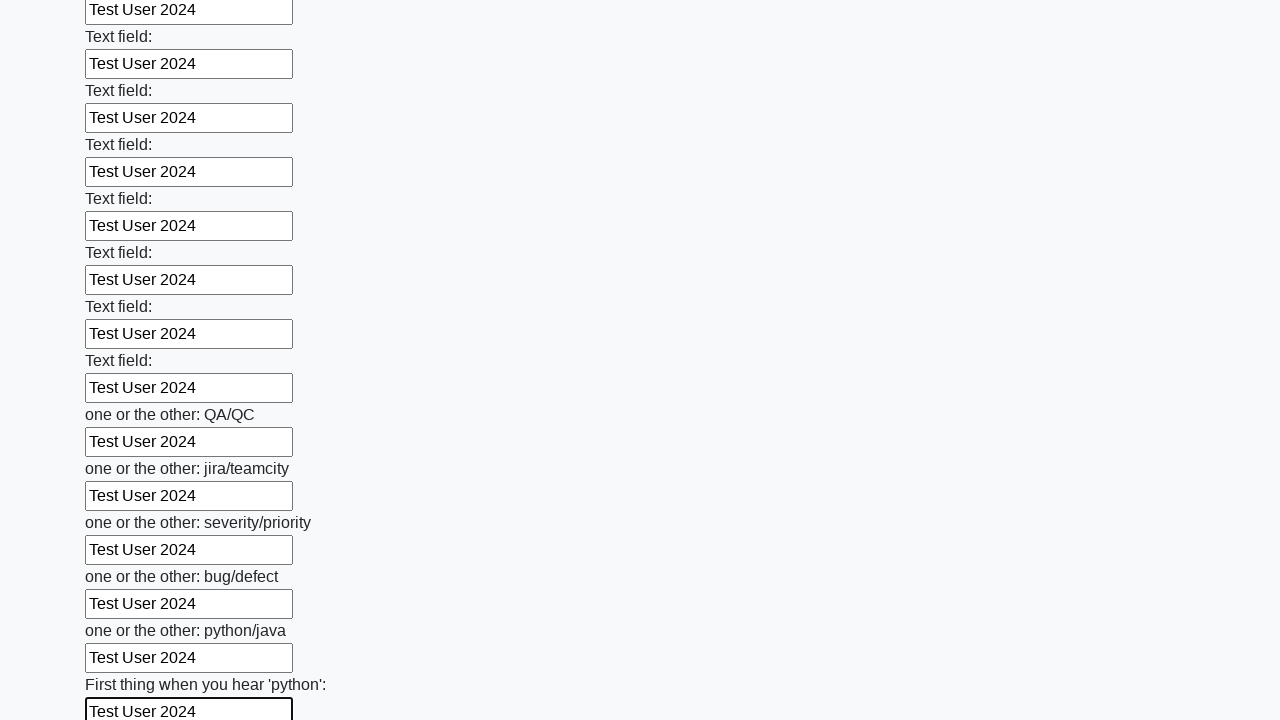

Filled input field with 'Test User 2024' on input >> nth=93
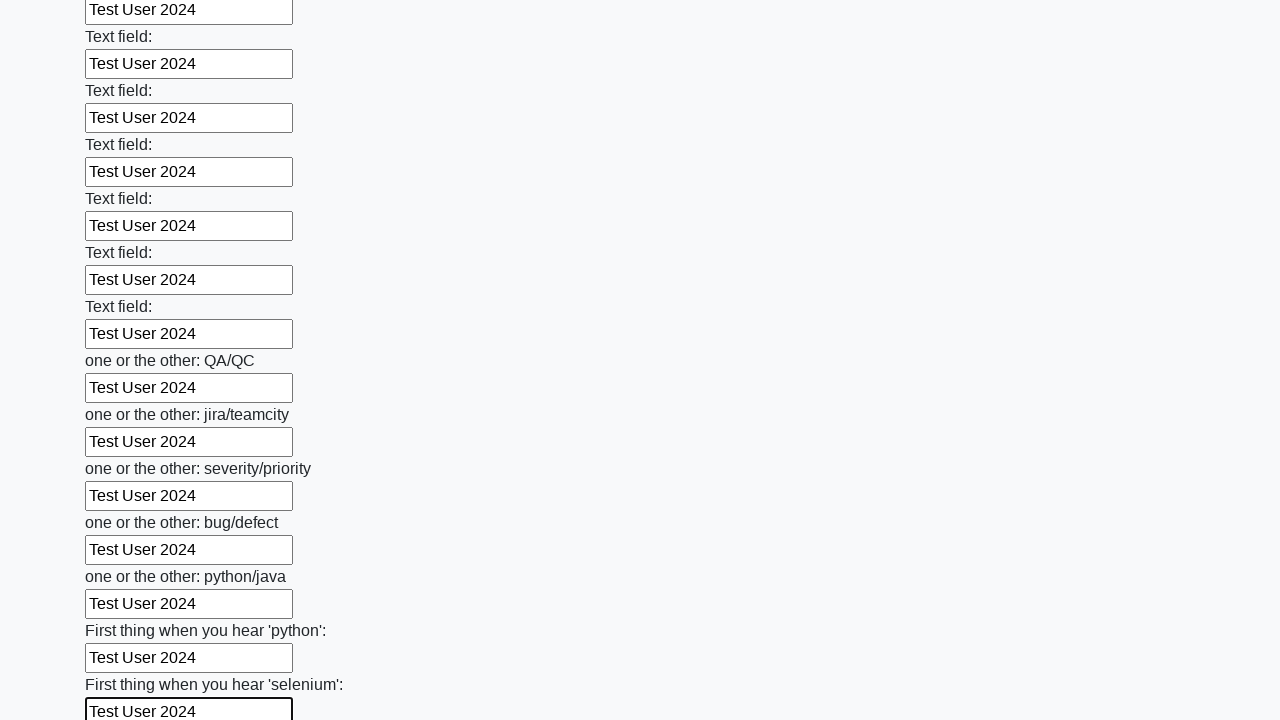

Filled input field with 'Test User 2024' on input >> nth=94
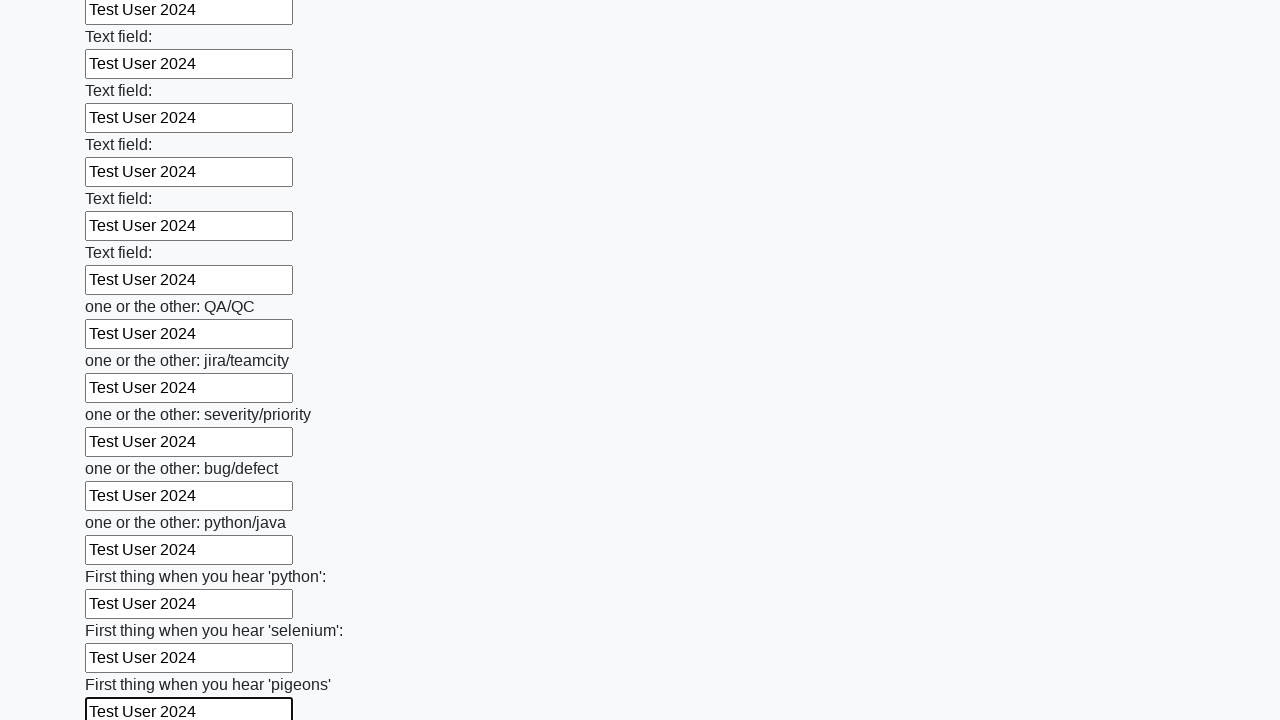

Filled input field with 'Test User 2024' on input >> nth=95
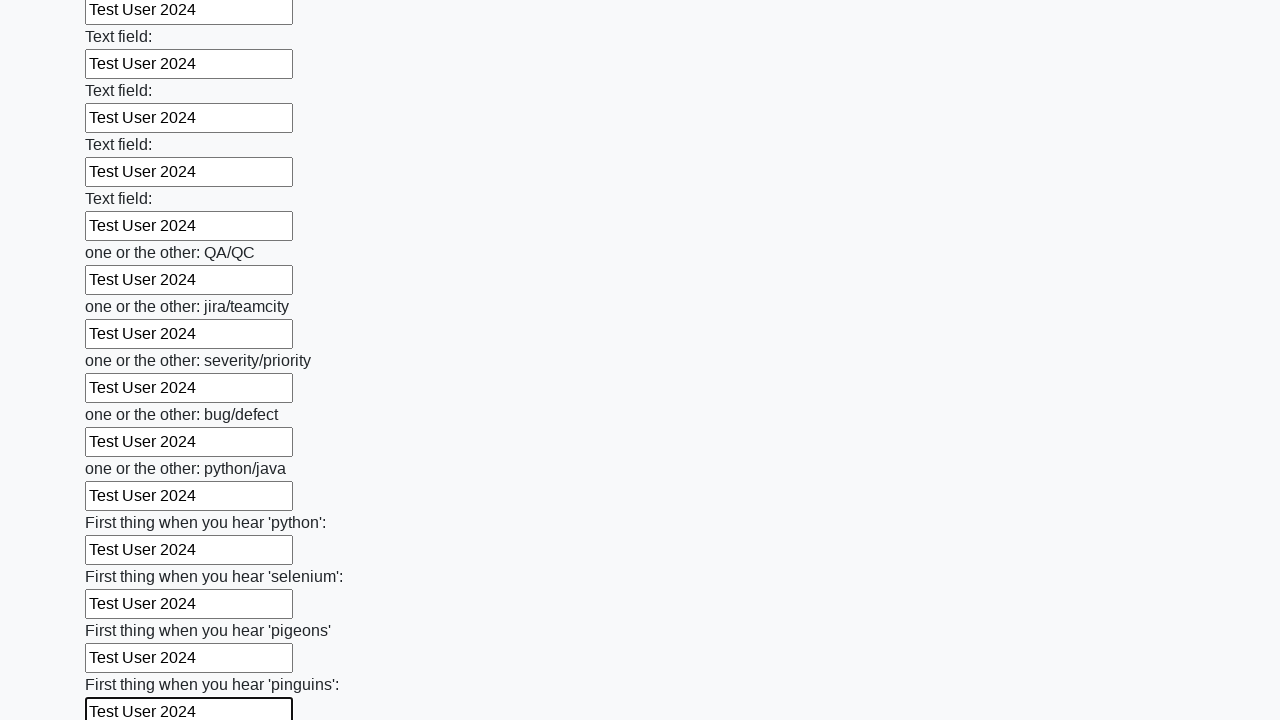

Filled input field with 'Test User 2024' on input >> nth=96
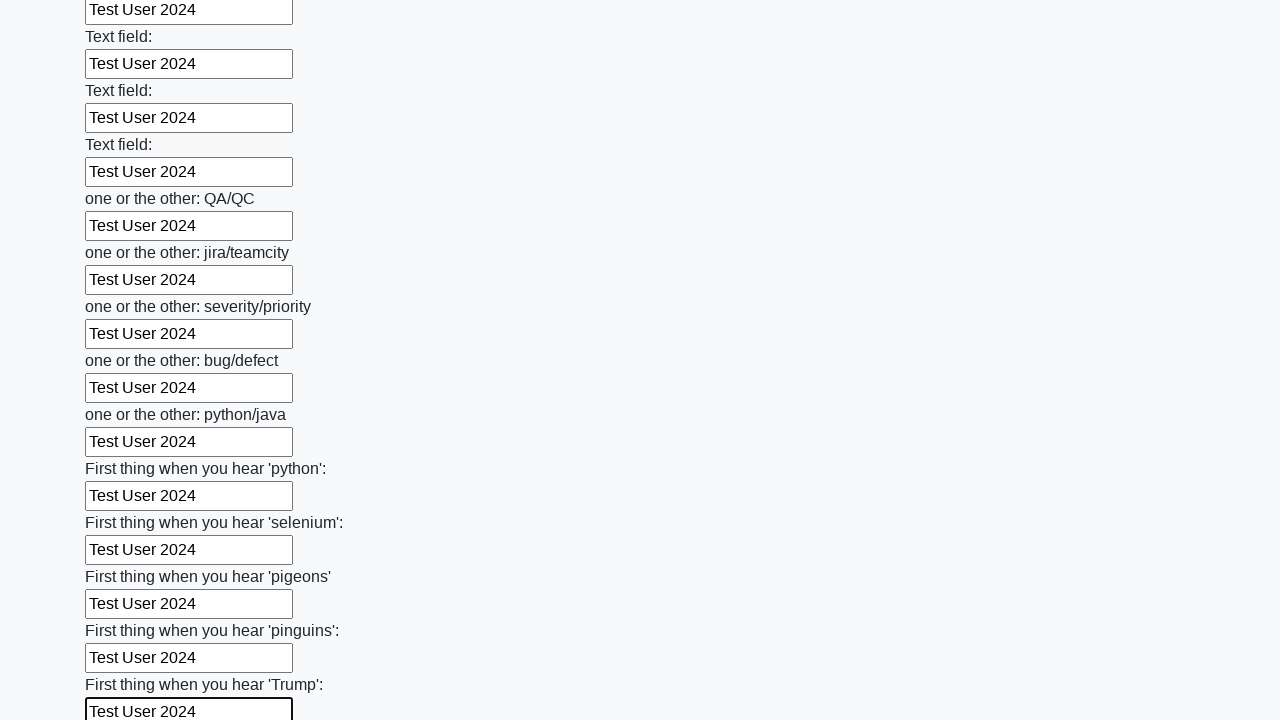

Filled input field with 'Test User 2024' on input >> nth=97
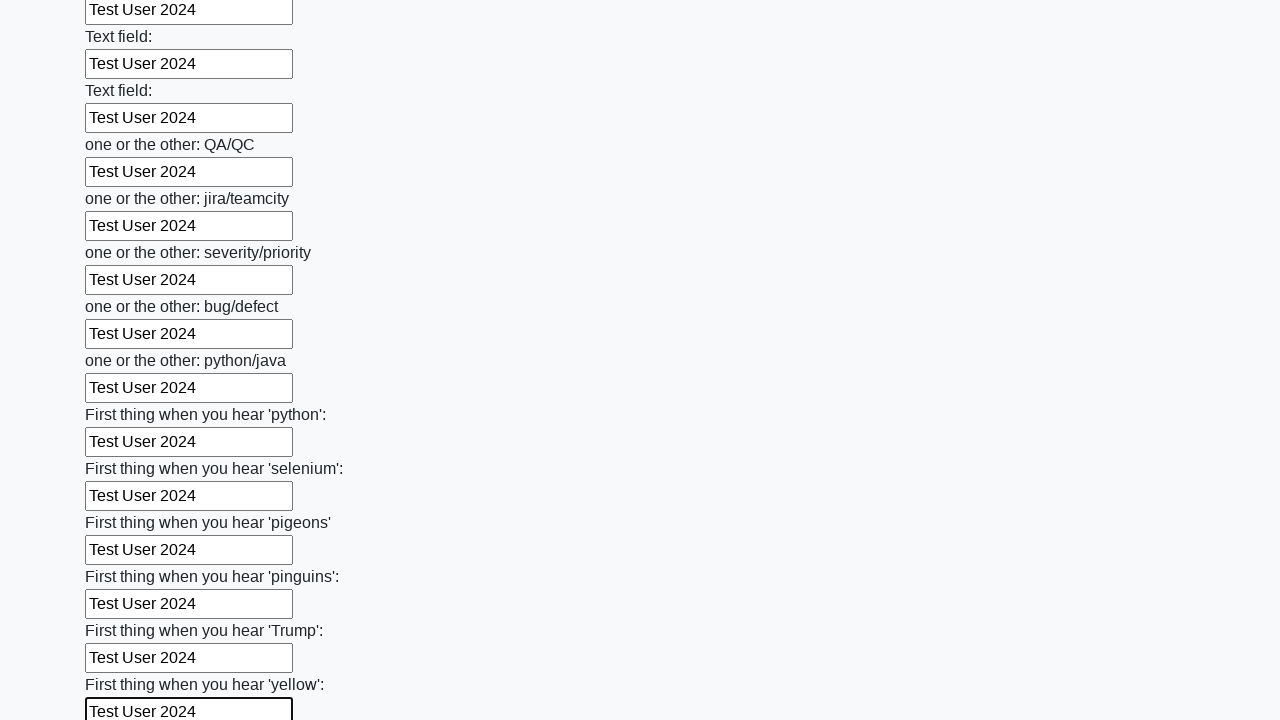

Filled input field with 'Test User 2024' on input >> nth=98
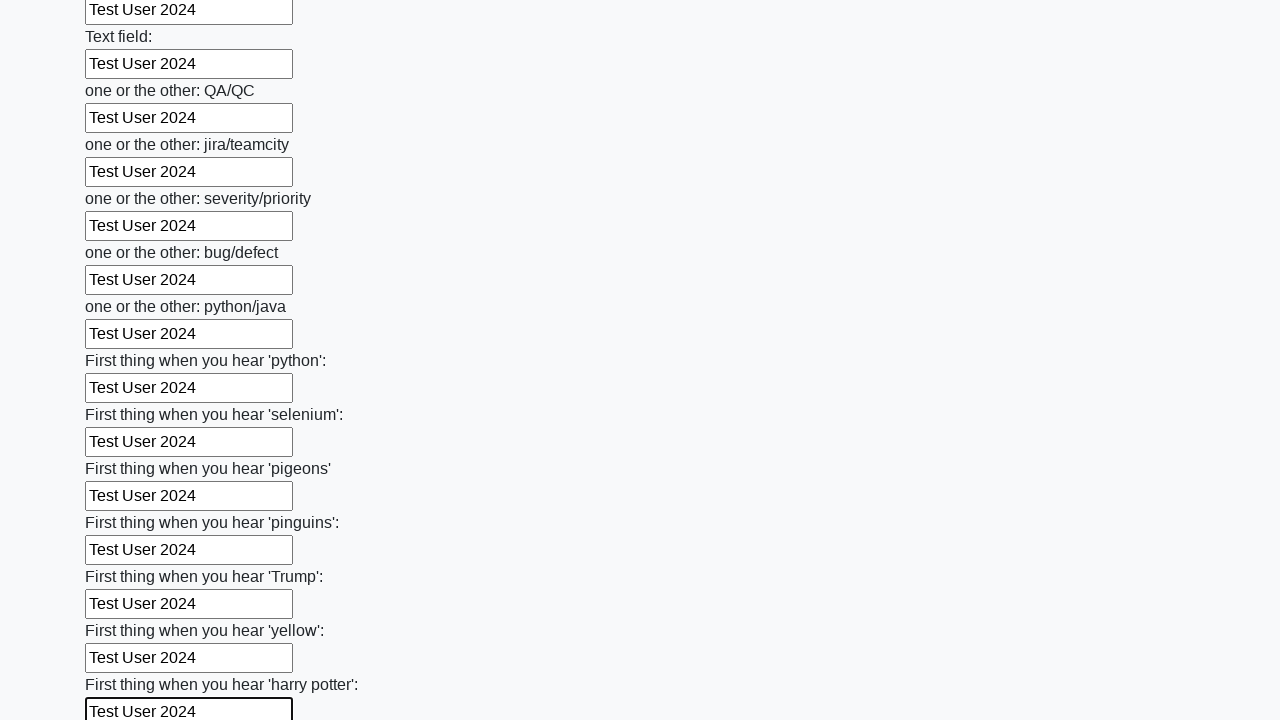

Filled input field with 'Test User 2024' on input >> nth=99
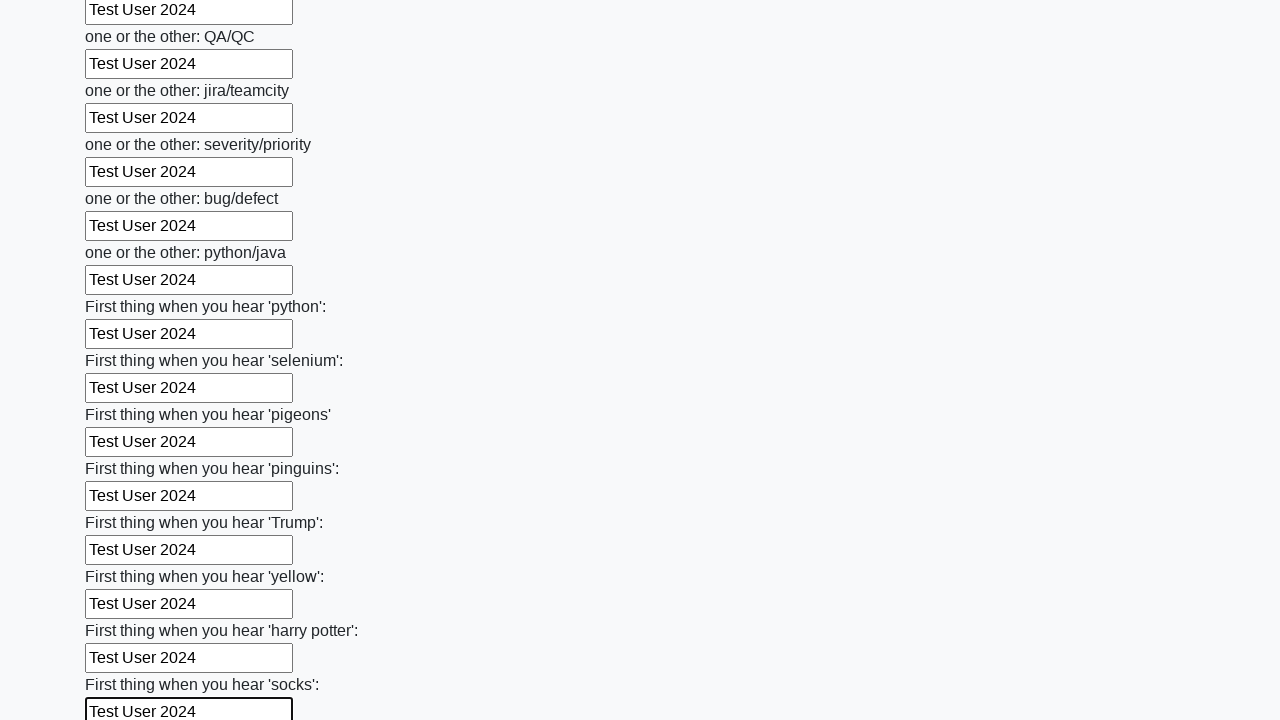

Clicked submit button to submit the form at (123, 611) on button.btn
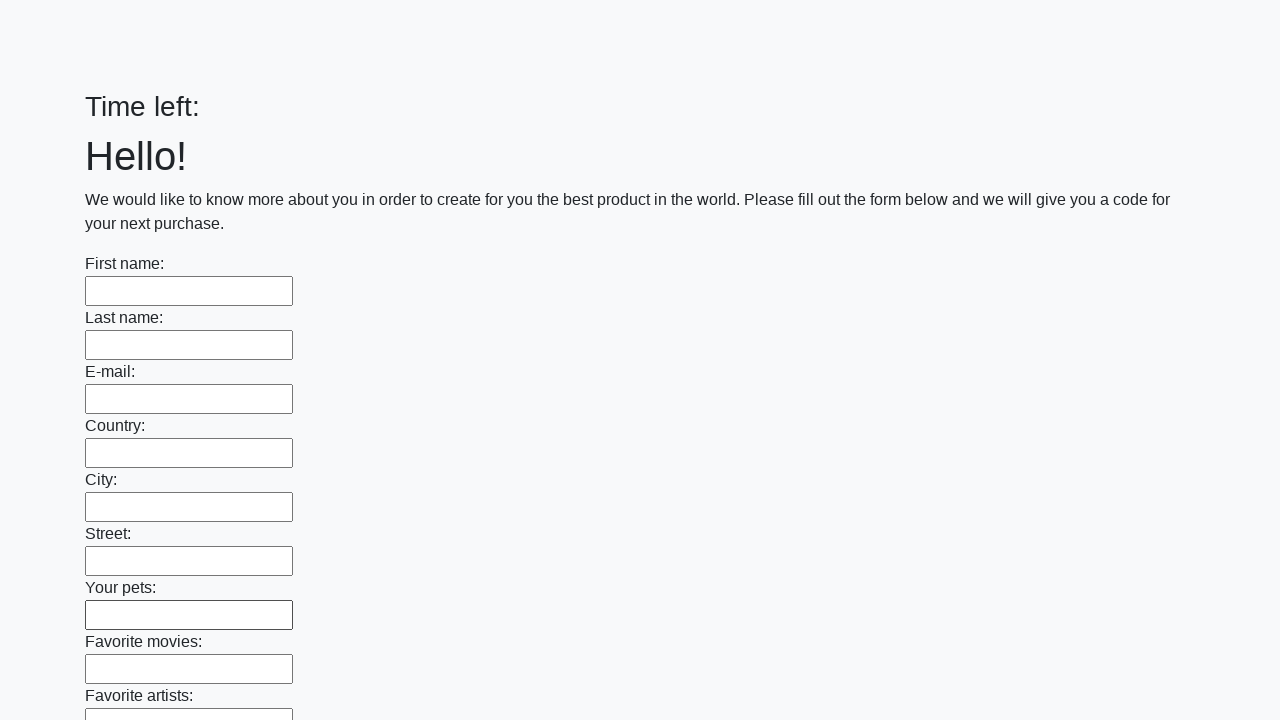

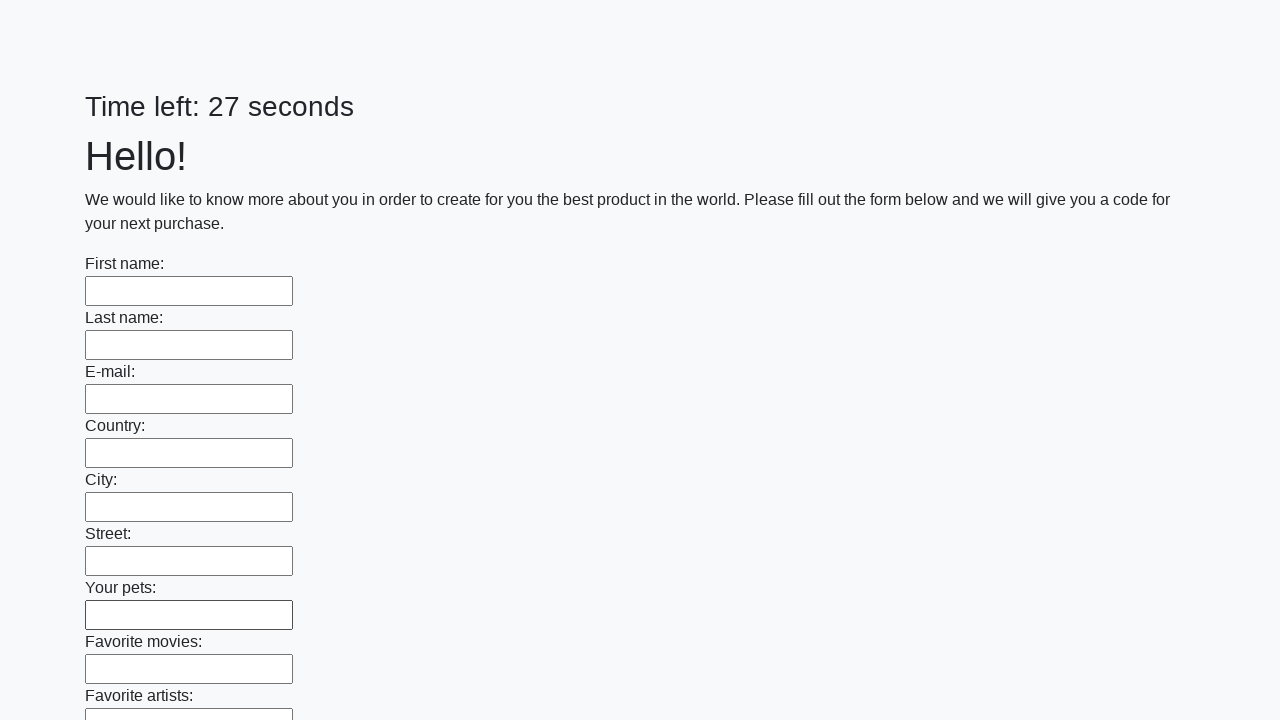